Completes the RPA Challenge by clicking the Start button and filling out 10 sequential forms with personal information fields (First Name, Last Name, Company Name, Role, Address, Email, Phone), submitting each form to proceed to the next.

Starting URL: https://rpachallenge.com/

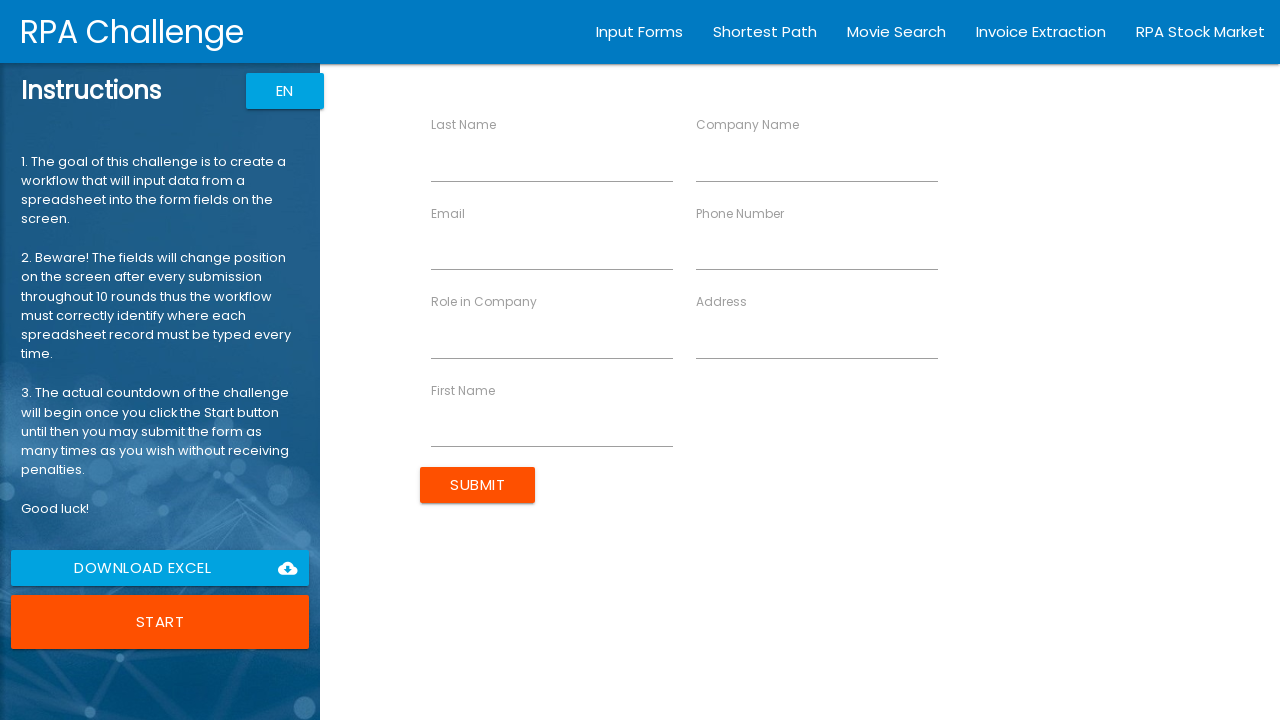

Clicked the Start button to begin the RPA Challenge at (160, 622) on xpath=//button[contains(text(), 'Start')]
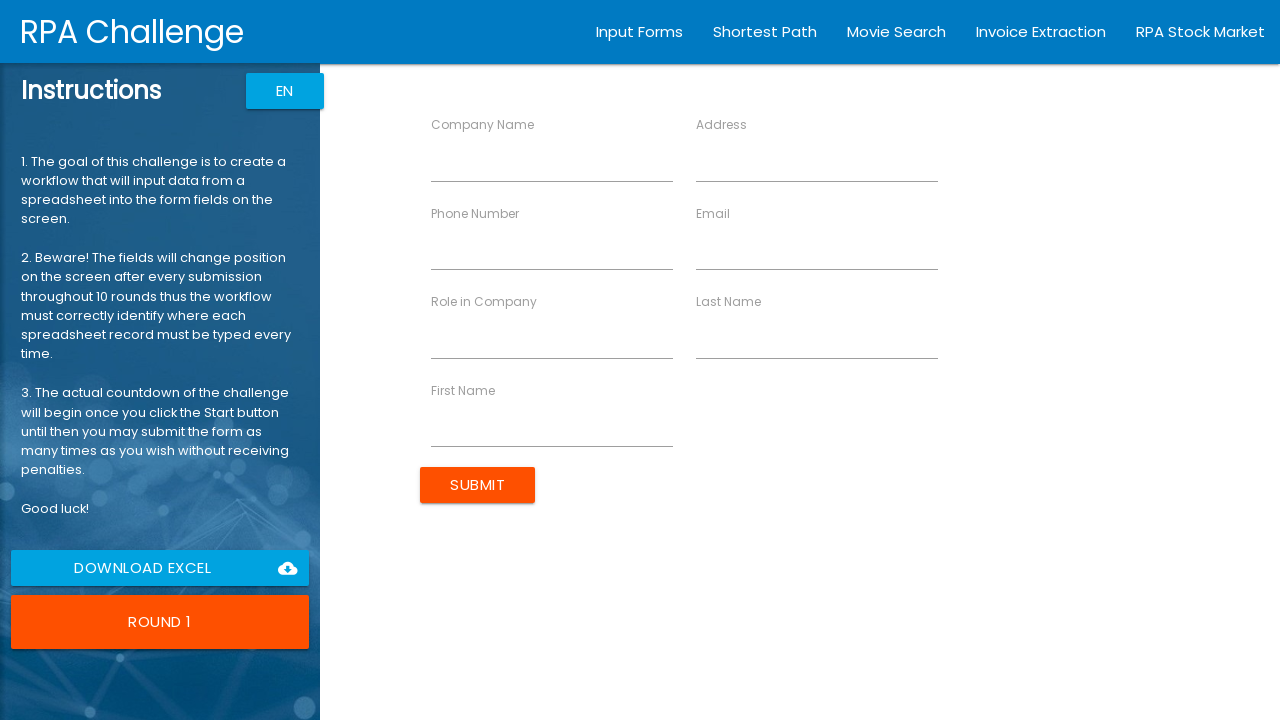

Filled First Name field with 'John' on //input[@ng-reflect-name="labelFirstName"]
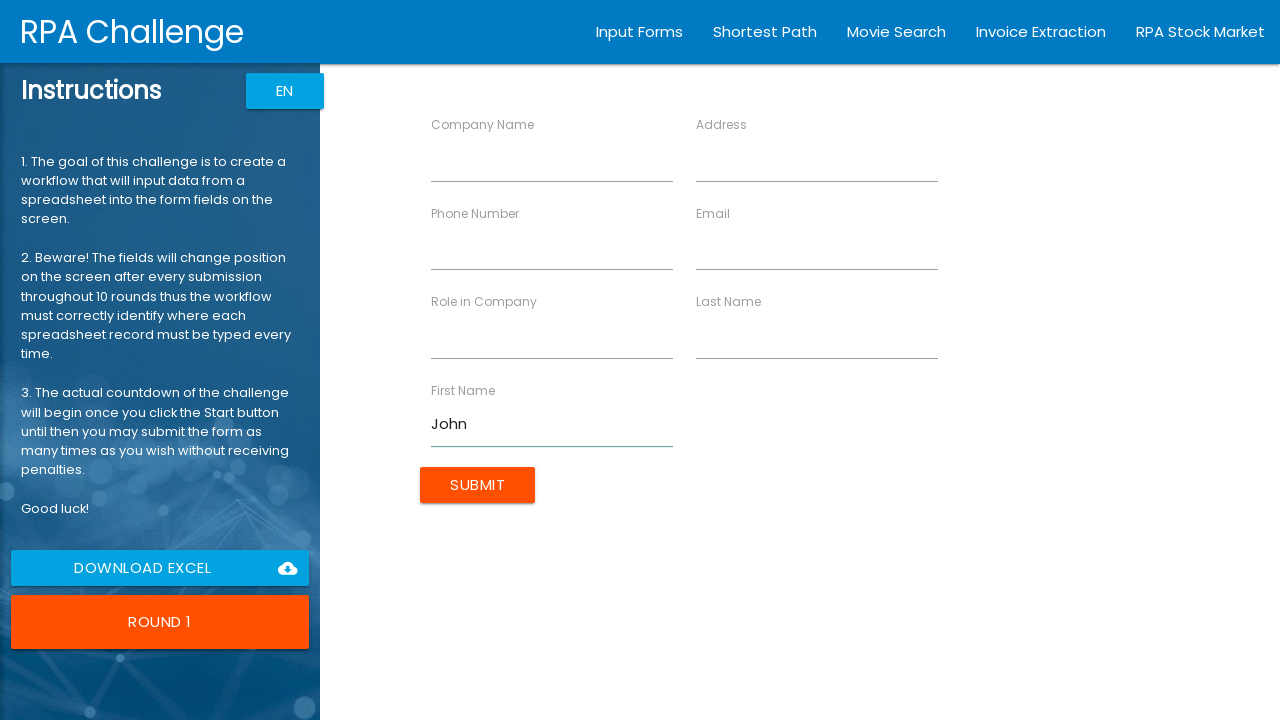

Filled Last Name field with 'Smith' on //input[@ng-reflect-name="labelLastName"]
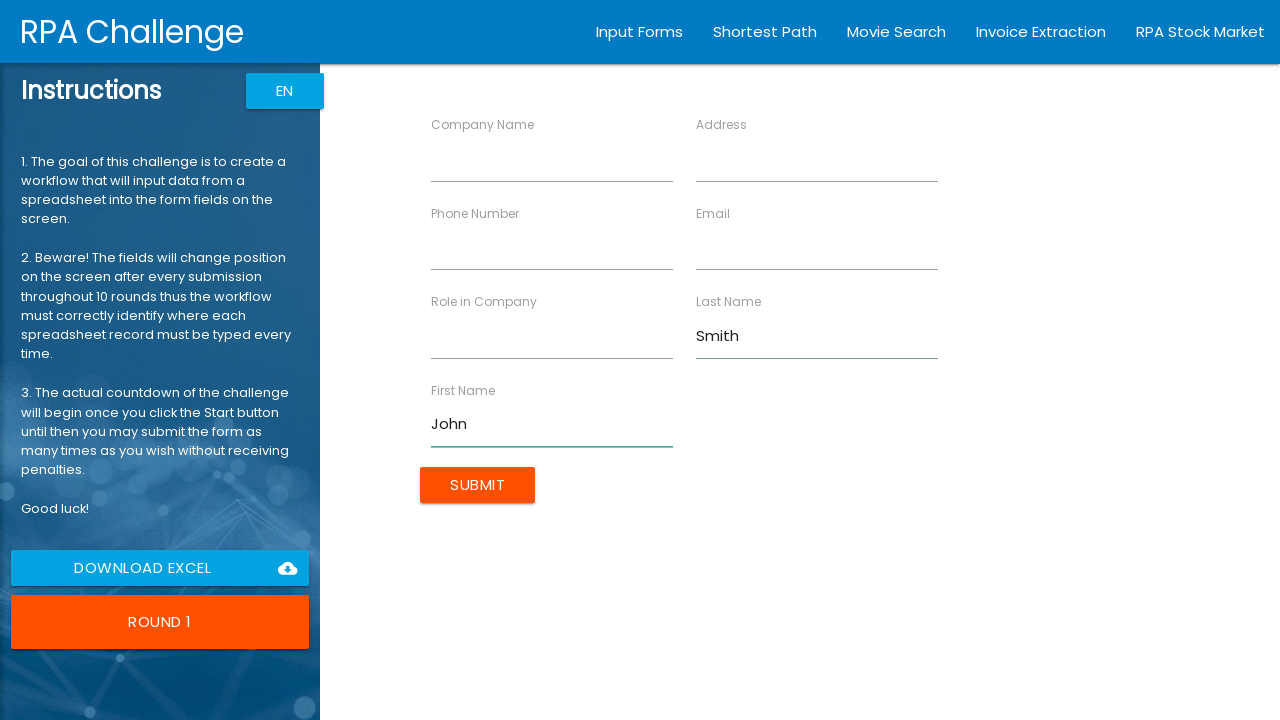

Filled Company Name field with 'TechCorp' on //input[@ng-reflect-name="labelCompanyName"]
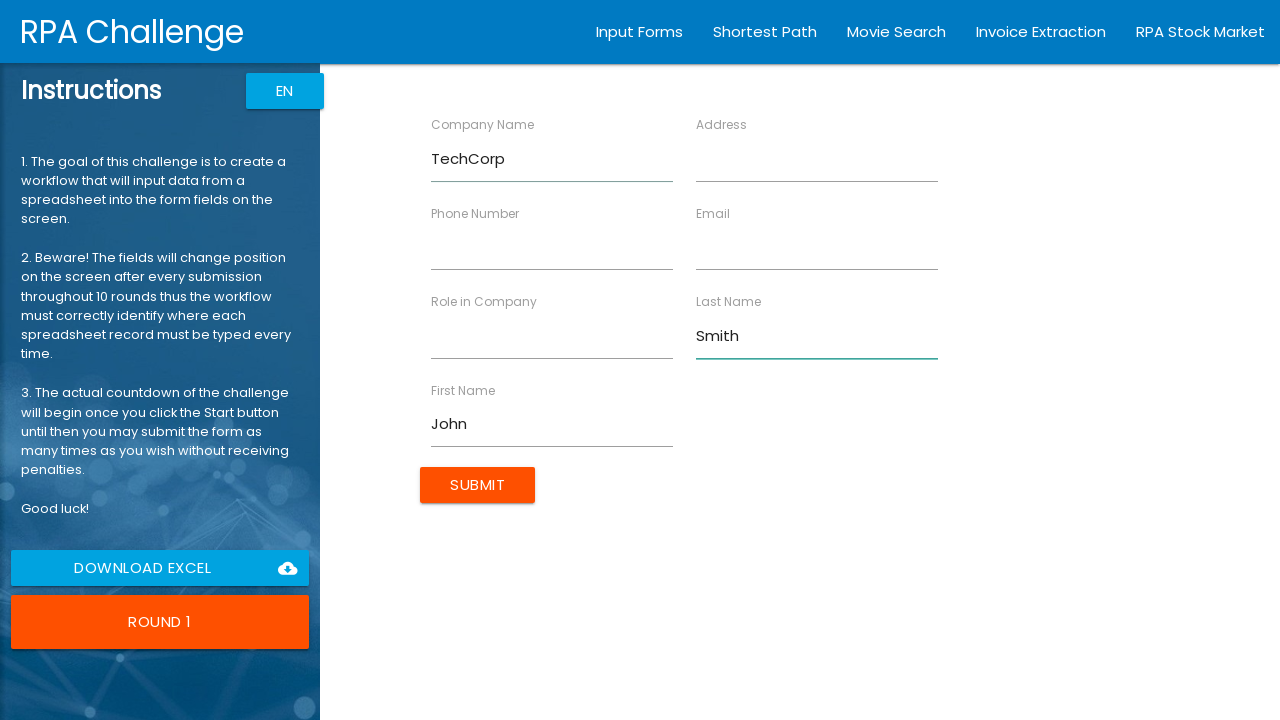

Filled Role field with 'Developer' on //input[@ng-reflect-name="labelRole"]
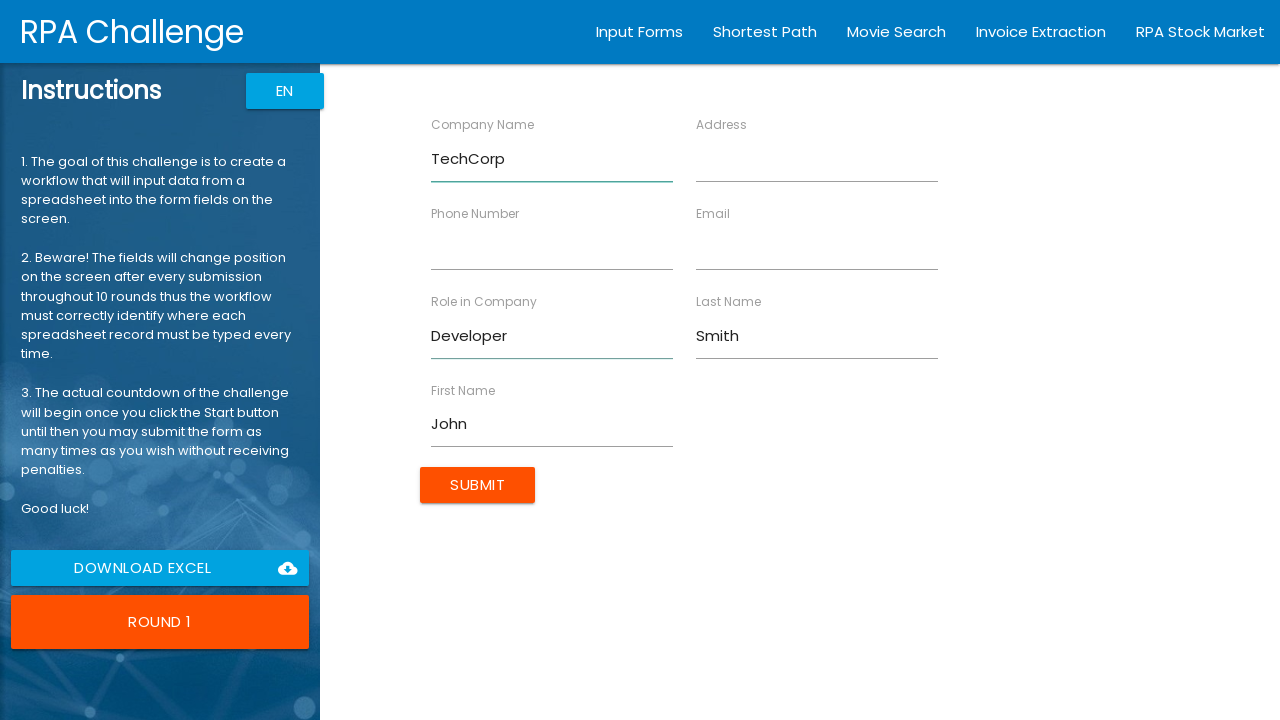

Filled Address field with '123 Main St' on //input[@ng-reflect-name="labelAddress"]
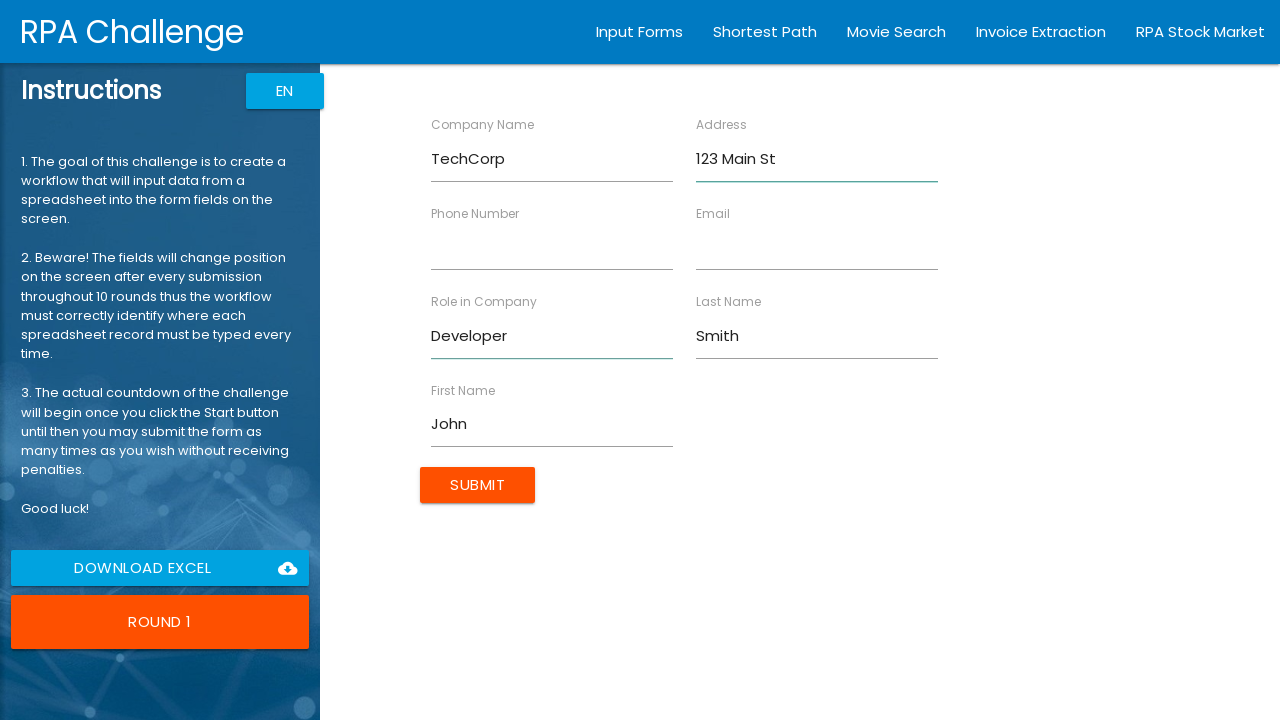

Filled Email field with 'john.smith@example.com' on //input[@ng-reflect-name="labelEmail"]
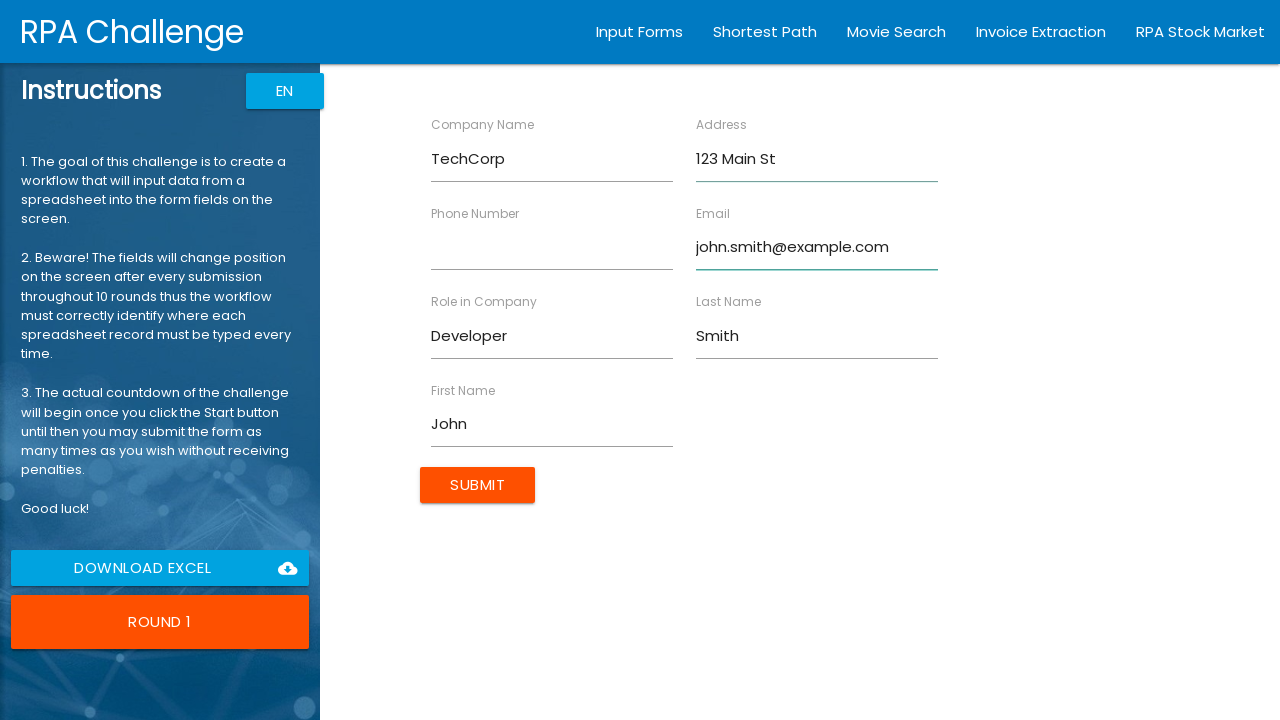

Filled Phone Number field with '5551234567' on //input[@ng-reflect-name="labelPhone"]
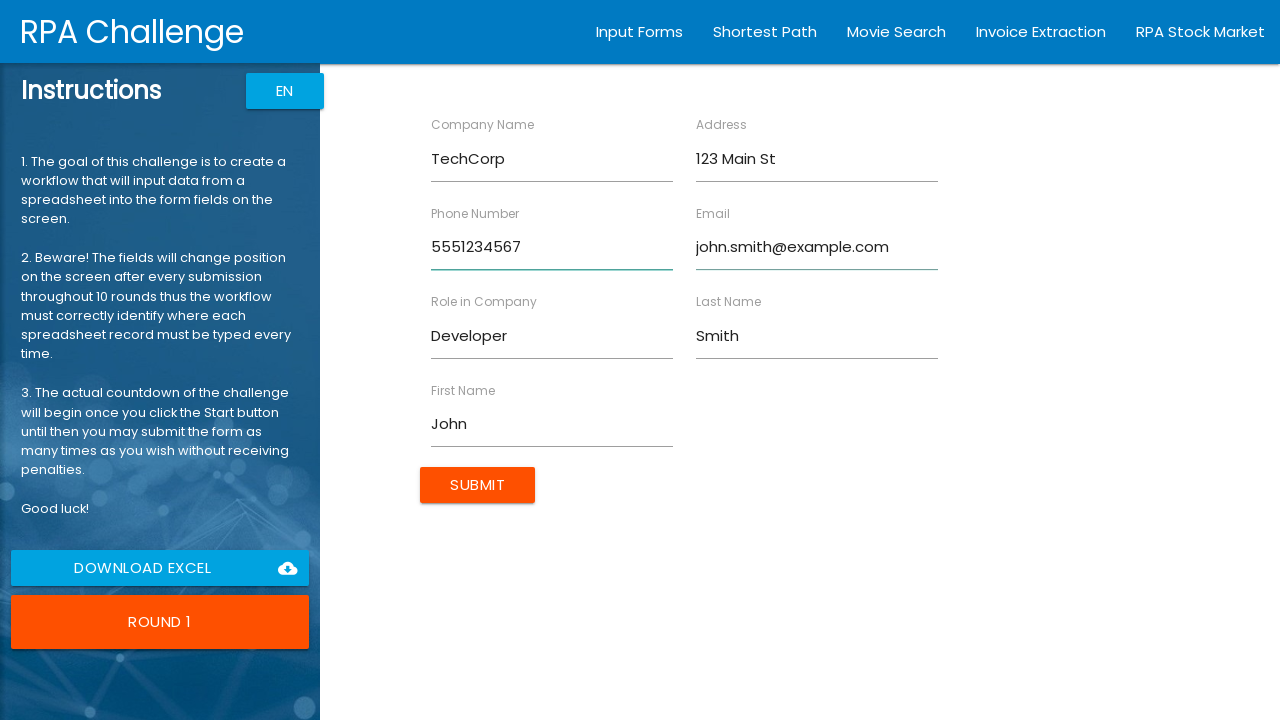

Submitted form for John Smith at (478, 485) on xpath=//input[@value="Submit"]
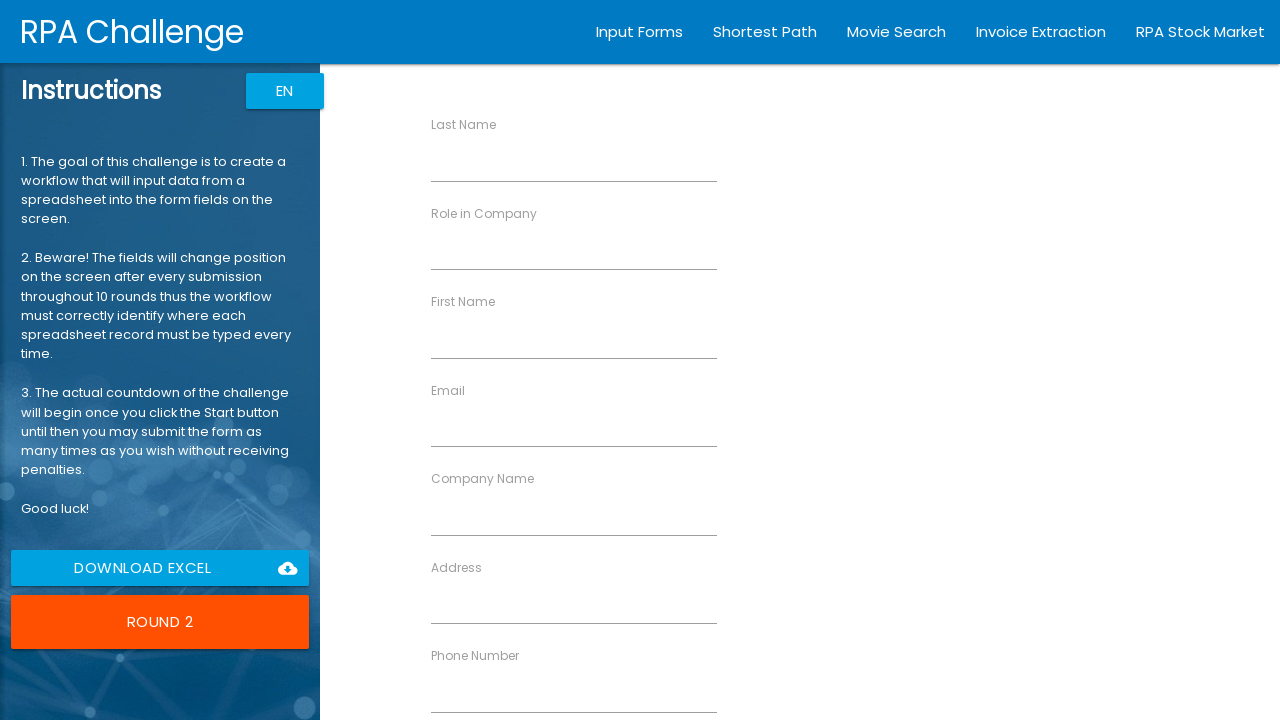

Filled First Name field with 'Maria' on //input[@ng-reflect-name="labelFirstName"]
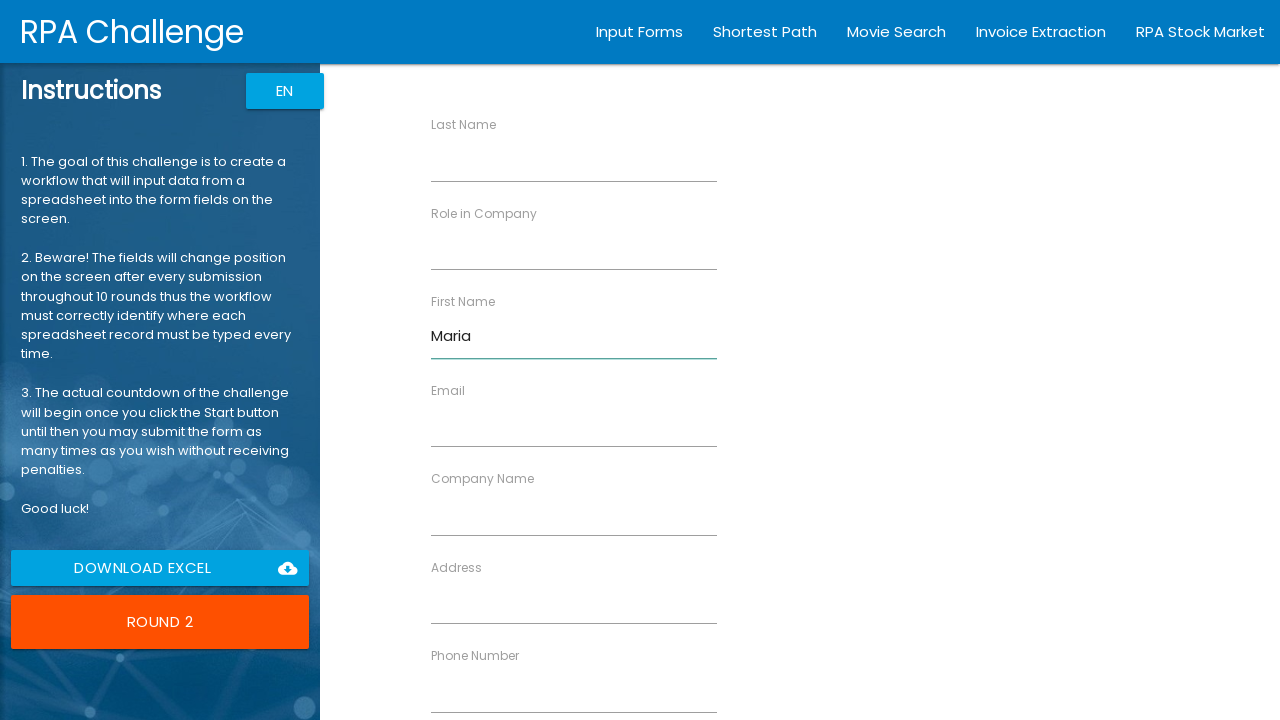

Filled Last Name field with 'Garcia' on //input[@ng-reflect-name="labelLastName"]
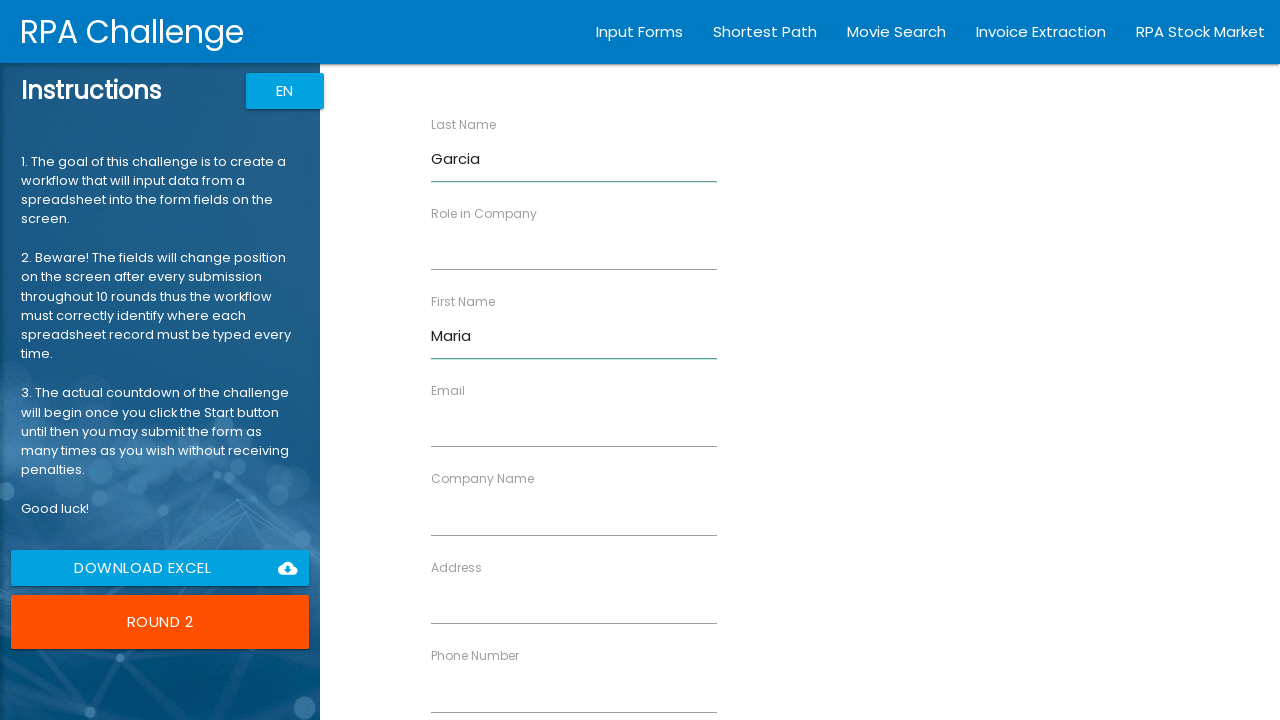

Filled Company Name field with 'DataSoft' on //input[@ng-reflect-name="labelCompanyName"]
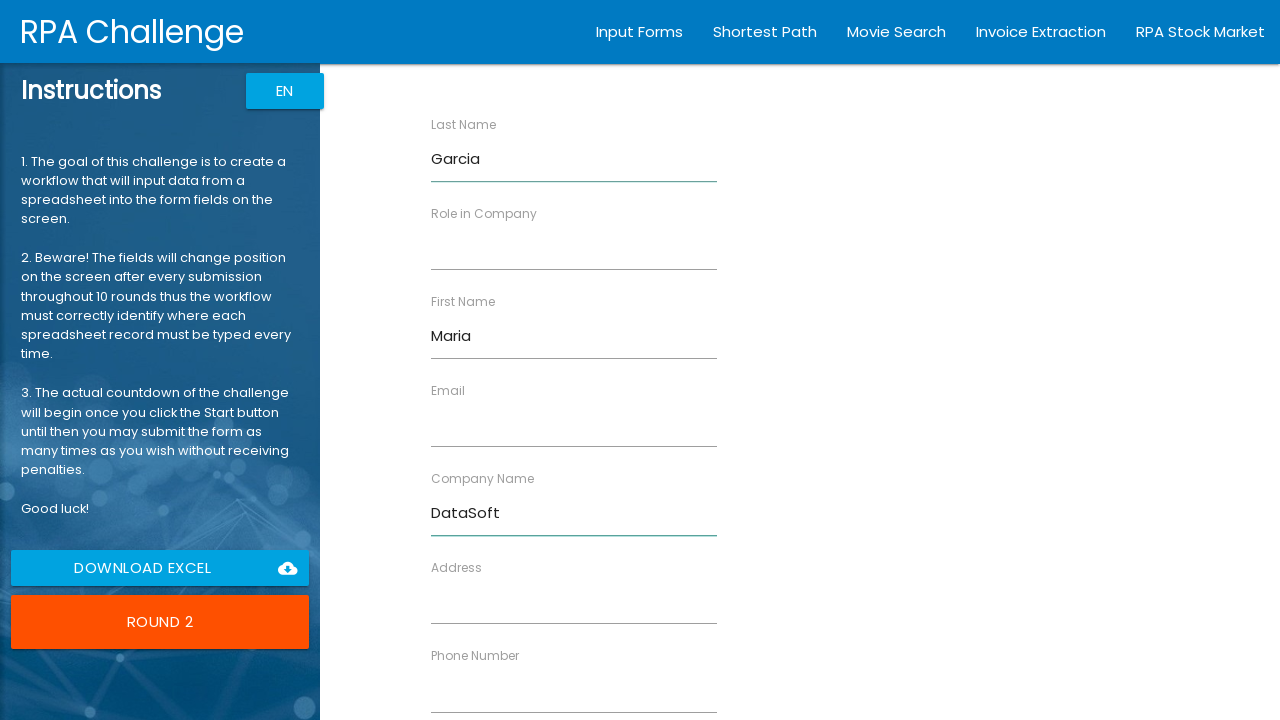

Filled Role field with 'Analyst' on //input[@ng-reflect-name="labelRole"]
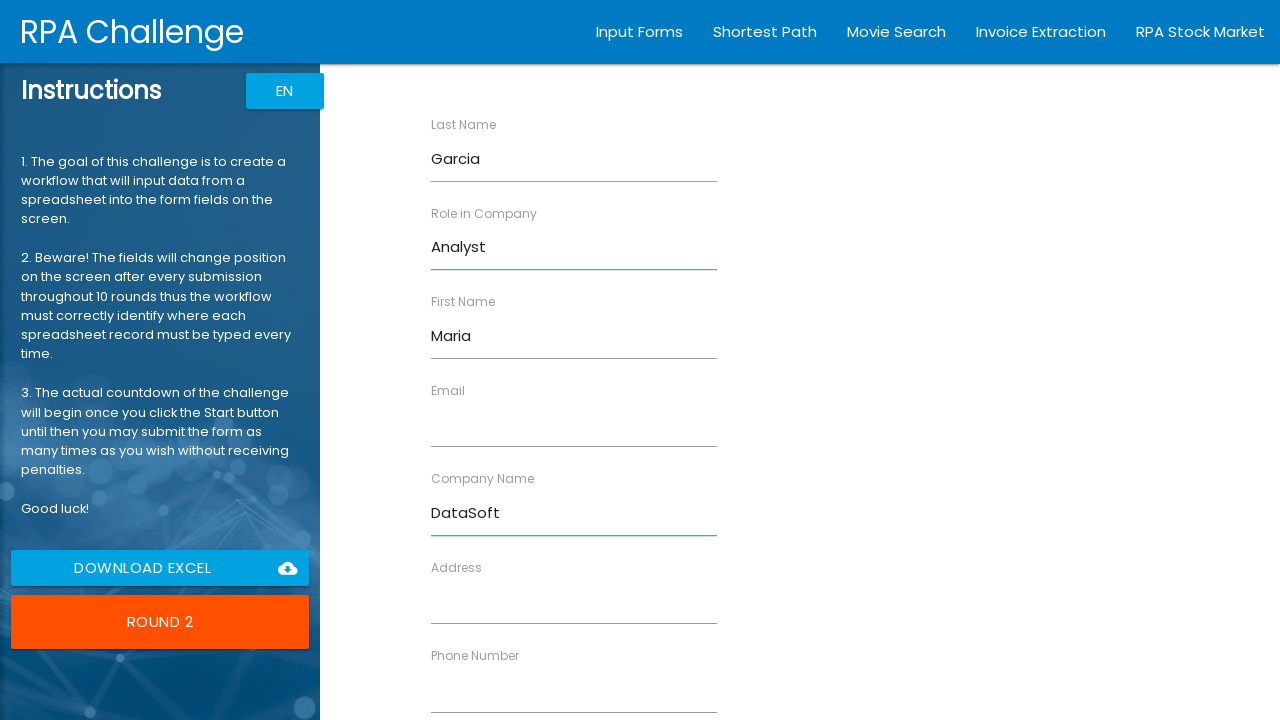

Filled Address field with '456 Oak Ave' on //input[@ng-reflect-name="labelAddress"]
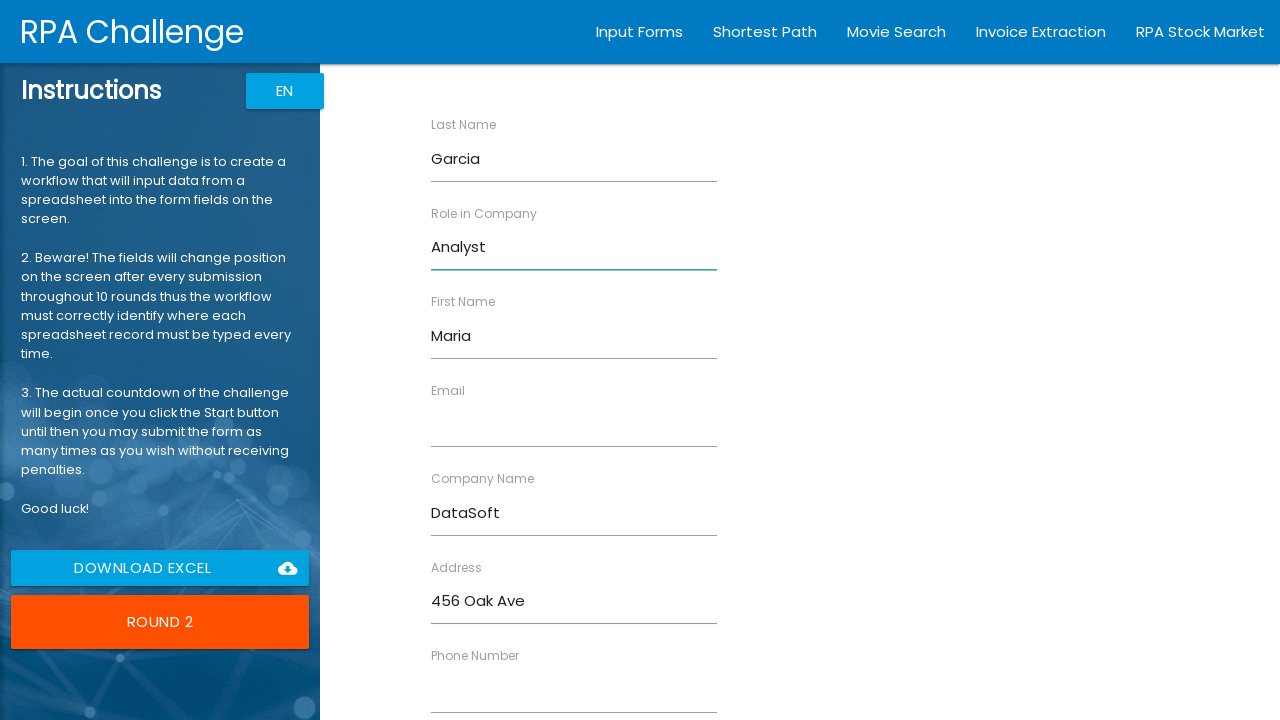

Filled Email field with 'maria.garcia@example.com' on //input[@ng-reflect-name="labelEmail"]
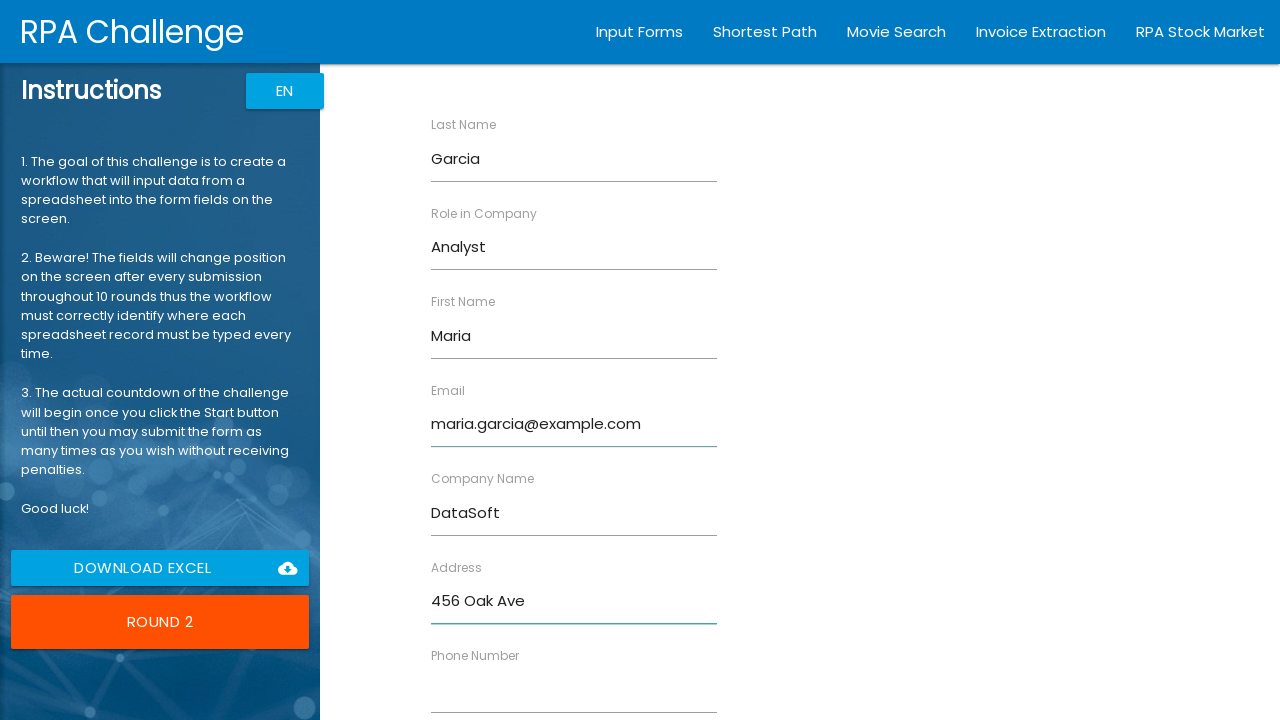

Filled Phone Number field with '5552345678' on //input[@ng-reflect-name="labelPhone"]
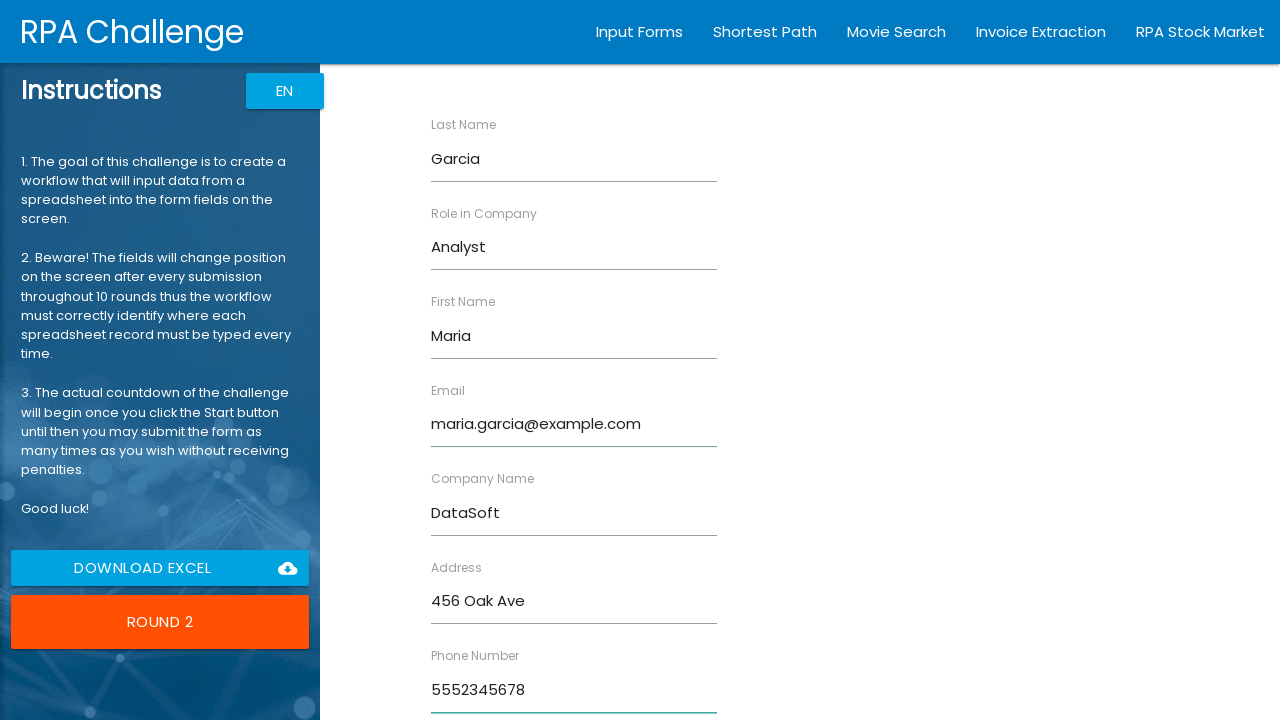

Submitted form for Maria Garcia at (478, 688) on xpath=//input[@value="Submit"]
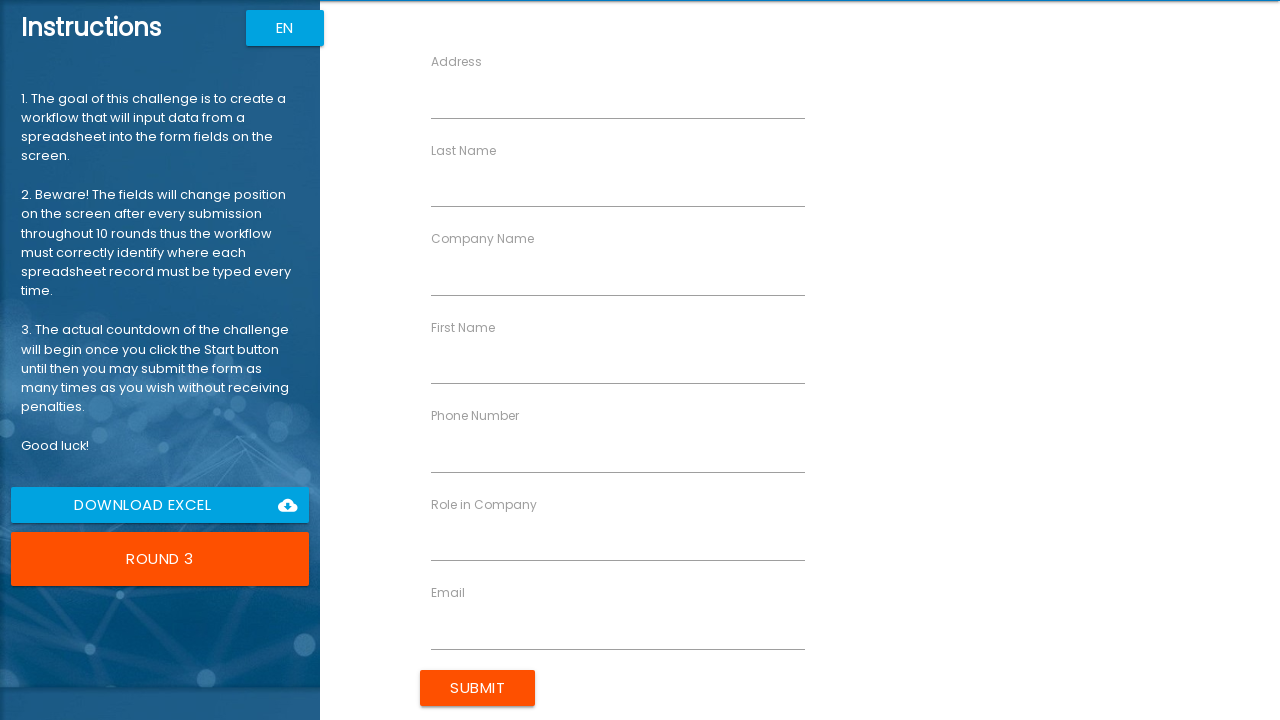

Filled First Name field with 'James' on //input[@ng-reflect-name="labelFirstName"]
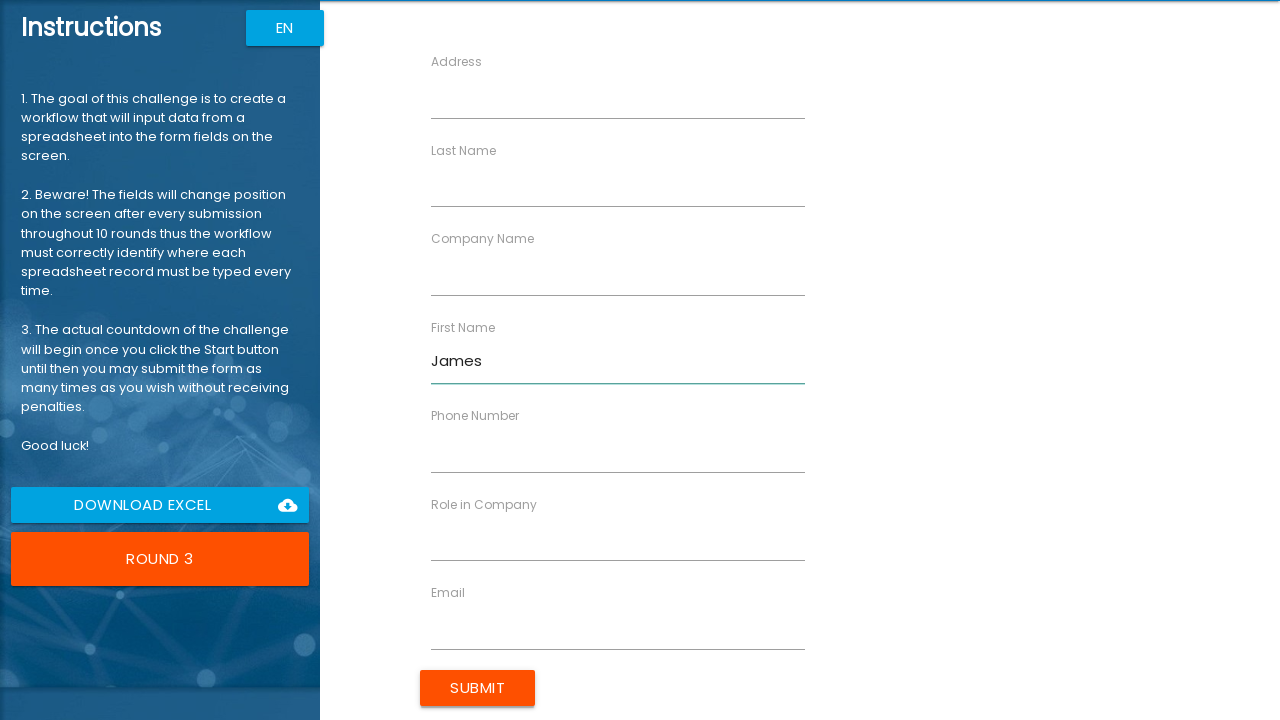

Filled Last Name field with 'Wilson' on //input[@ng-reflect-name="labelLastName"]
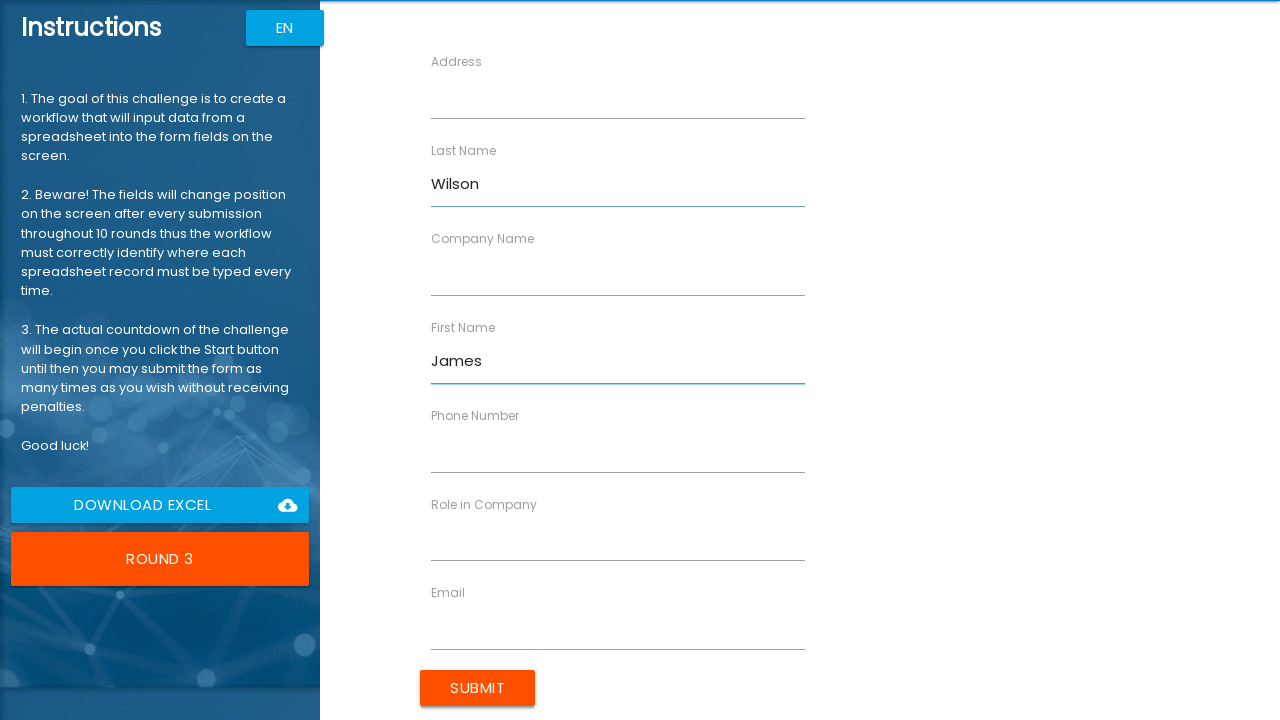

Filled Company Name field with 'CloudNet' on //input[@ng-reflect-name="labelCompanyName"]
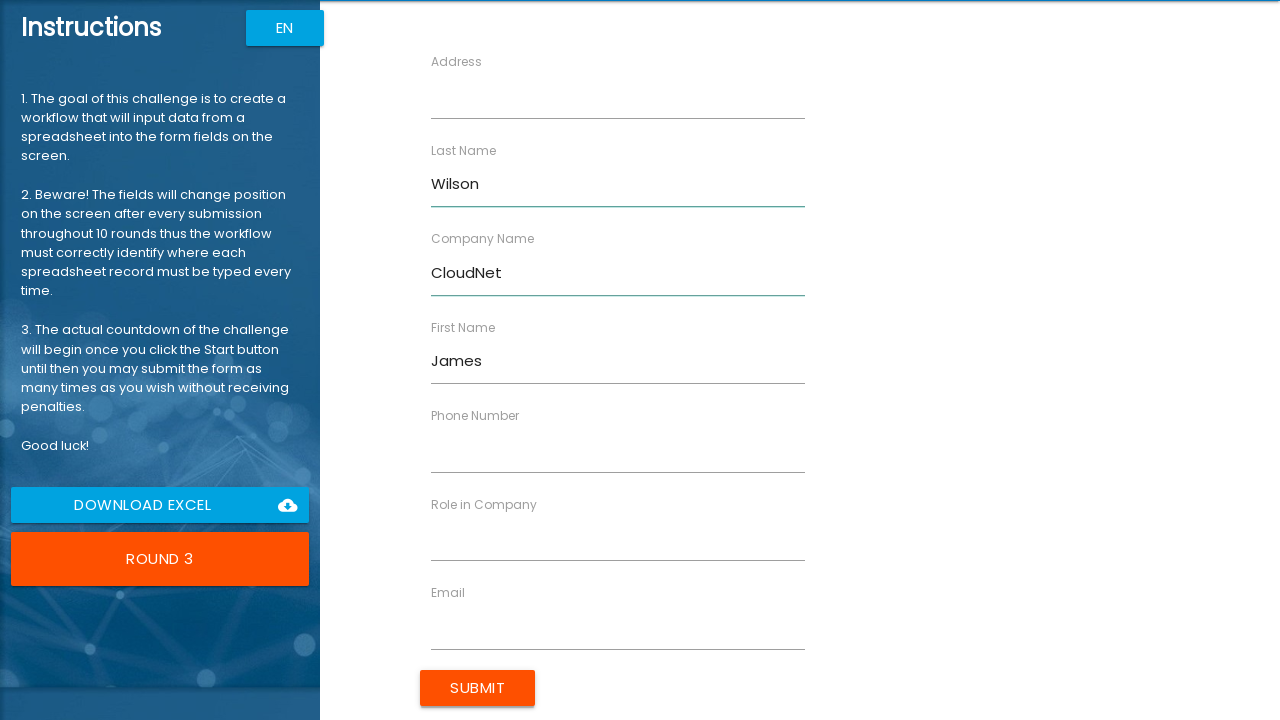

Filled Role field with 'Manager' on //input[@ng-reflect-name="labelRole"]
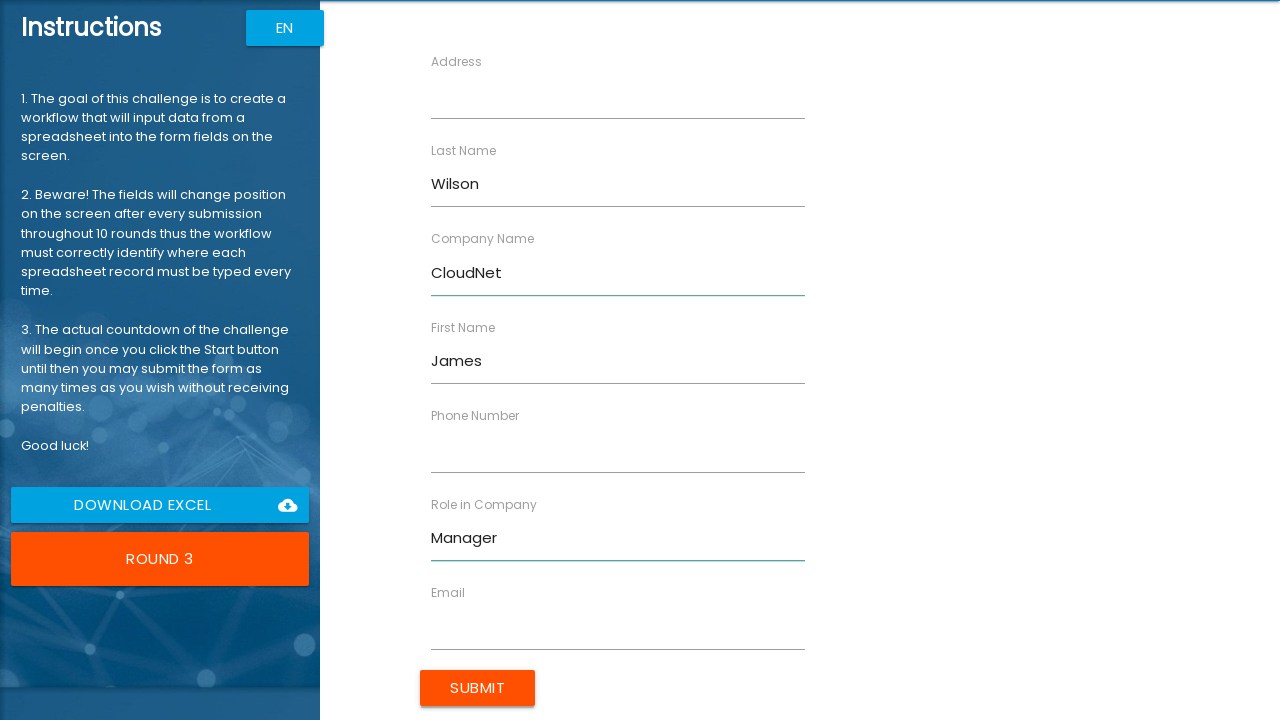

Filled Address field with '789 Pine Rd' on //input[@ng-reflect-name="labelAddress"]
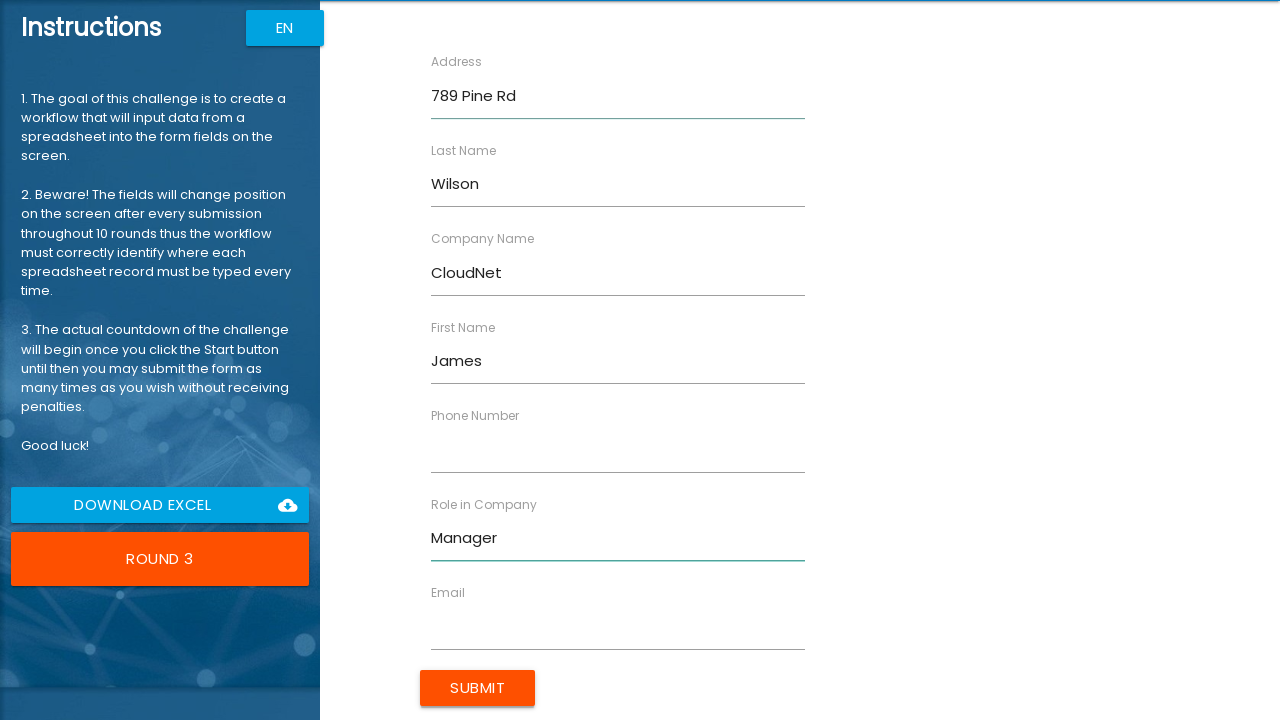

Filled Email field with 'james.wilson@example.com' on //input[@ng-reflect-name="labelEmail"]
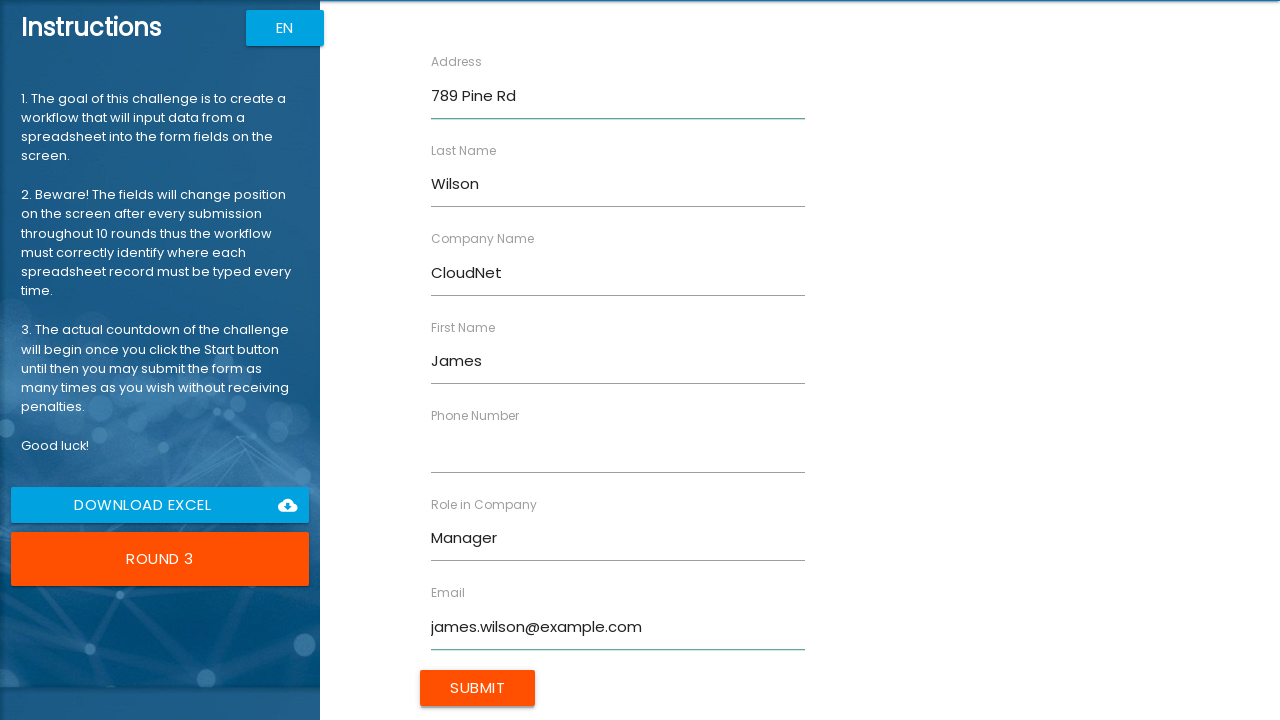

Filled Phone Number field with '5553456789' on //input[@ng-reflect-name="labelPhone"]
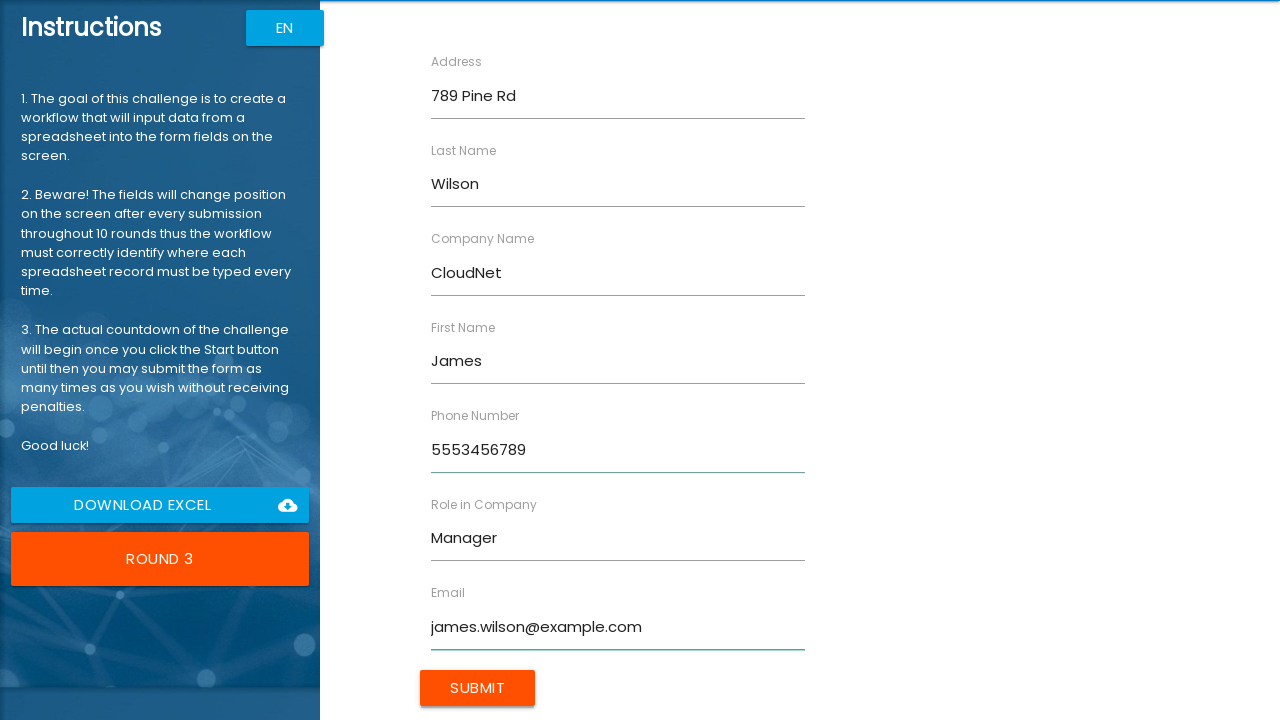

Submitted form for James Wilson at (478, 688) on xpath=//input[@value="Submit"]
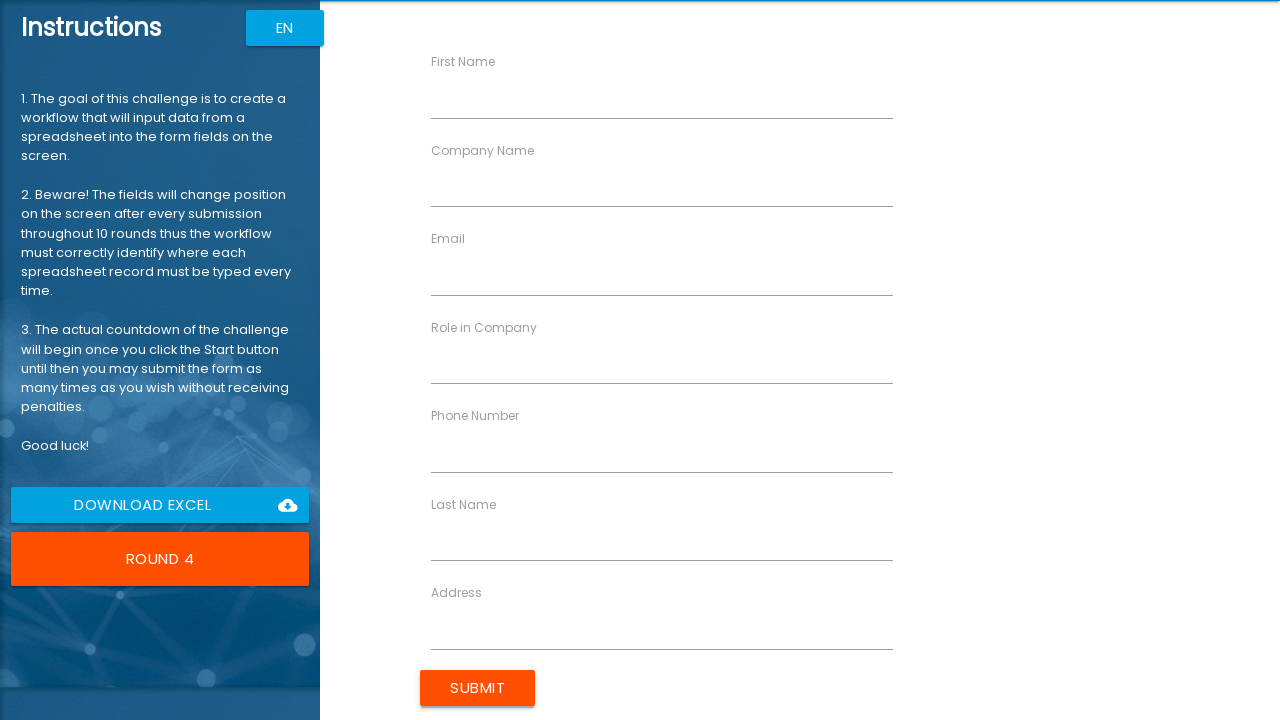

Filled First Name field with 'Sarah' on //input[@ng-reflect-name="labelFirstName"]
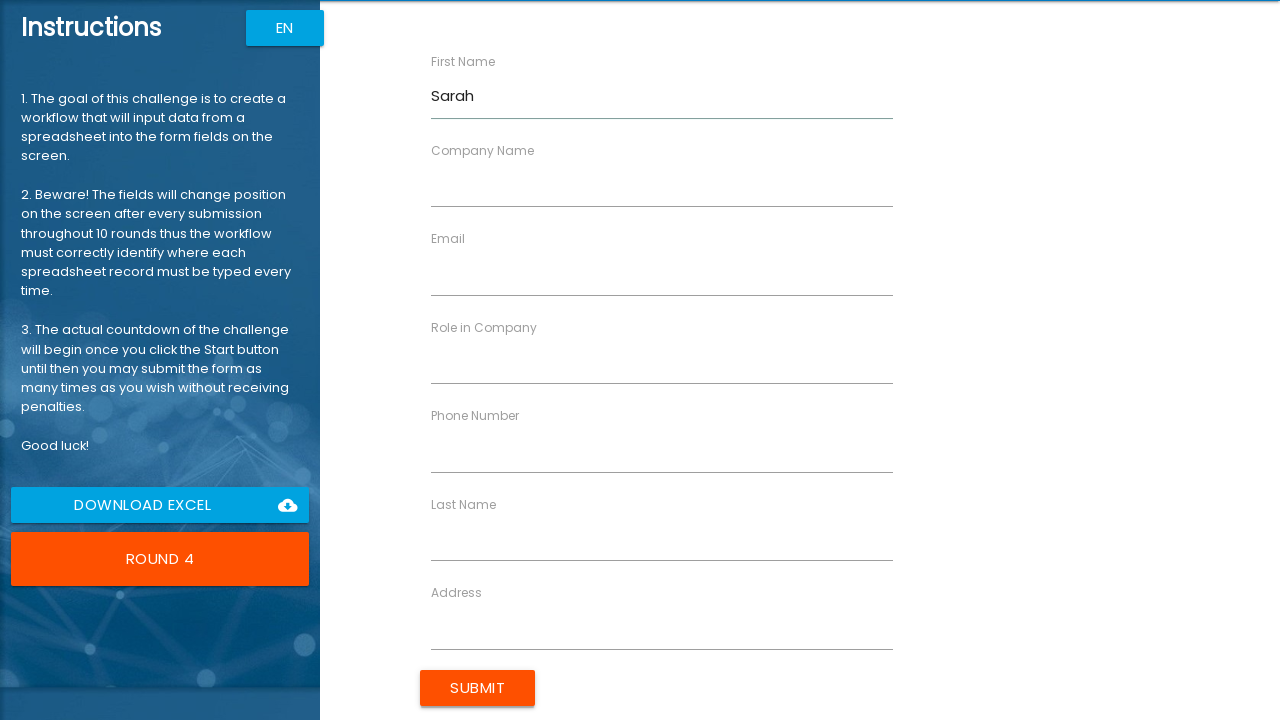

Filled Last Name field with 'Johnson' on //input[@ng-reflect-name="labelLastName"]
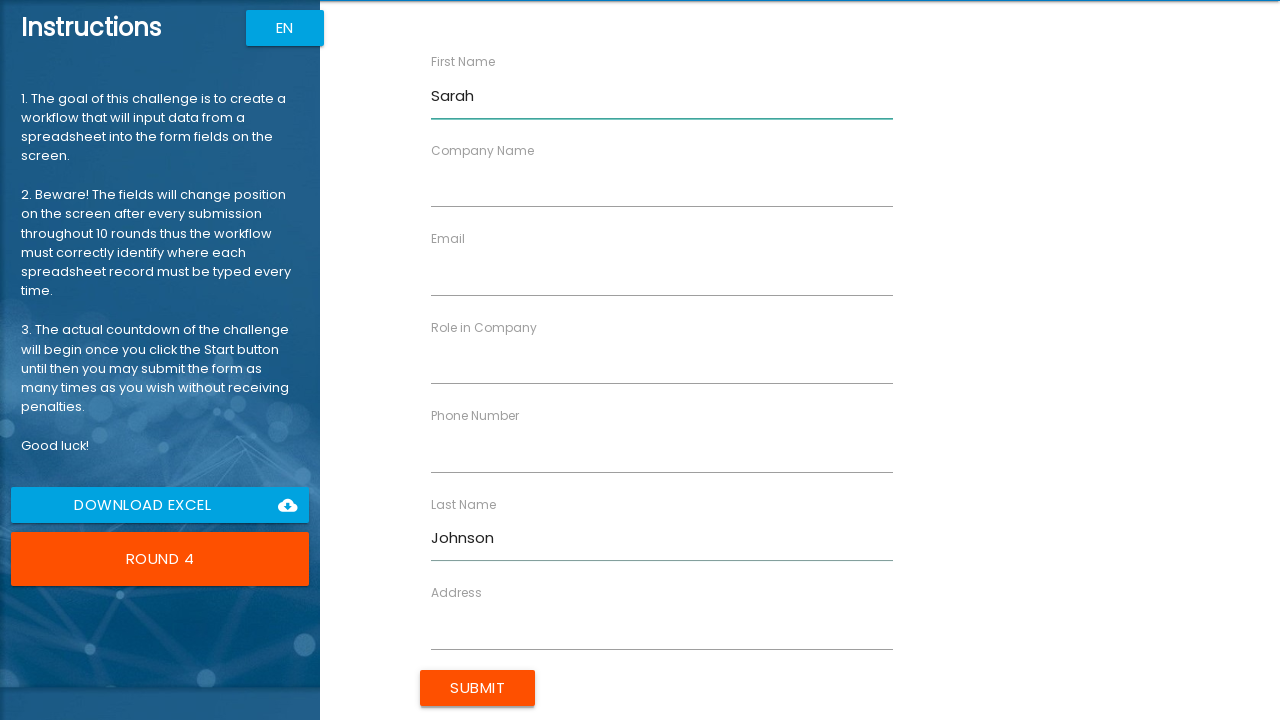

Filled Company Name field with 'WebWorks' on //input[@ng-reflect-name="labelCompanyName"]
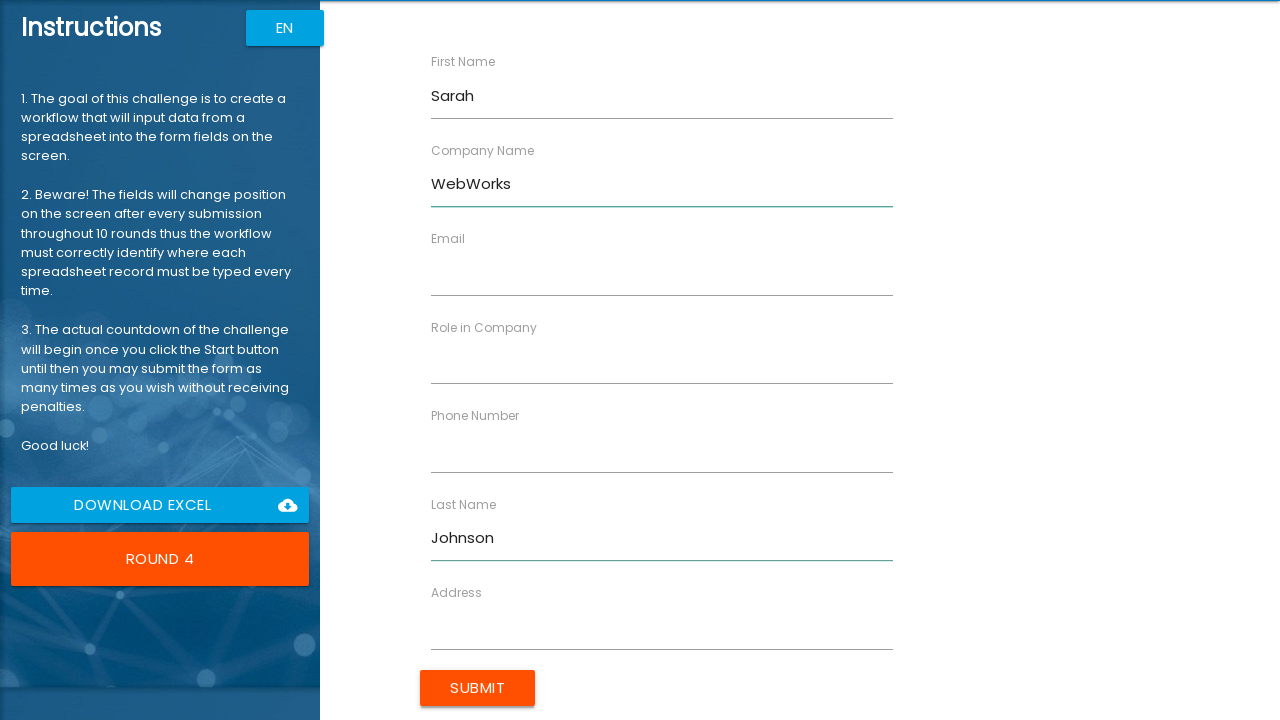

Filled Role field with 'Designer' on //input[@ng-reflect-name="labelRole"]
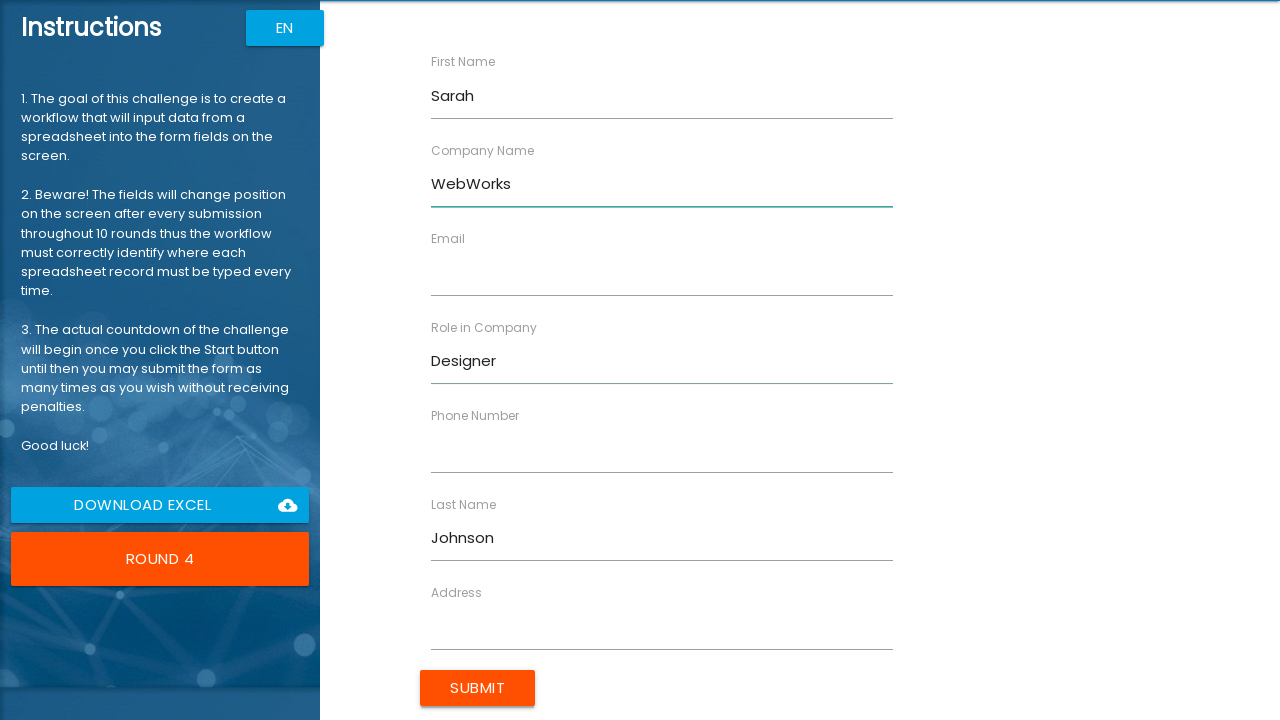

Filled Address field with '321 Elm St' on //input[@ng-reflect-name="labelAddress"]
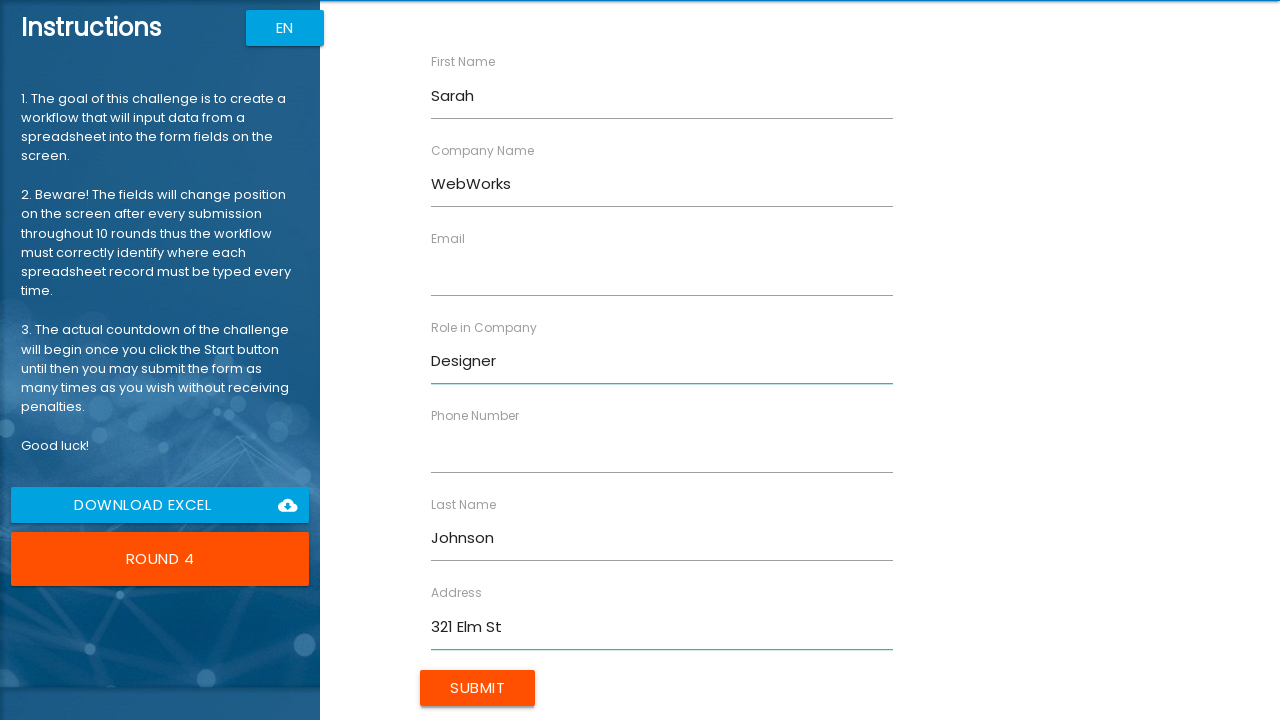

Filled Email field with 'sarah.johnson@example.com' on //input[@ng-reflect-name="labelEmail"]
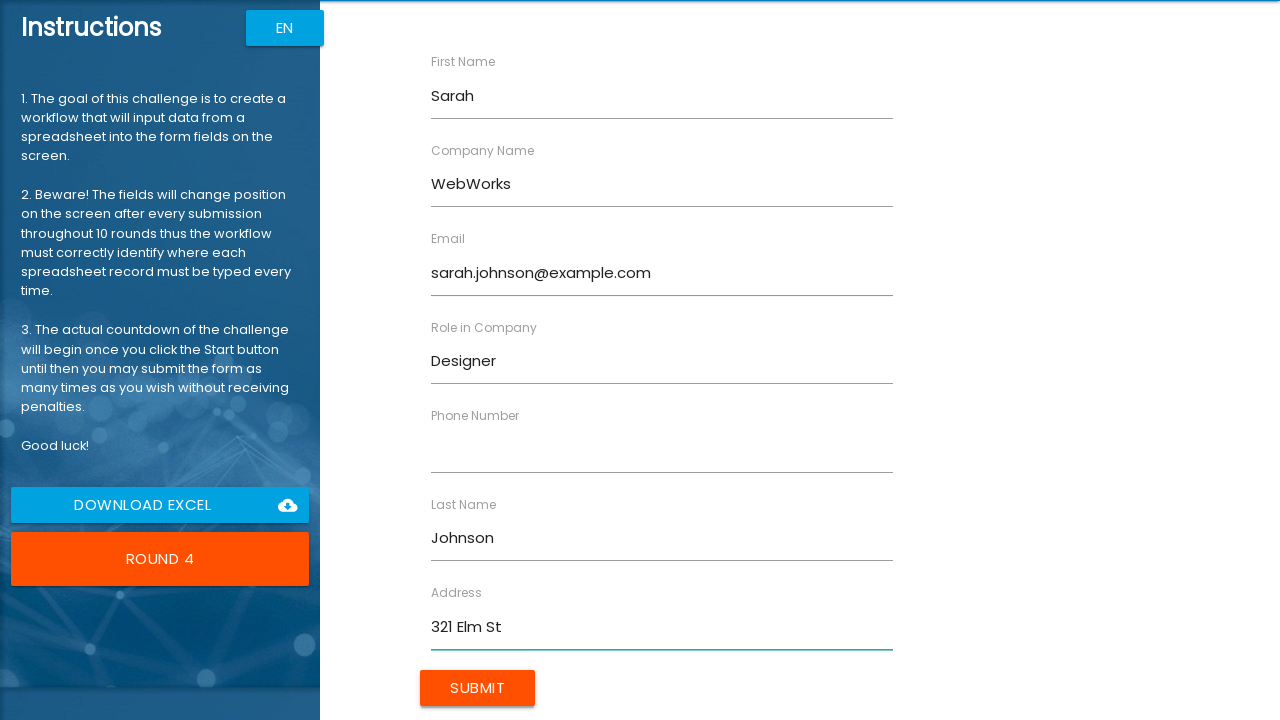

Filled Phone Number field with '5554567890' on //input[@ng-reflect-name="labelPhone"]
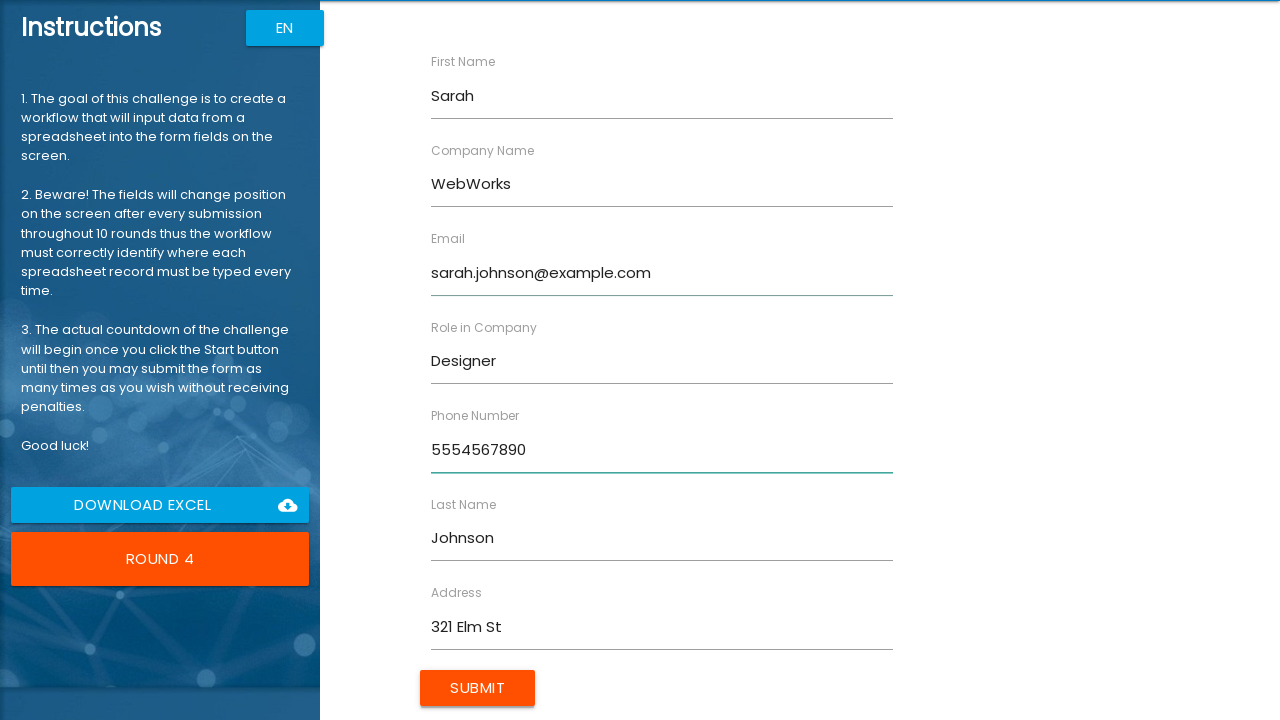

Submitted form for Sarah Johnson at (478, 688) on xpath=//input[@value="Submit"]
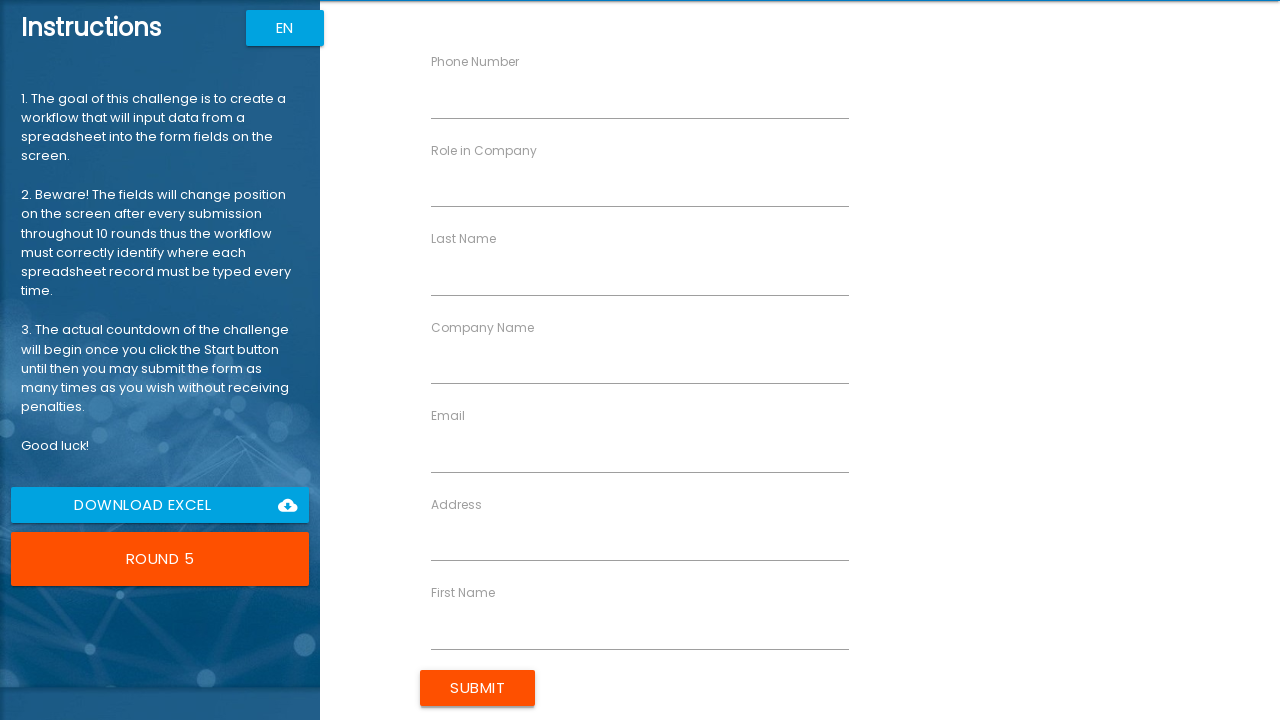

Filled First Name field with 'Michael' on //input[@ng-reflect-name="labelFirstName"]
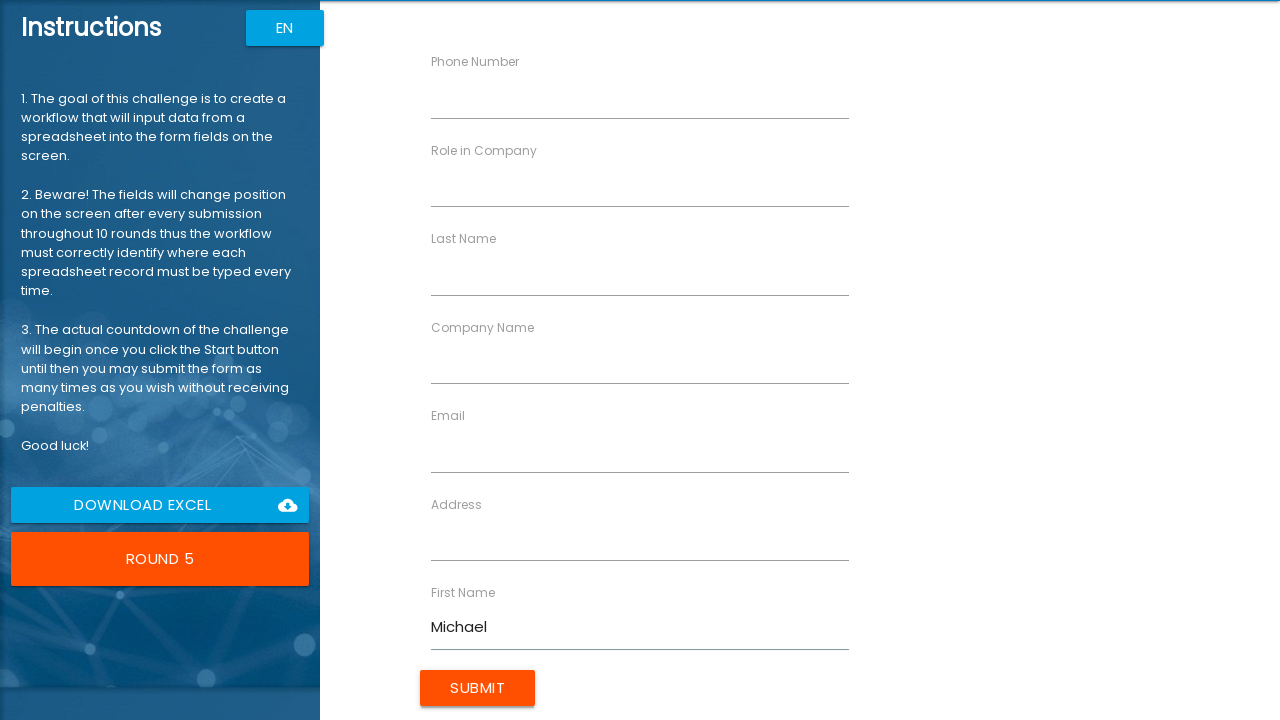

Filled Last Name field with 'Brown' on //input[@ng-reflect-name="labelLastName"]
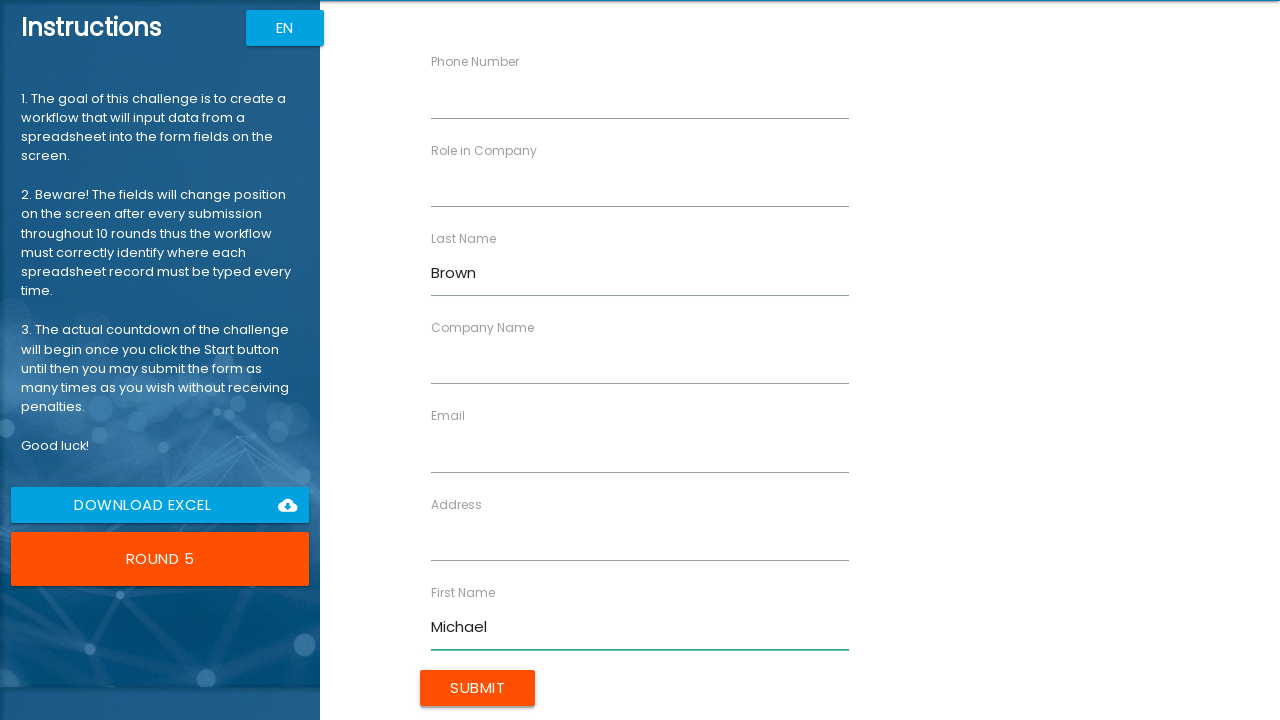

Filled Company Name field with 'AppDev' on //input[@ng-reflect-name="labelCompanyName"]
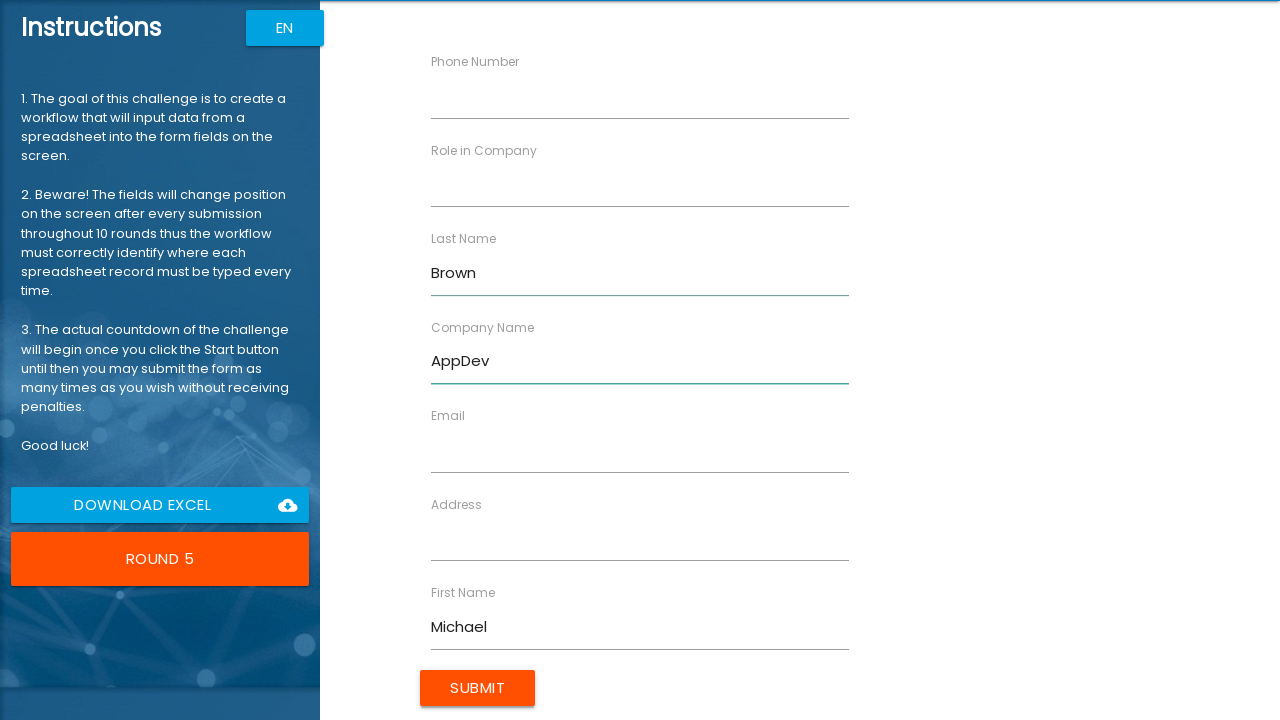

Filled Role field with 'Engineer' on //input[@ng-reflect-name="labelRole"]
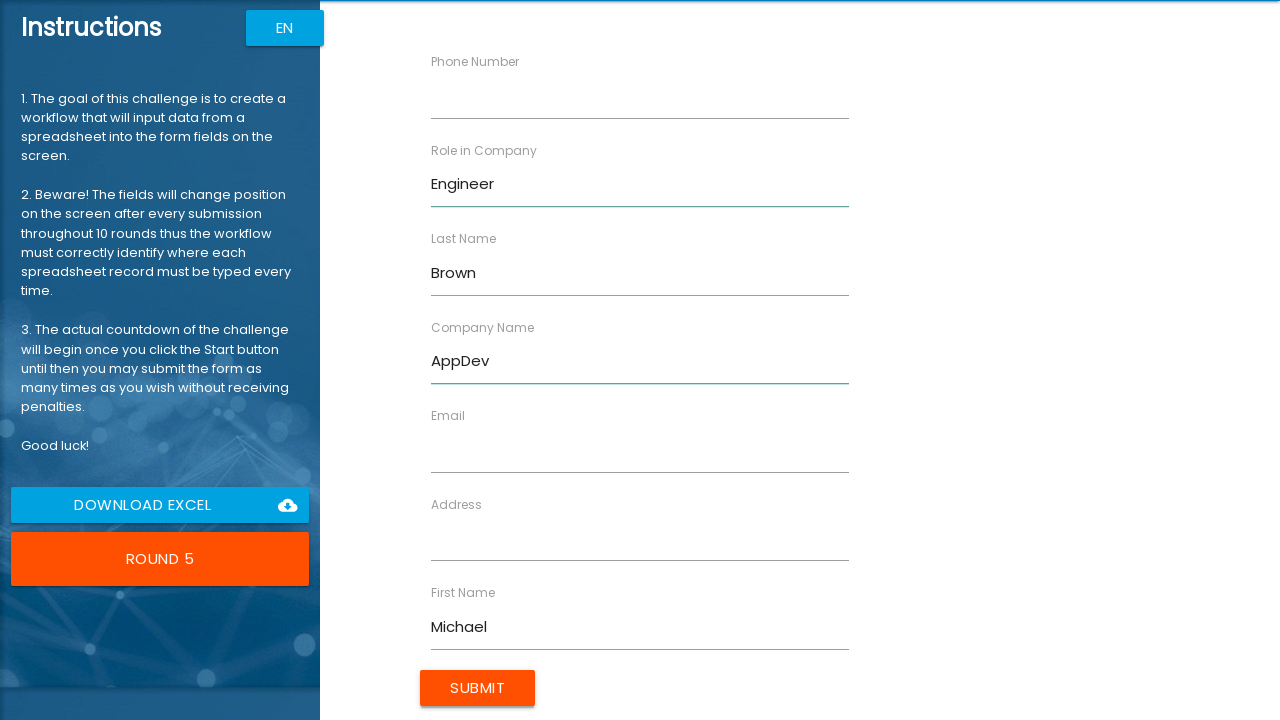

Filled Address field with '654 Maple Dr' on //input[@ng-reflect-name="labelAddress"]
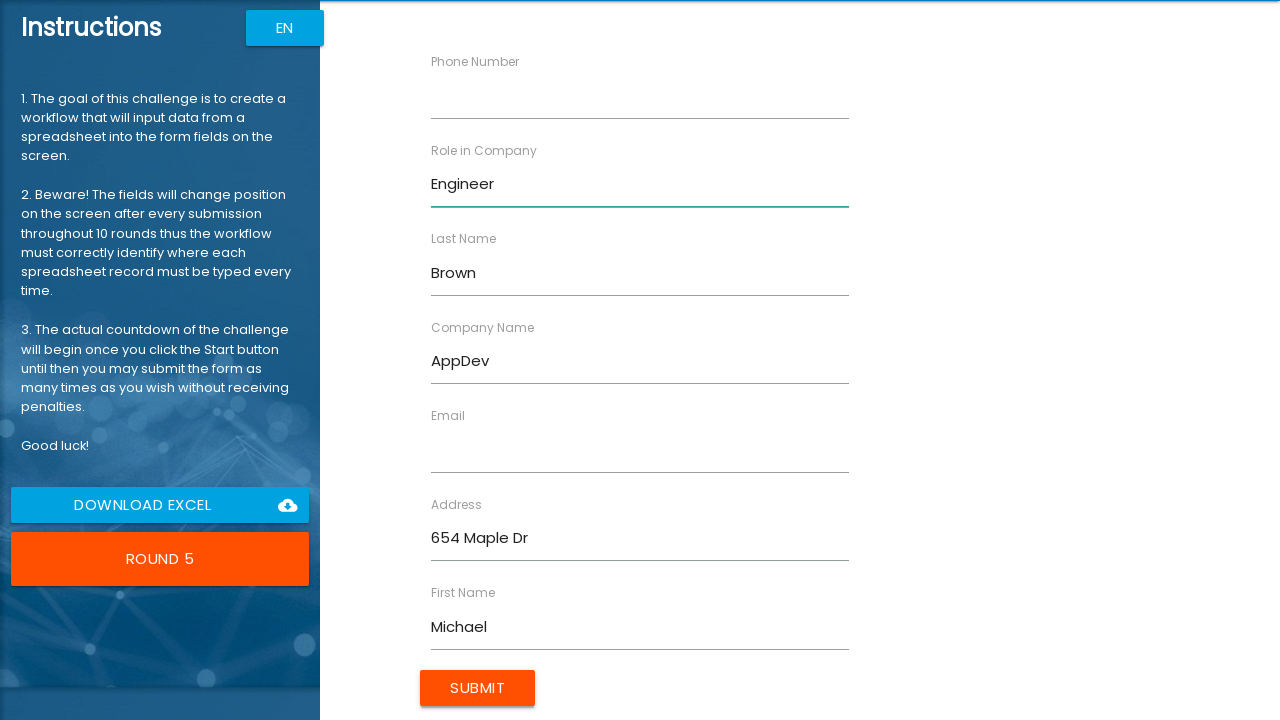

Filled Email field with 'michael.brown@example.com' on //input[@ng-reflect-name="labelEmail"]
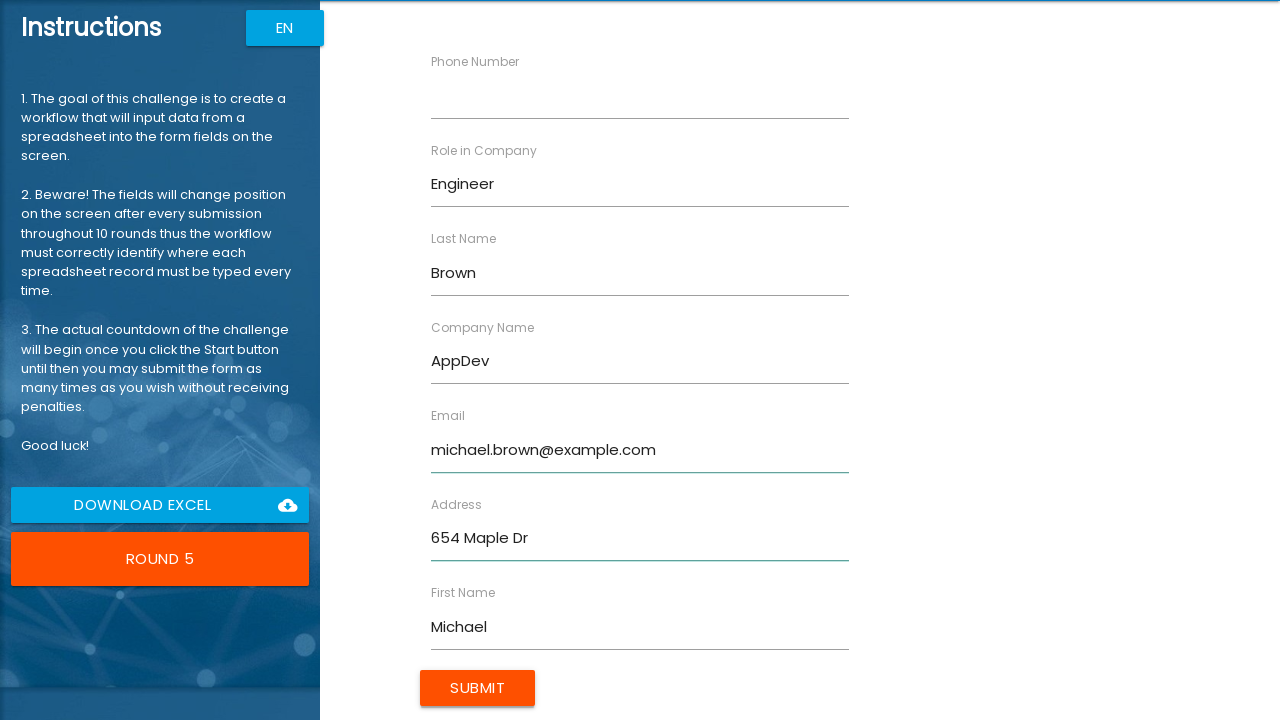

Filled Phone Number field with '5555678901' on //input[@ng-reflect-name="labelPhone"]
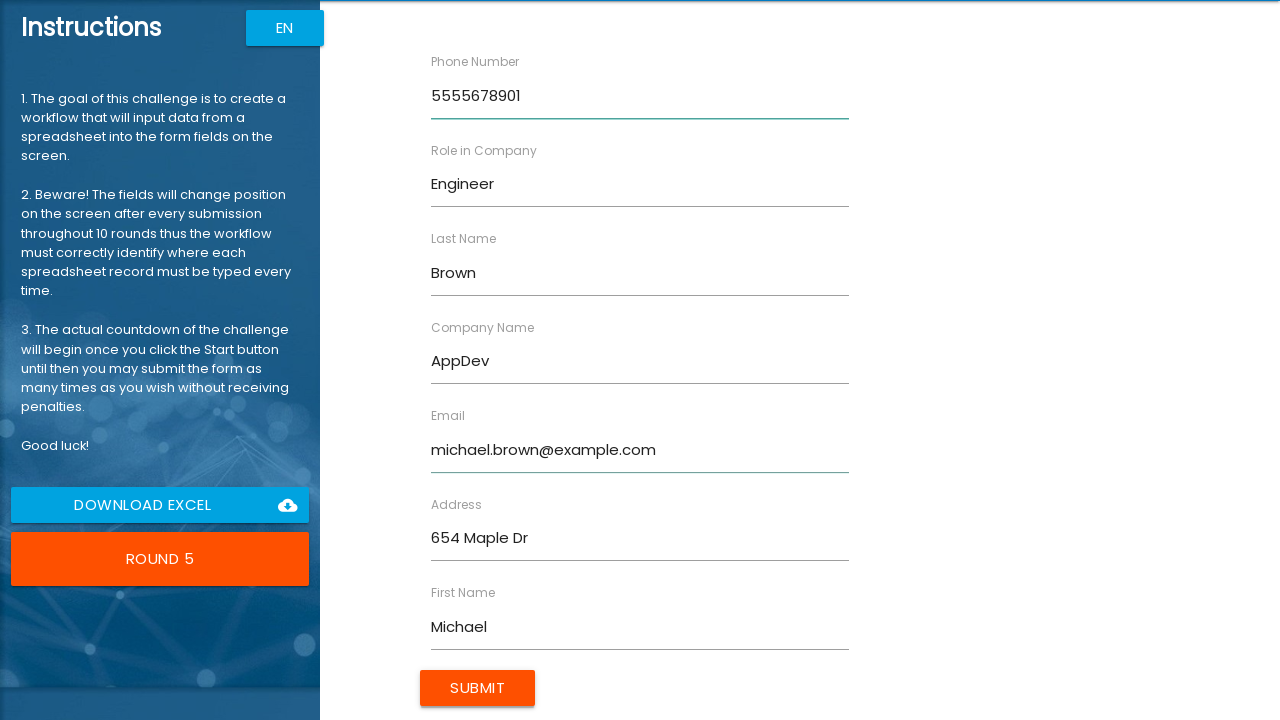

Submitted form for Michael Brown at (478, 688) on xpath=//input[@value="Submit"]
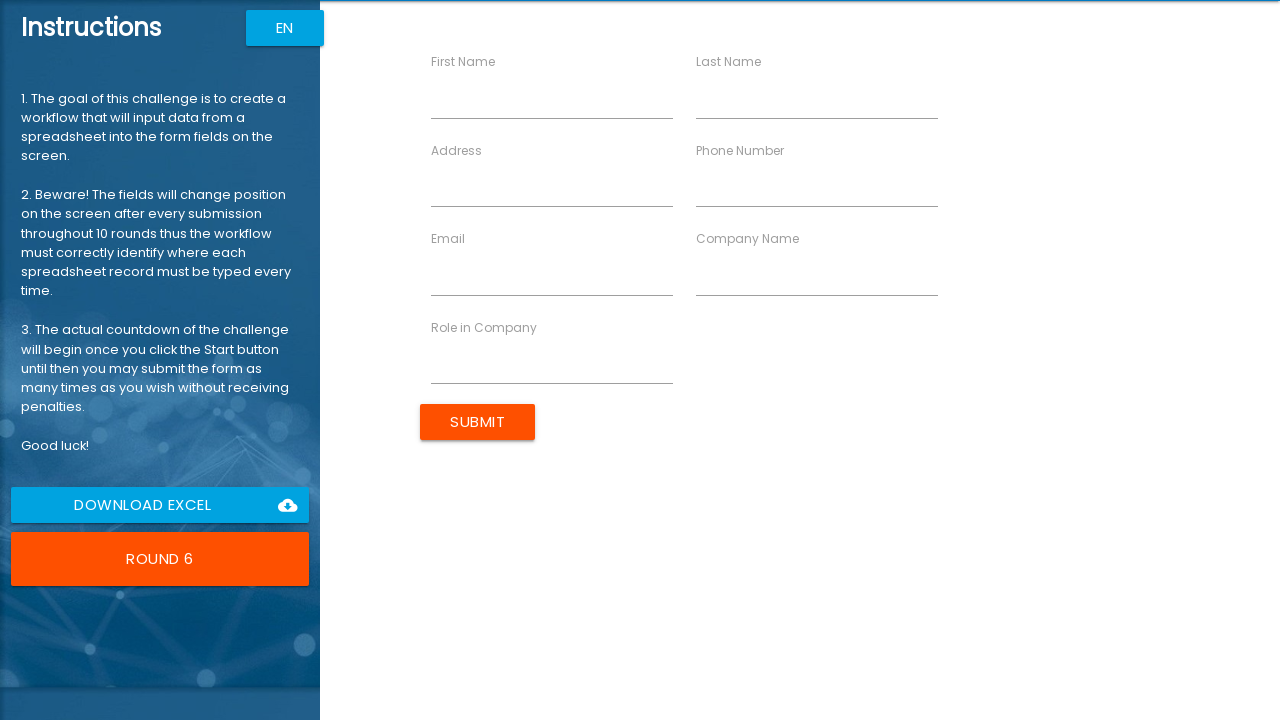

Filled First Name field with 'Emily' on //input[@ng-reflect-name="labelFirstName"]
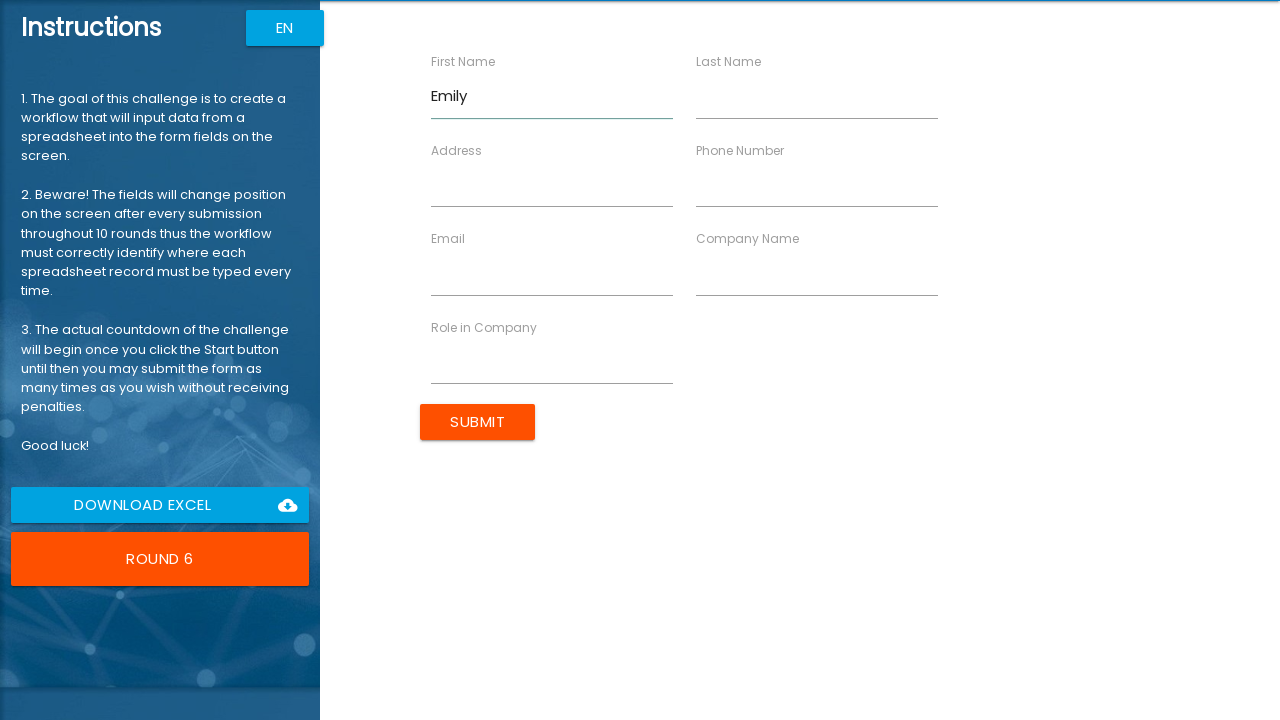

Filled Last Name field with 'Davis' on //input[@ng-reflect-name="labelLastName"]
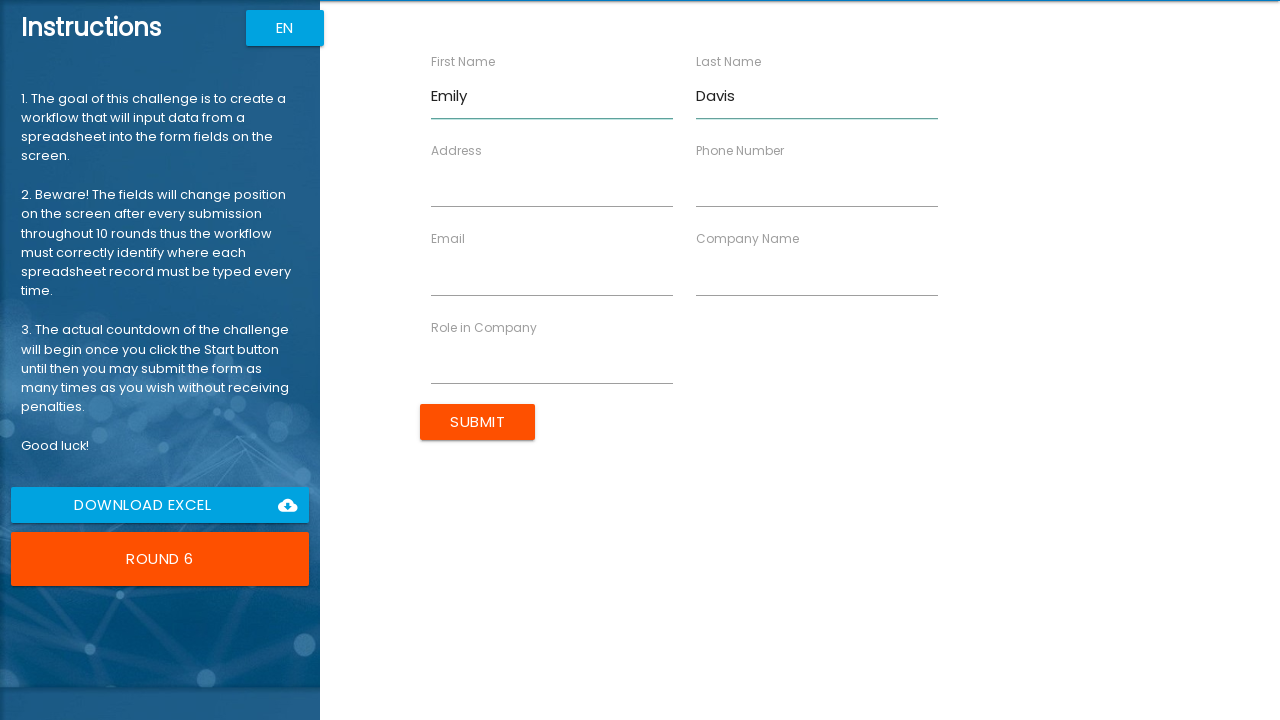

Filled Company Name field with 'NetSolutions' on //input[@ng-reflect-name="labelCompanyName"]
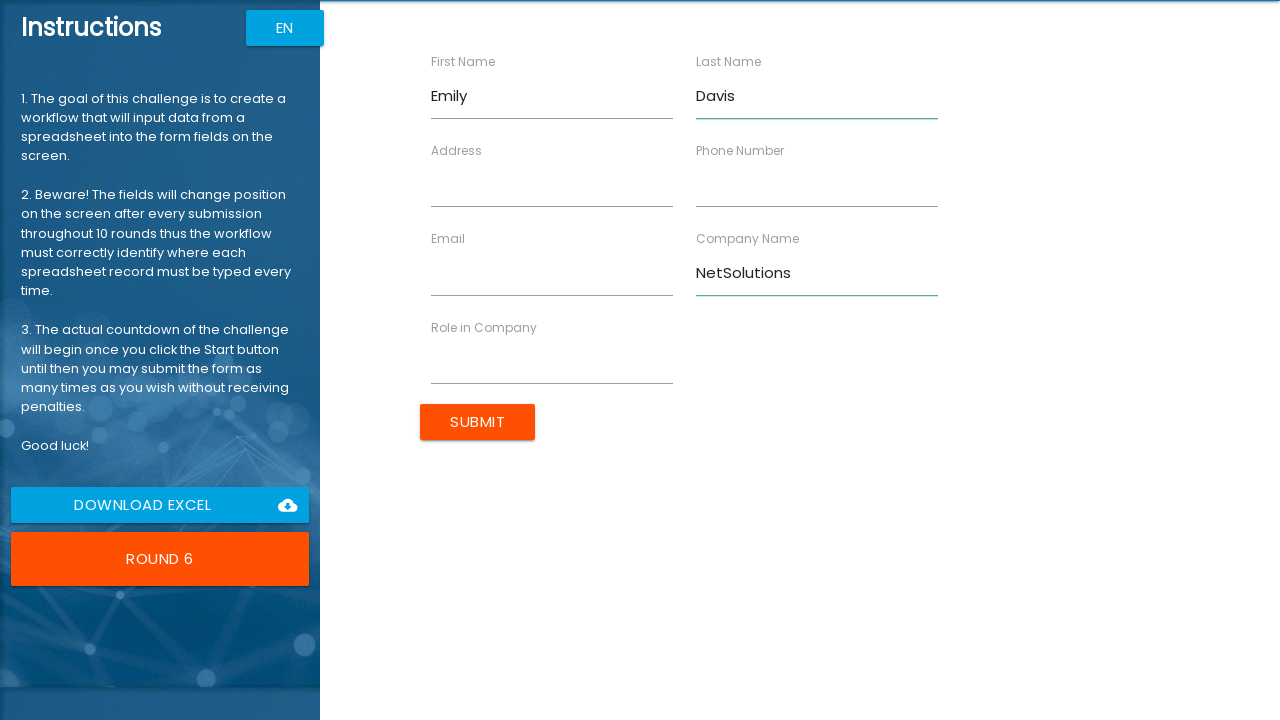

Filled Role field with 'Consultant' on //input[@ng-reflect-name="labelRole"]
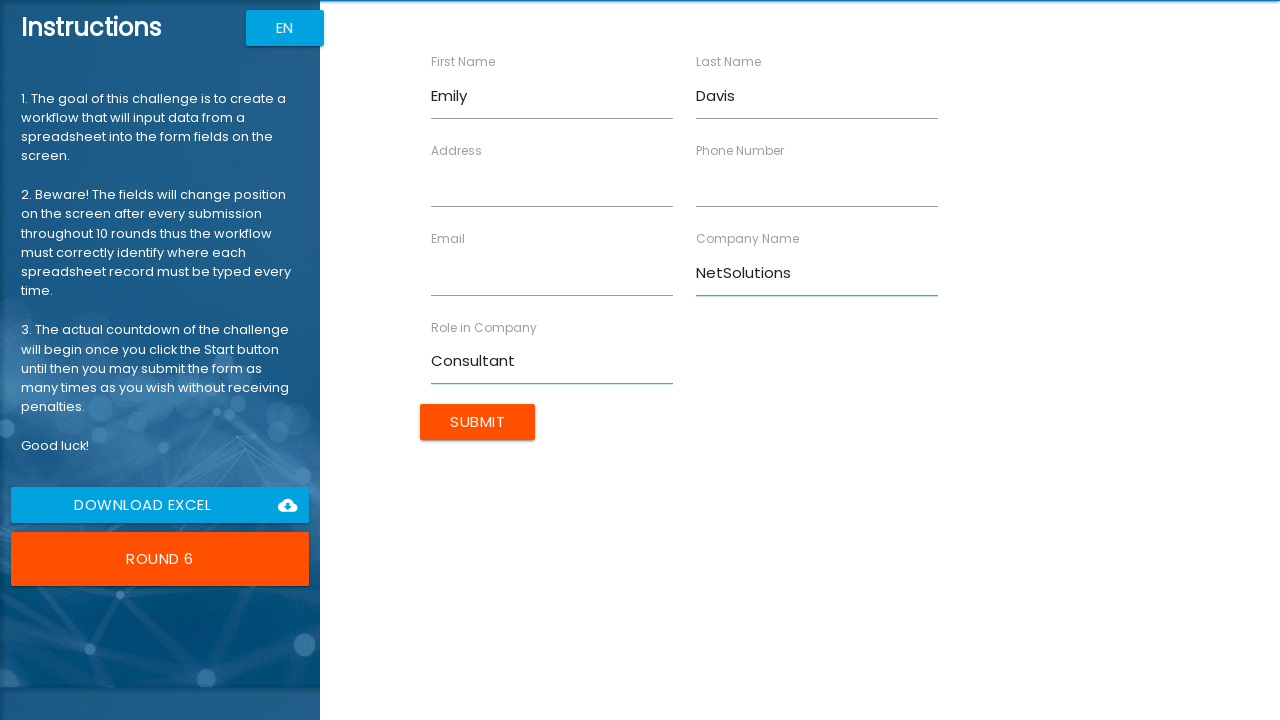

Filled Address field with '987 Cedar Ln' on //input[@ng-reflect-name="labelAddress"]
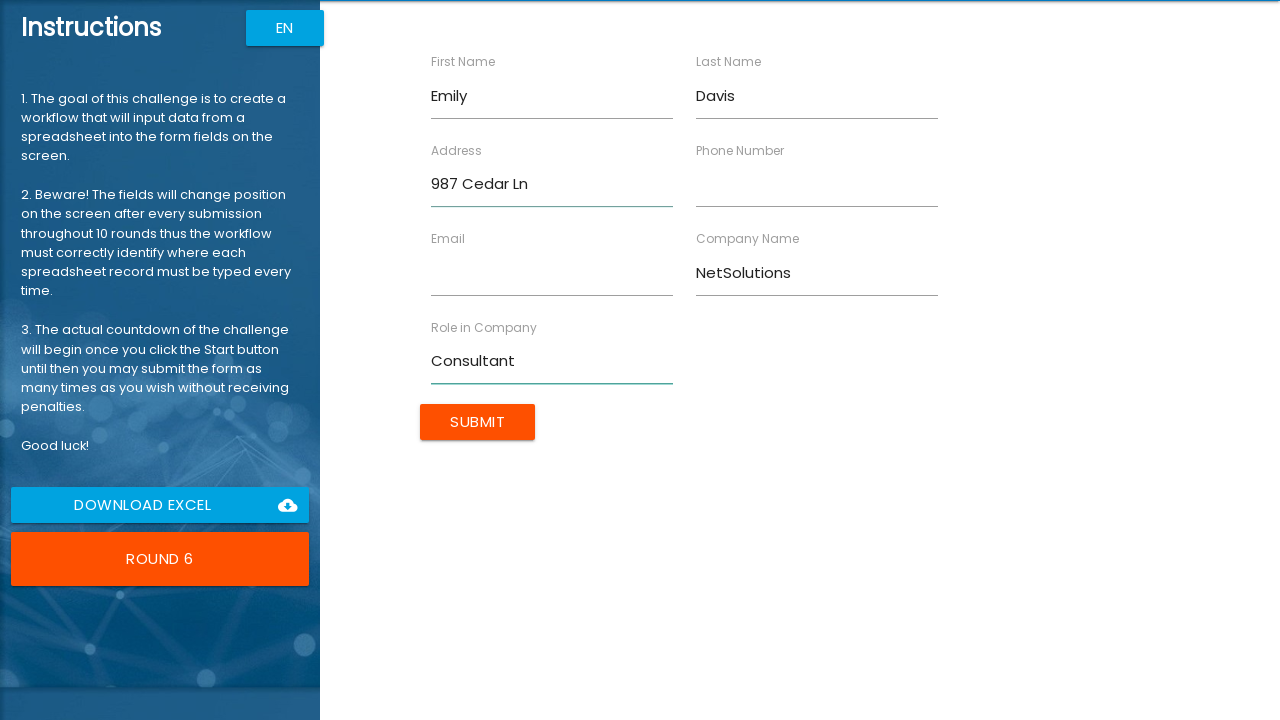

Filled Email field with 'emily.davis@example.com' on //input[@ng-reflect-name="labelEmail"]
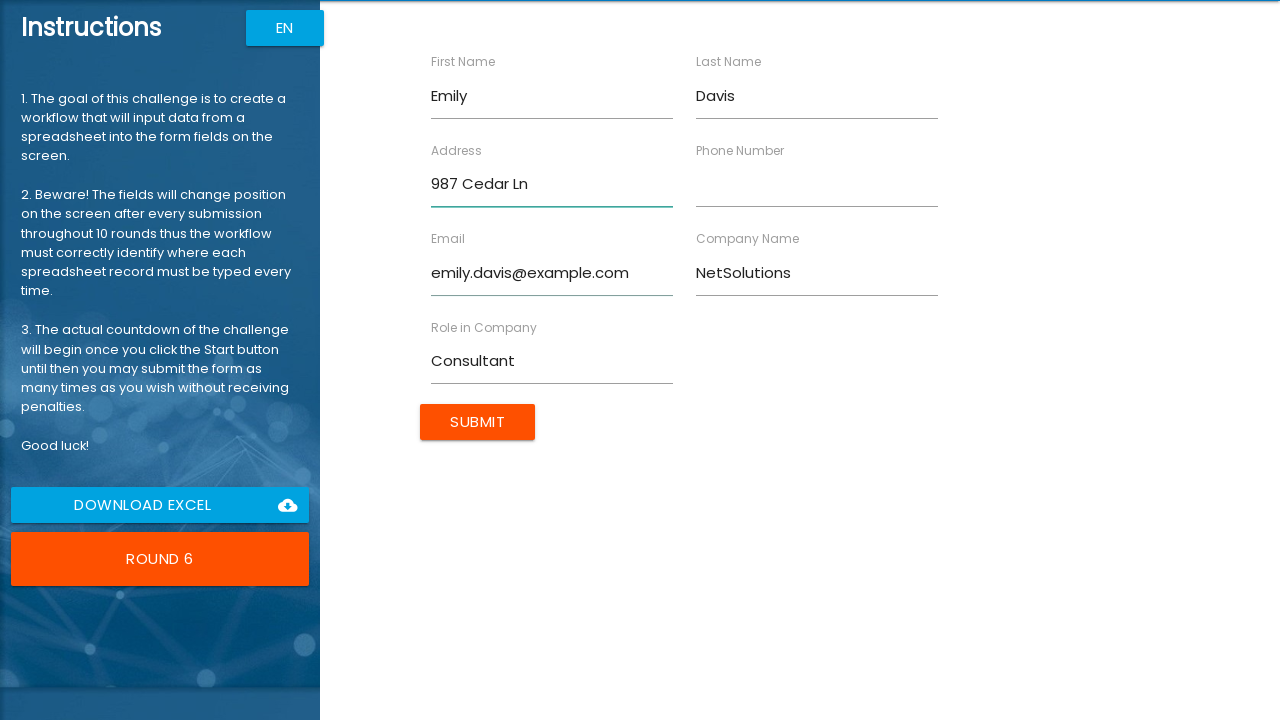

Filled Phone Number field with '5556789012' on //input[@ng-reflect-name="labelPhone"]
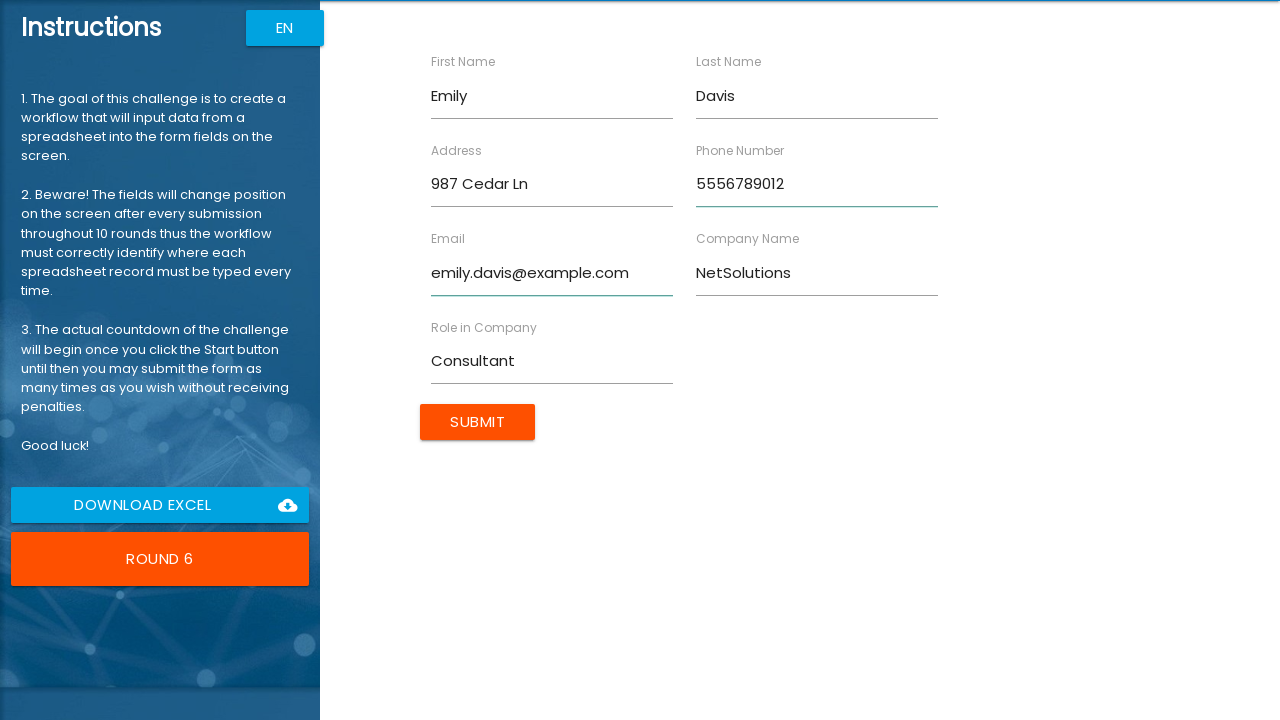

Submitted form for Emily Davis at (478, 422) on xpath=//input[@value="Submit"]
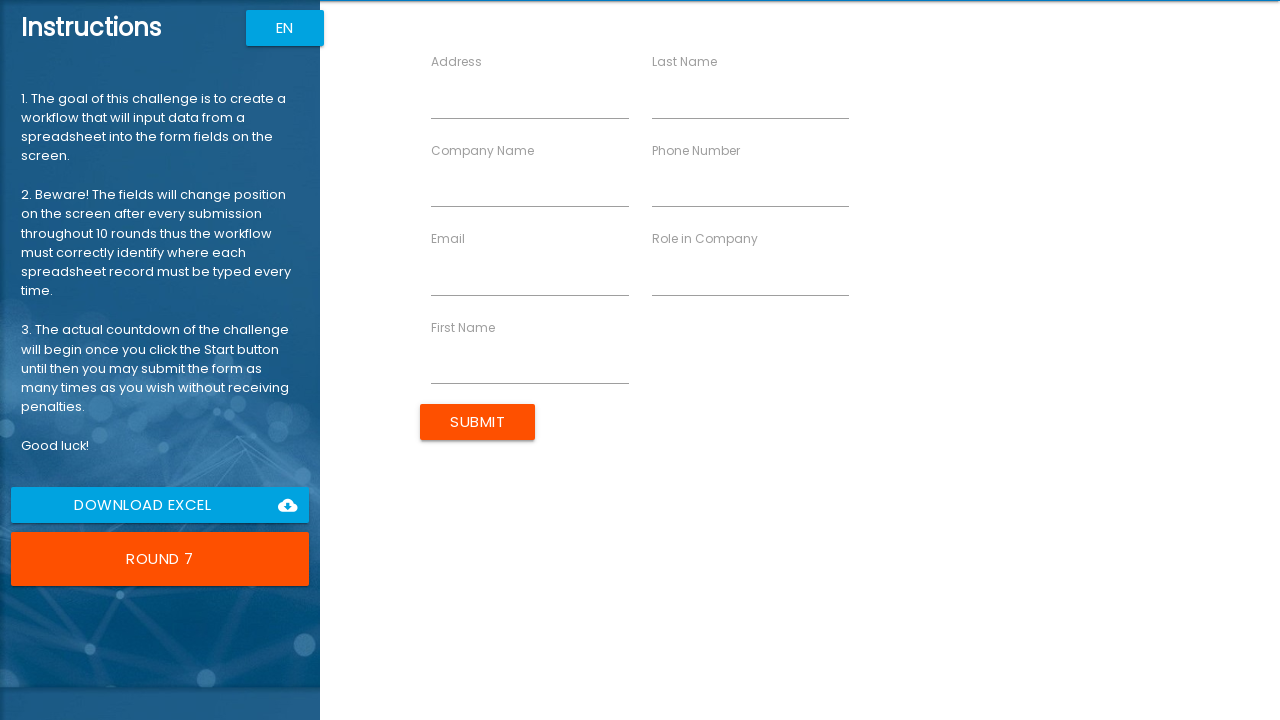

Filled First Name field with 'David' on //input[@ng-reflect-name="labelFirstName"]
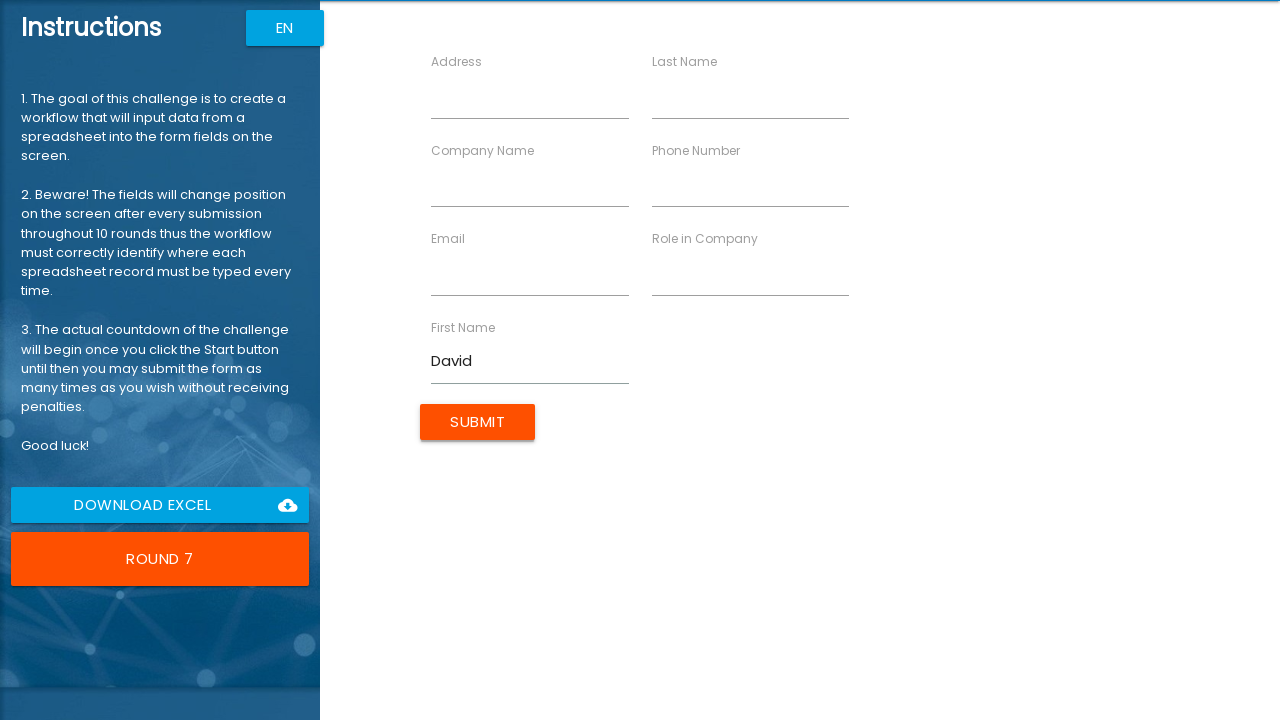

Filled Last Name field with 'Martinez' on //input[@ng-reflect-name="labelLastName"]
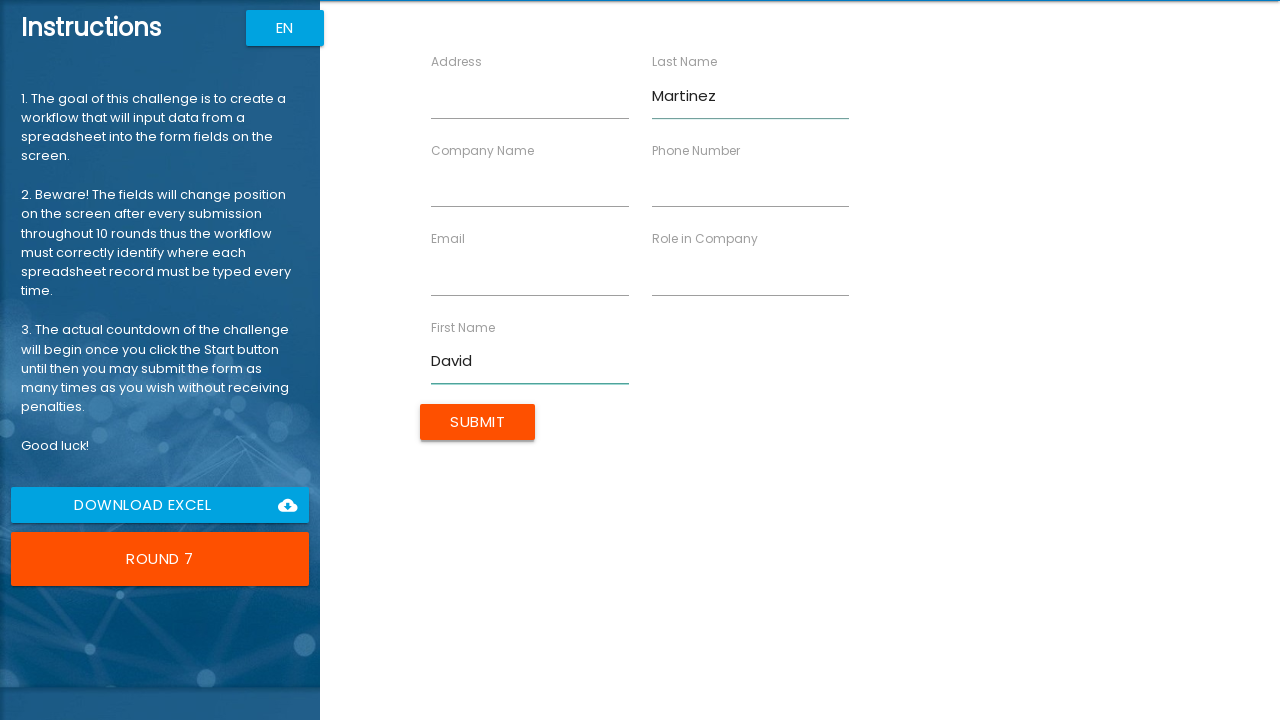

Filled Company Name field with 'InfoTech' on //input[@ng-reflect-name="labelCompanyName"]
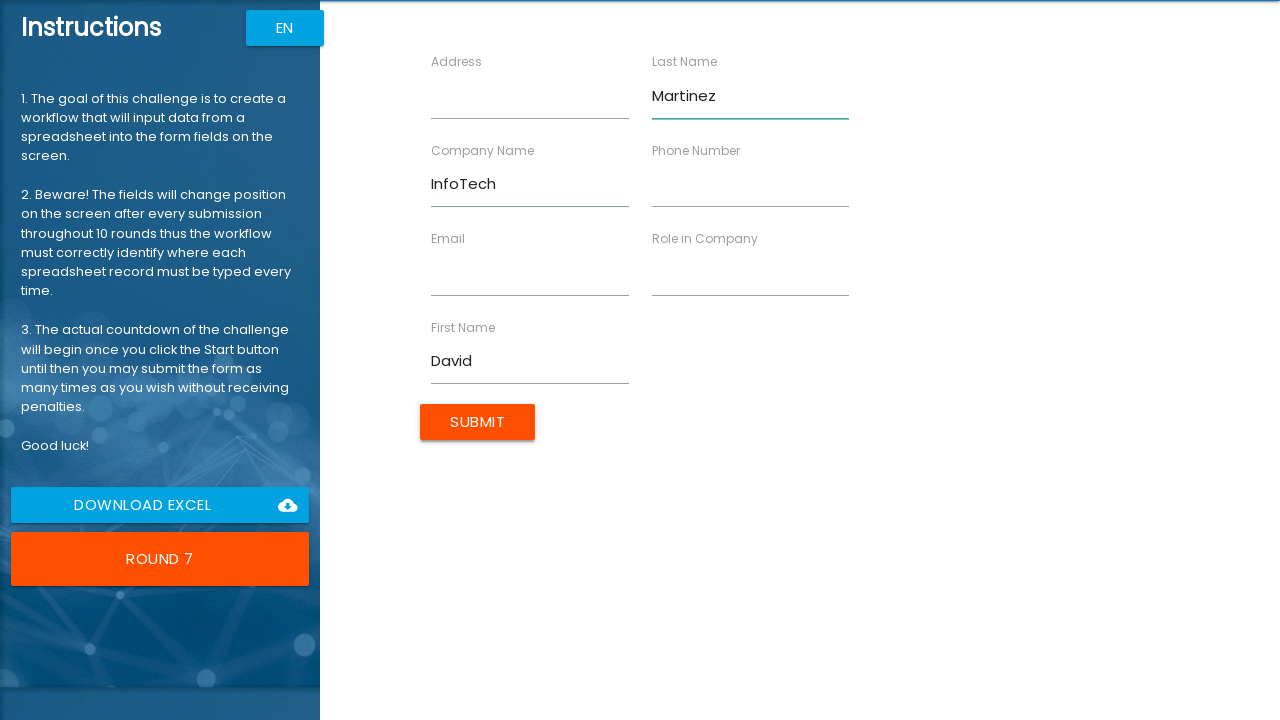

Filled Role field with 'Architect' on //input[@ng-reflect-name="labelRole"]
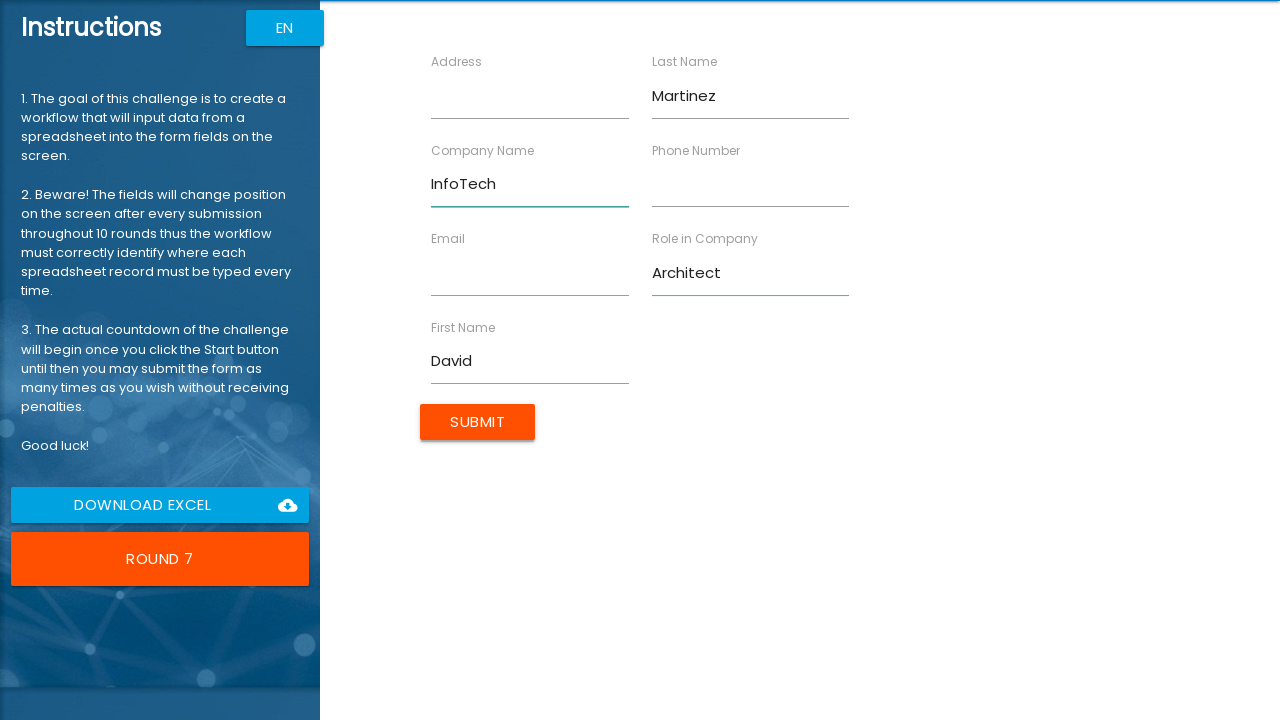

Filled Address field with '147 Birch Blvd' on //input[@ng-reflect-name="labelAddress"]
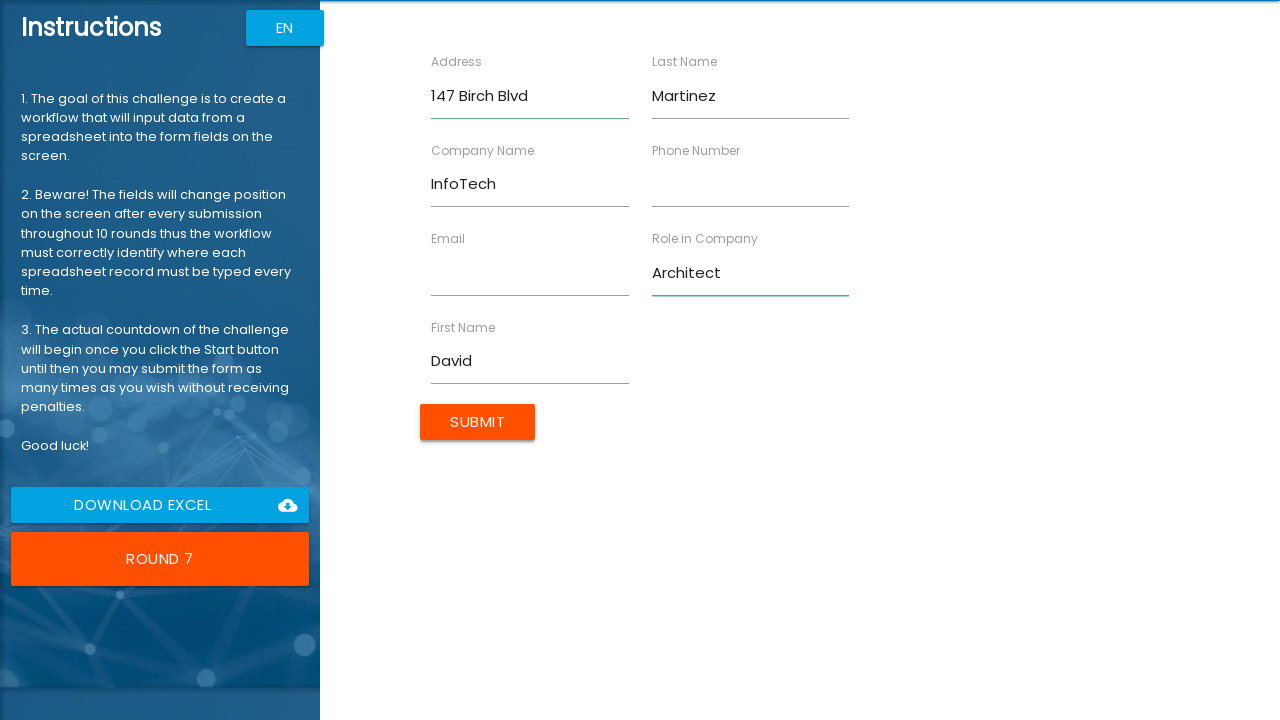

Filled Email field with 'david.martinez@example.com' on //input[@ng-reflect-name="labelEmail"]
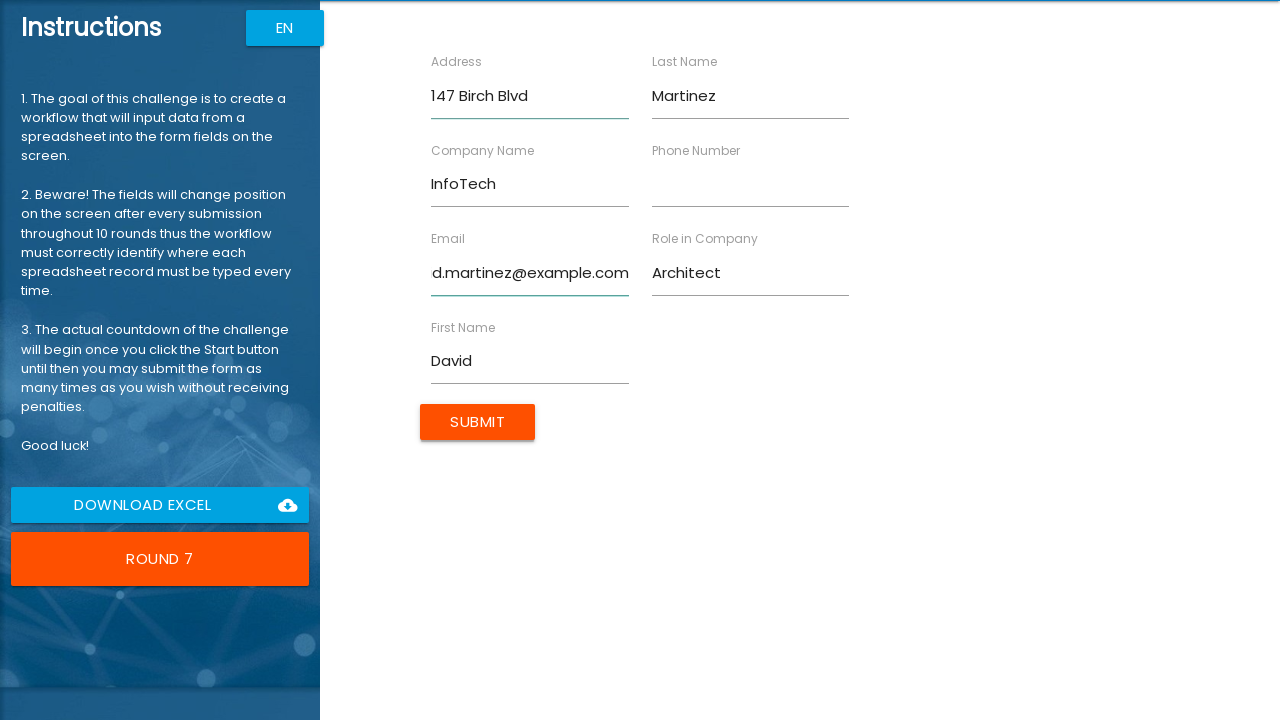

Filled Phone Number field with '5557890123' on //input[@ng-reflect-name="labelPhone"]
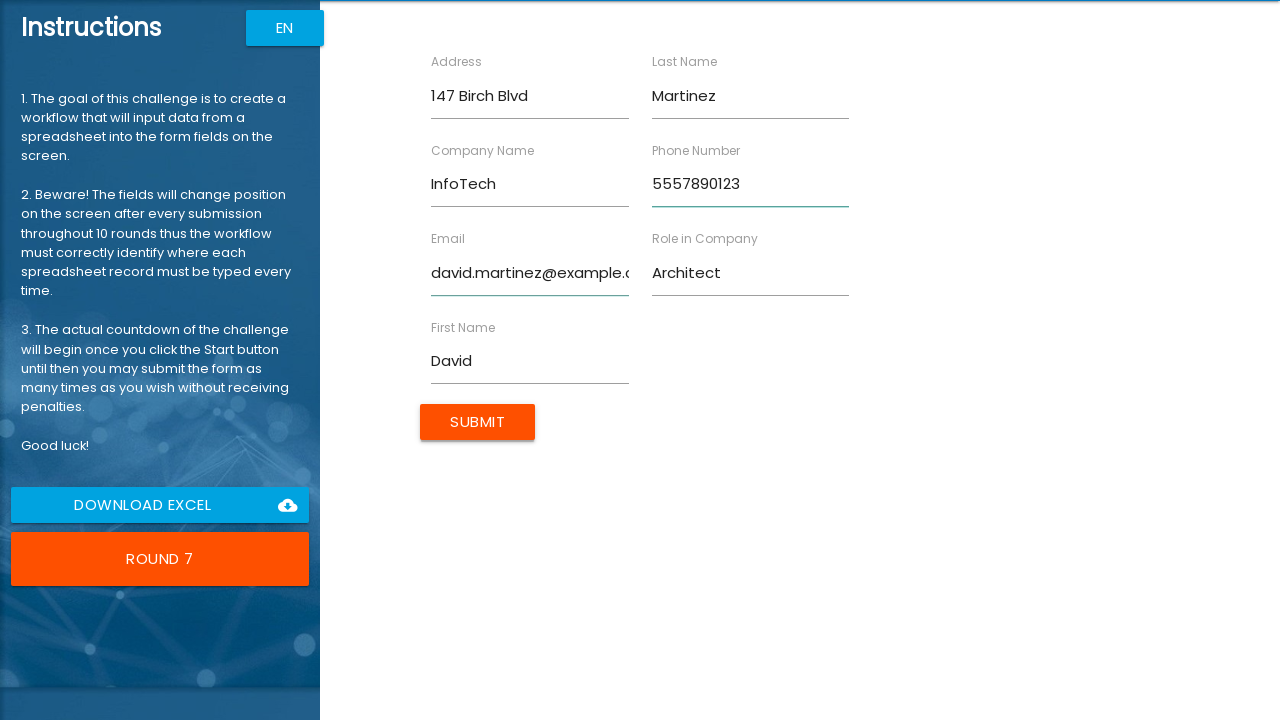

Submitted form for David Martinez at (478, 422) on xpath=//input[@value="Submit"]
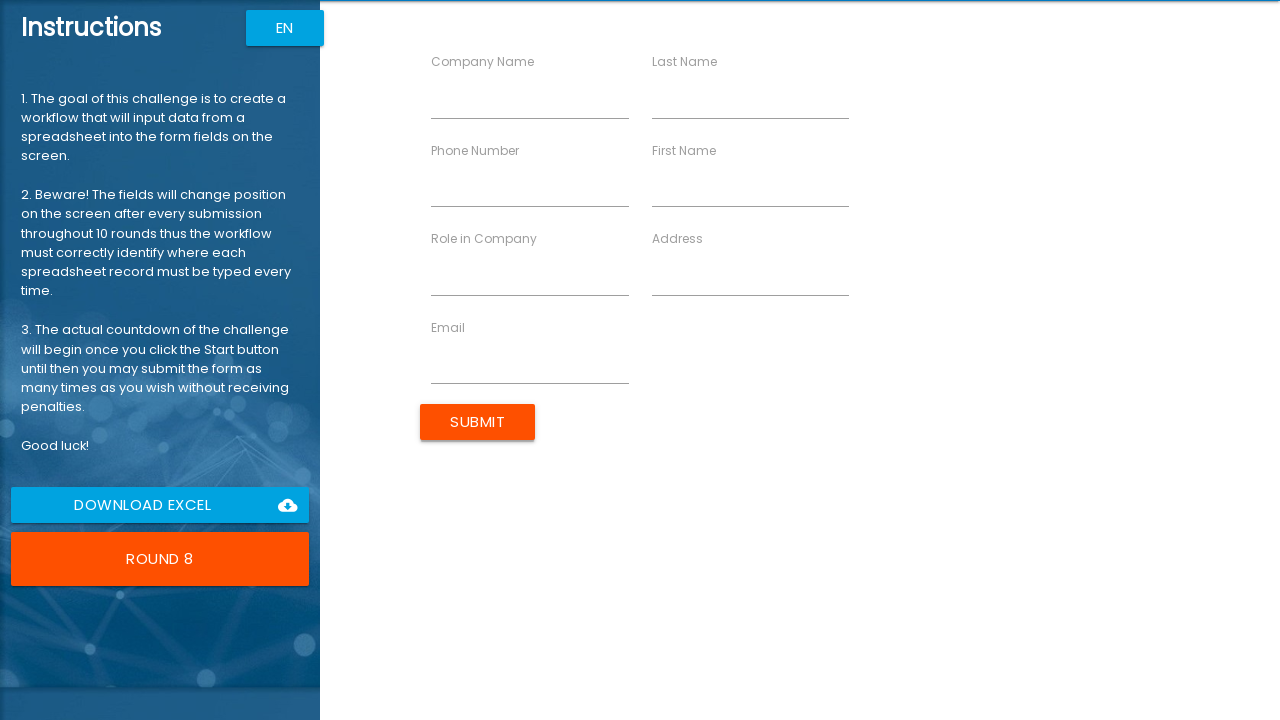

Filled First Name field with 'Lisa' on //input[@ng-reflect-name="labelFirstName"]
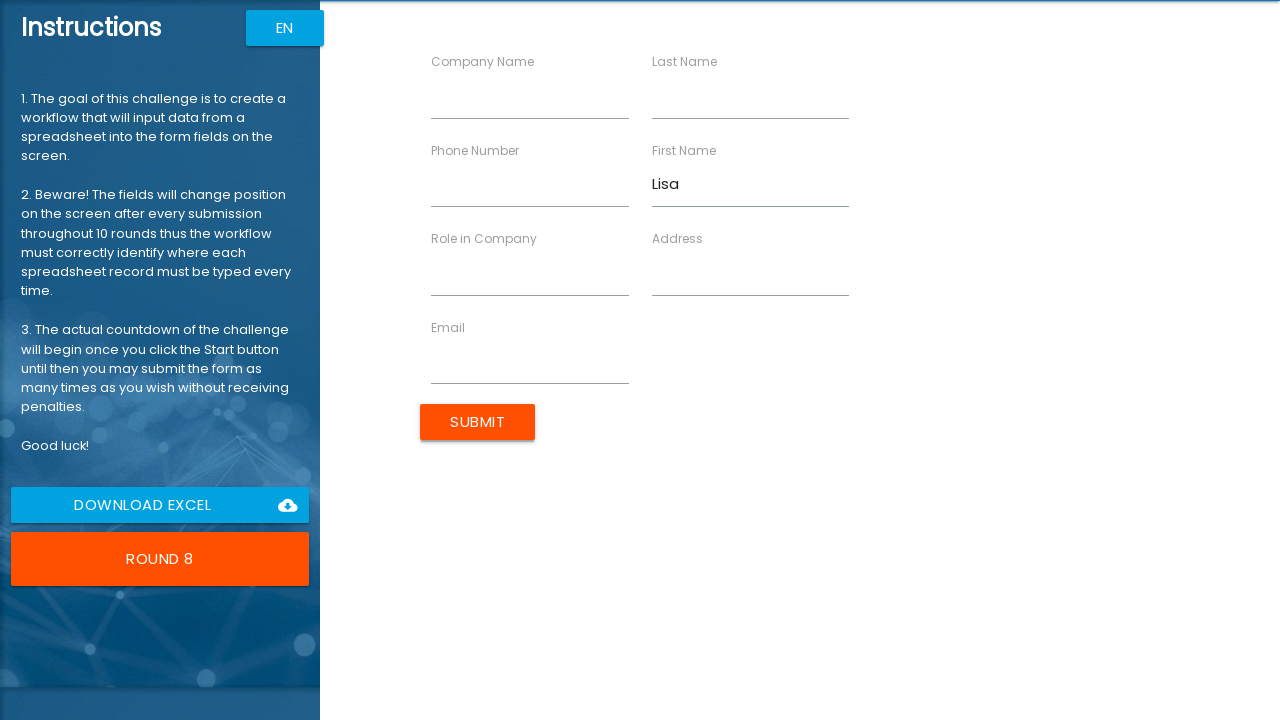

Filled Last Name field with 'Anderson' on //input[@ng-reflect-name="labelLastName"]
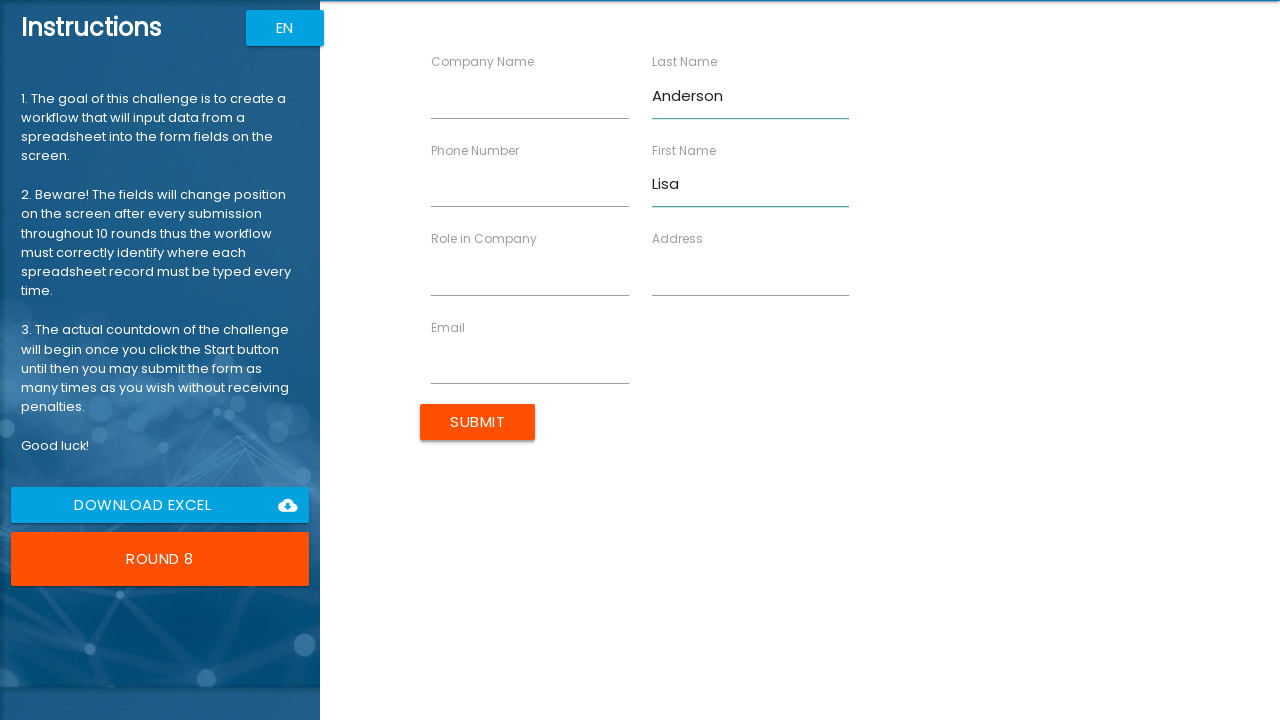

Filled Company Name field with 'SoftServe' on //input[@ng-reflect-name="labelCompanyName"]
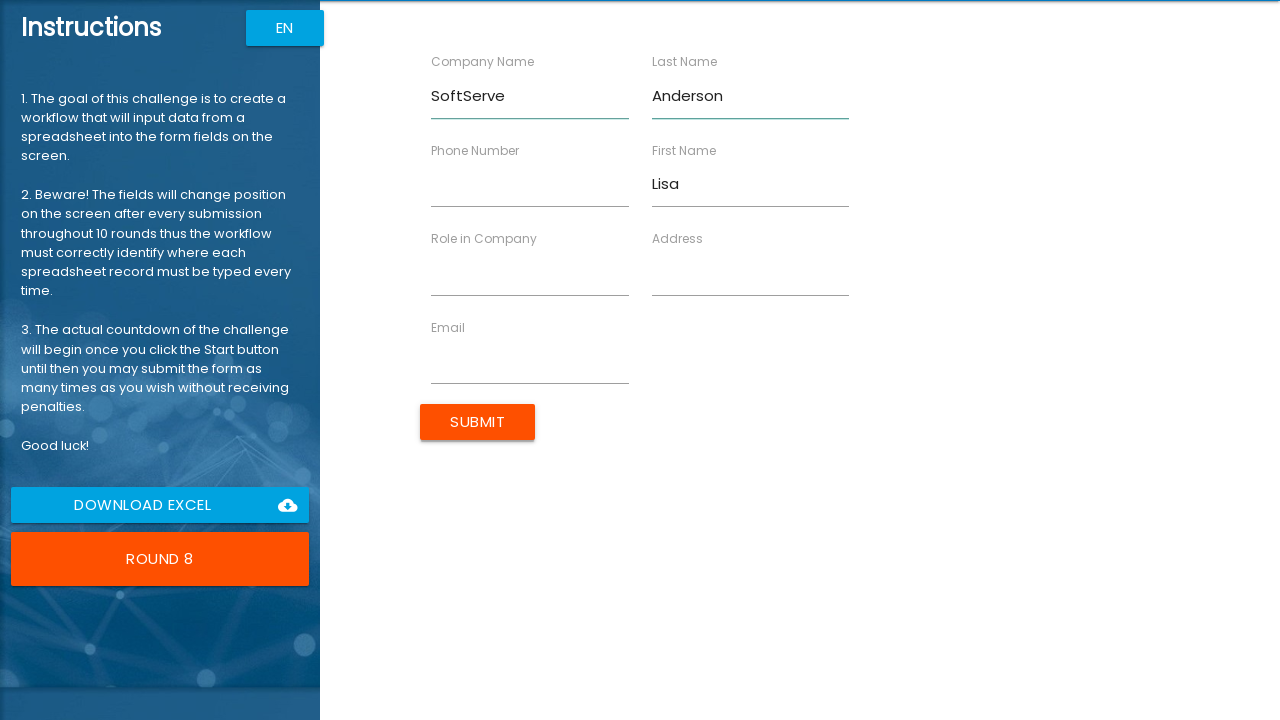

Filled Role field with 'Lead' on //input[@ng-reflect-name="labelRole"]
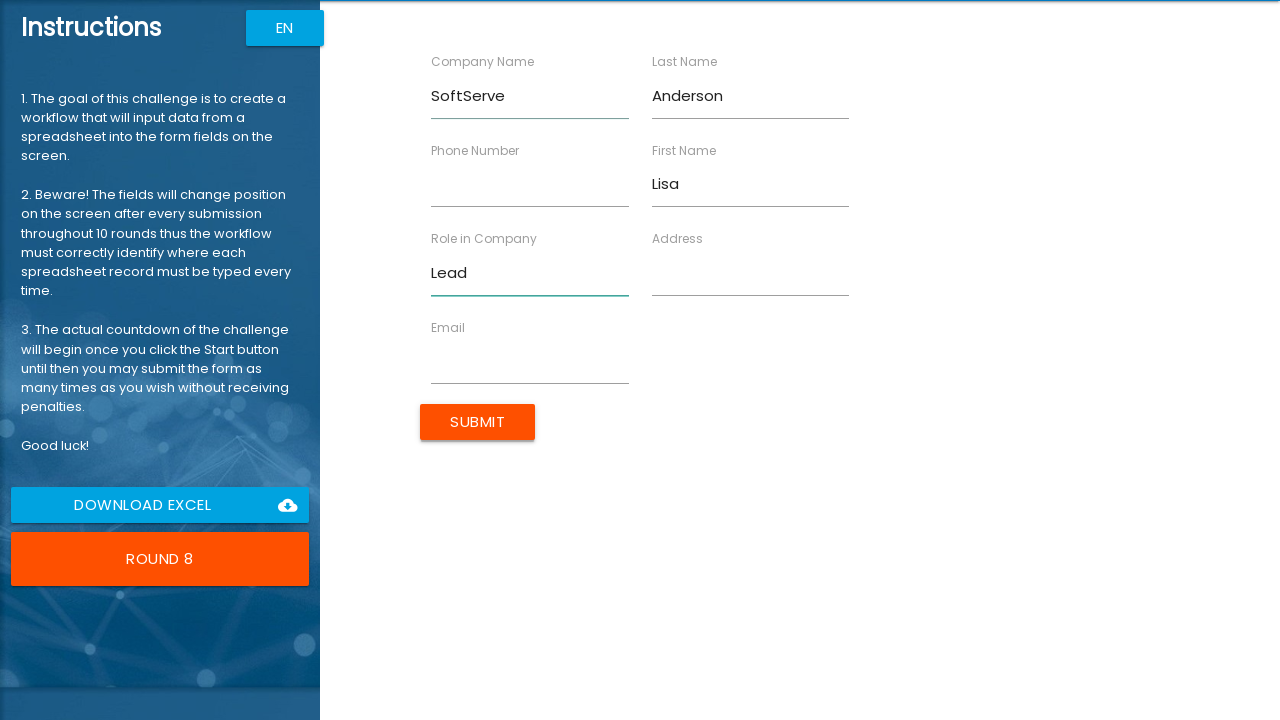

Filled Address field with '258 Spruce Way' on //input[@ng-reflect-name="labelAddress"]
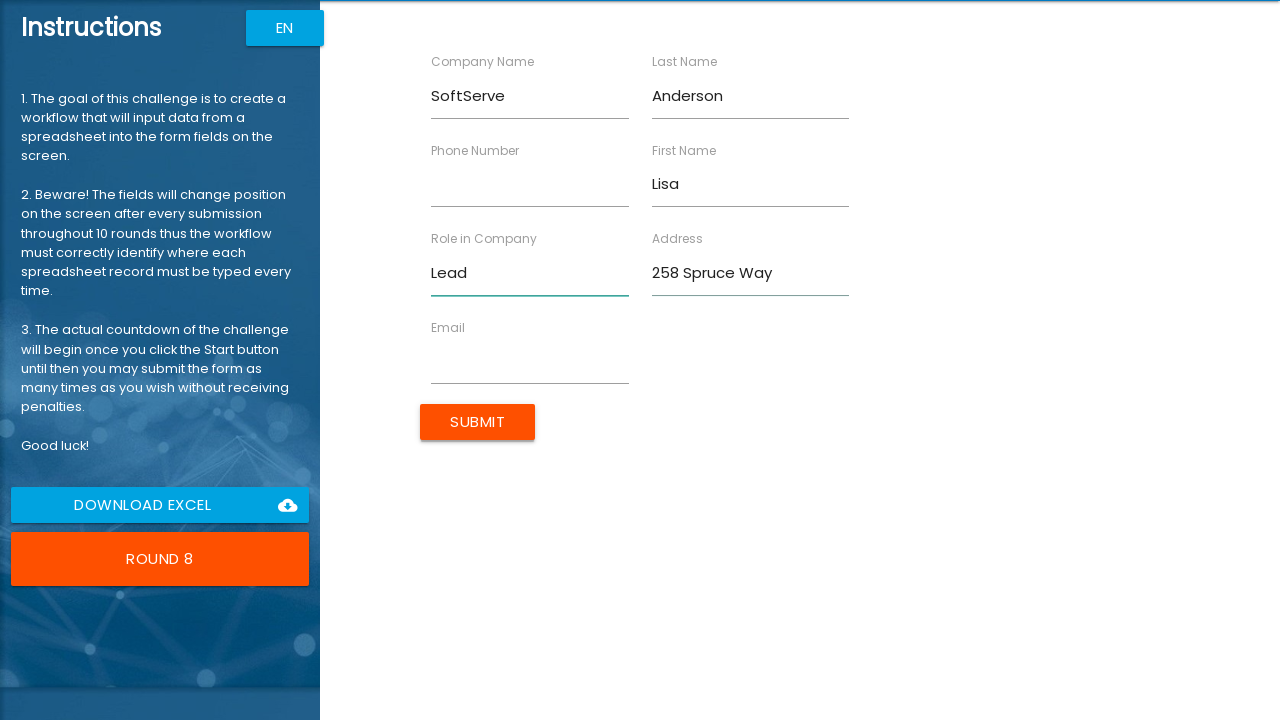

Filled Email field with 'lisa.anderson@example.com' on //input[@ng-reflect-name="labelEmail"]
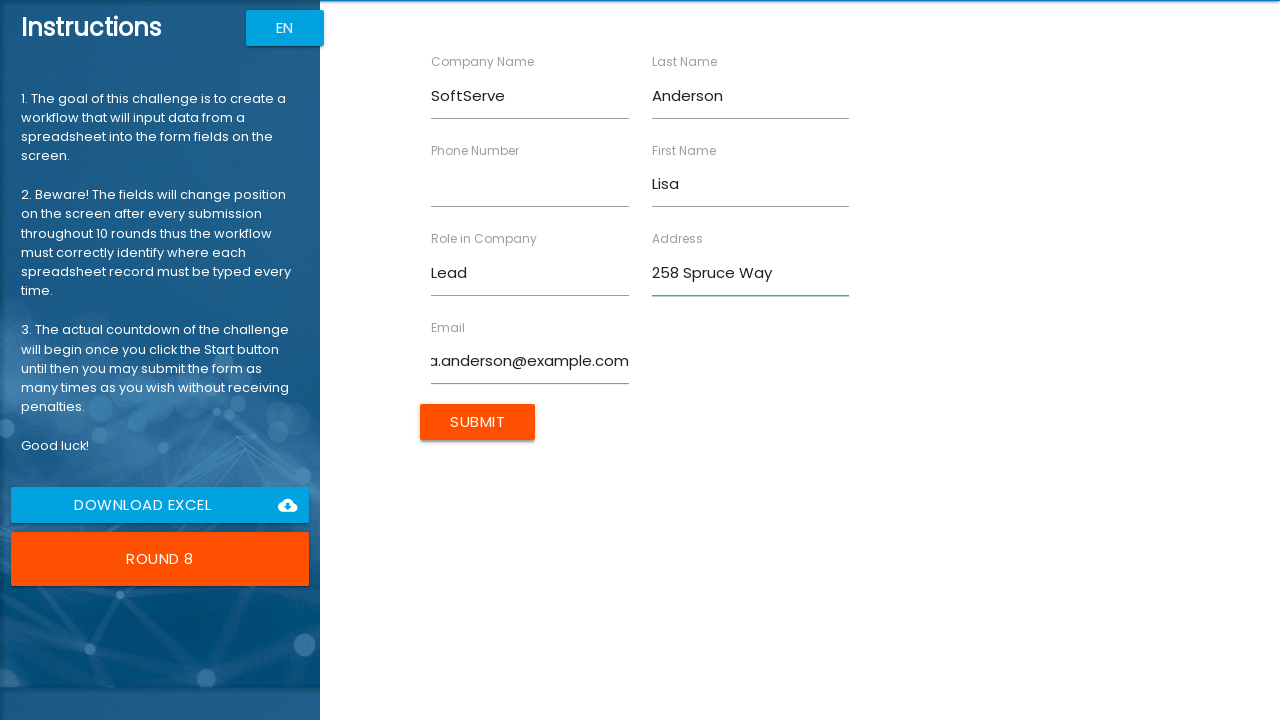

Filled Phone Number field with '5558901234' on //input[@ng-reflect-name="labelPhone"]
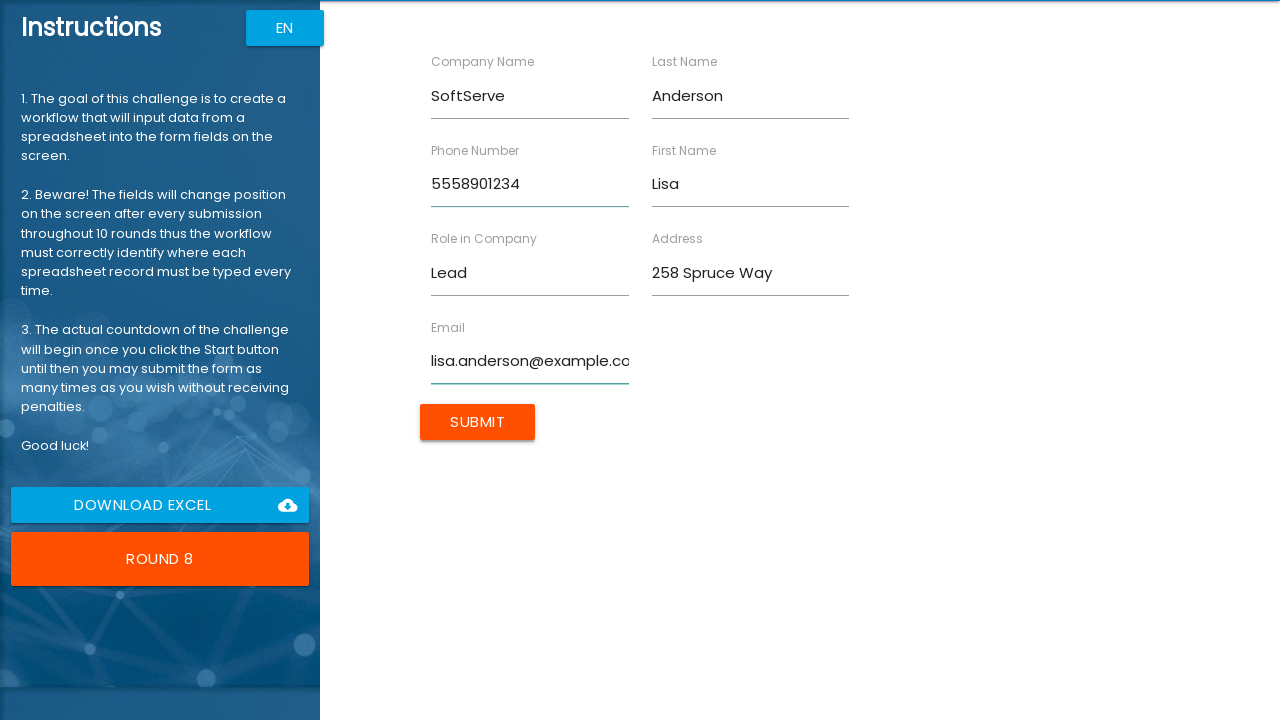

Submitted form for Lisa Anderson at (478, 422) on xpath=//input[@value="Submit"]
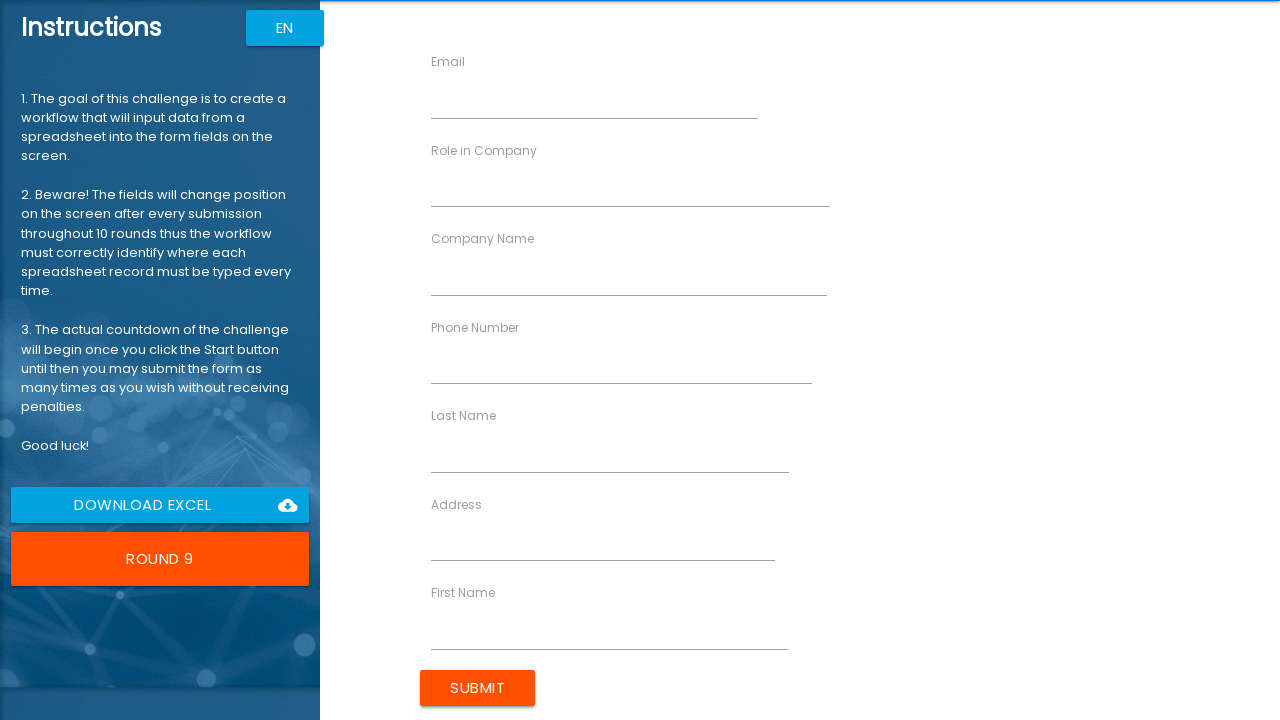

Filled First Name field with 'Robert' on //input[@ng-reflect-name="labelFirstName"]
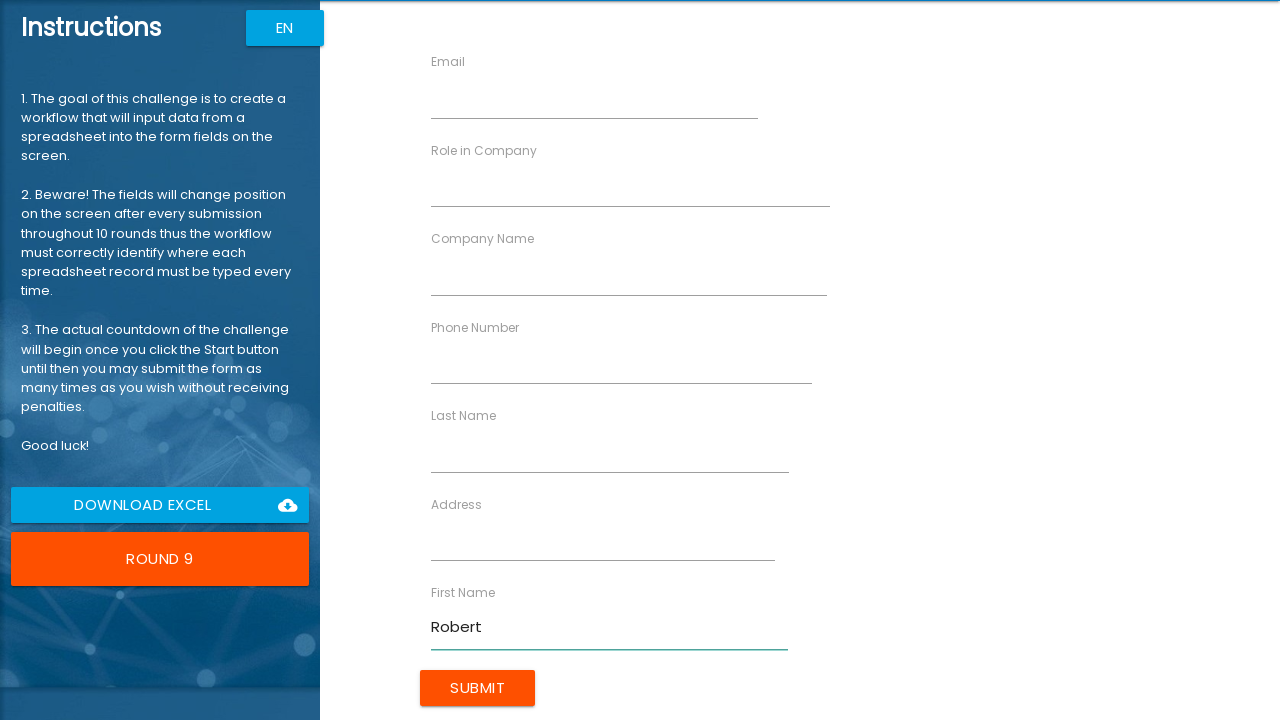

Filled Last Name field with 'Taylor' on //input[@ng-reflect-name="labelLastName"]
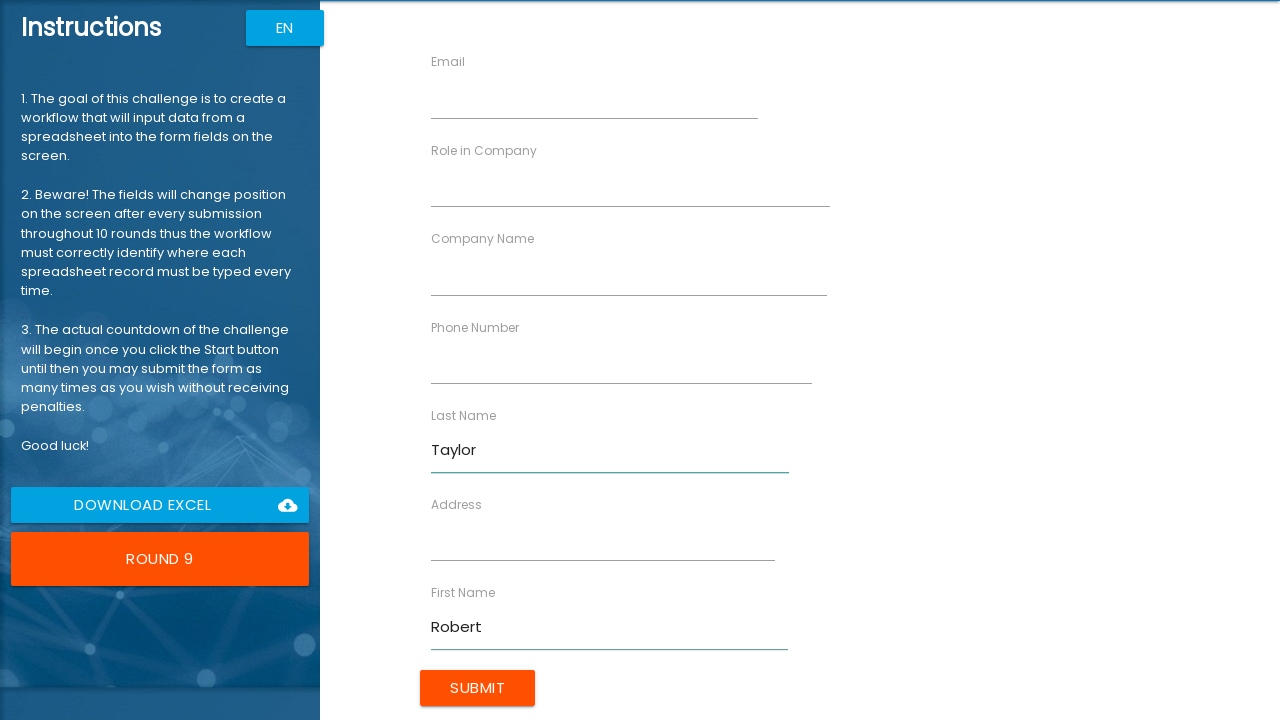

Filled Company Name field with 'DigiCorp' on //input[@ng-reflect-name="labelCompanyName"]
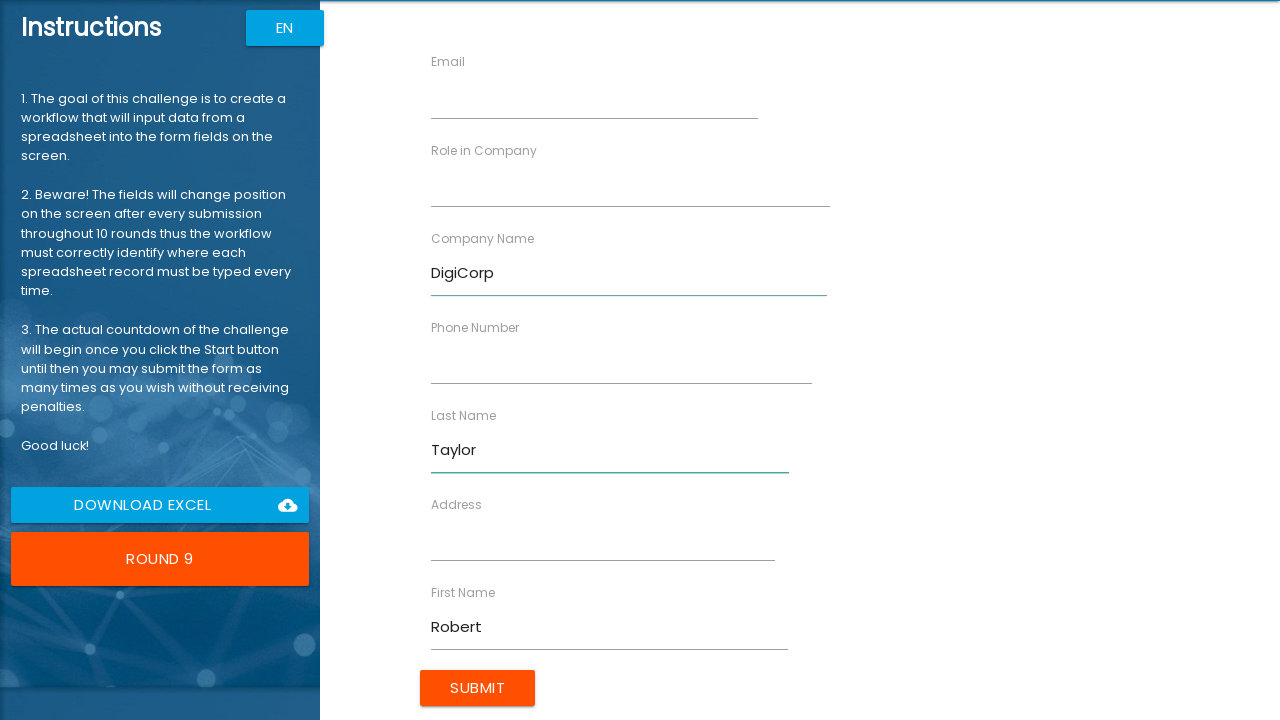

Filled Role field with 'Director' on //input[@ng-reflect-name="labelRole"]
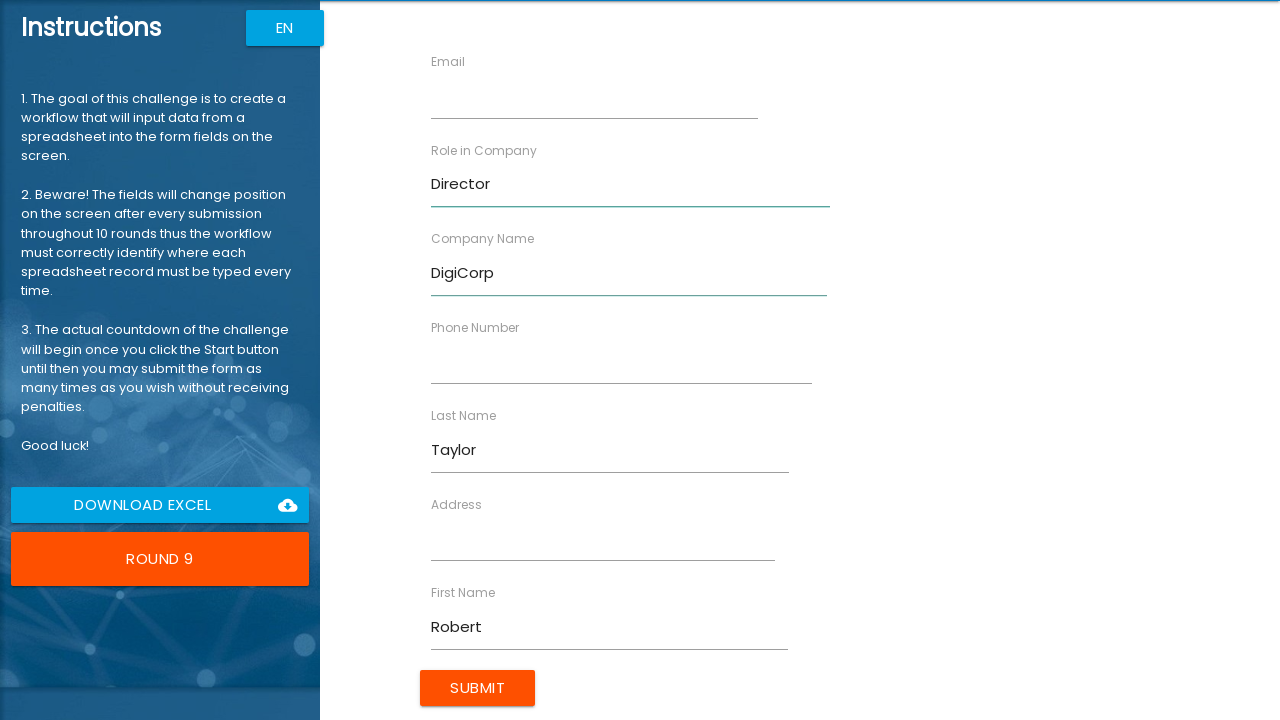

Filled Address field with '369 Willow Ct' on //input[@ng-reflect-name="labelAddress"]
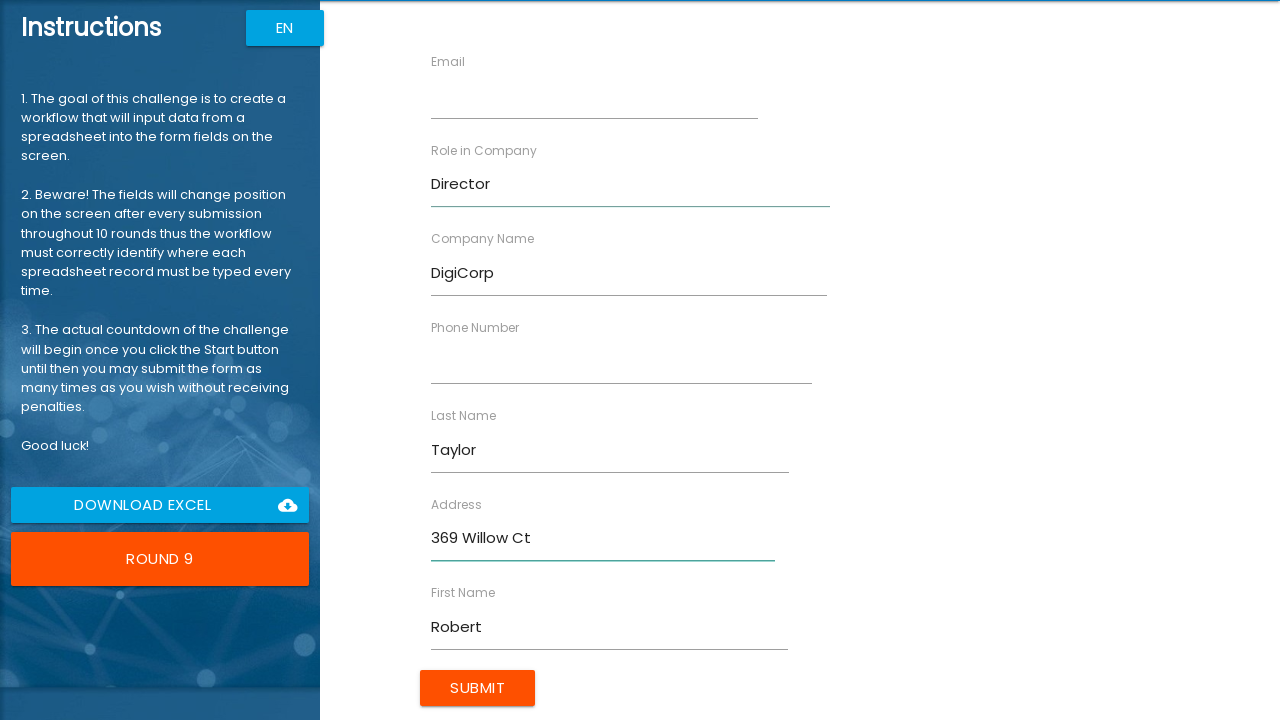

Filled Email field with 'robert.taylor@example.com' on //input[@ng-reflect-name="labelEmail"]
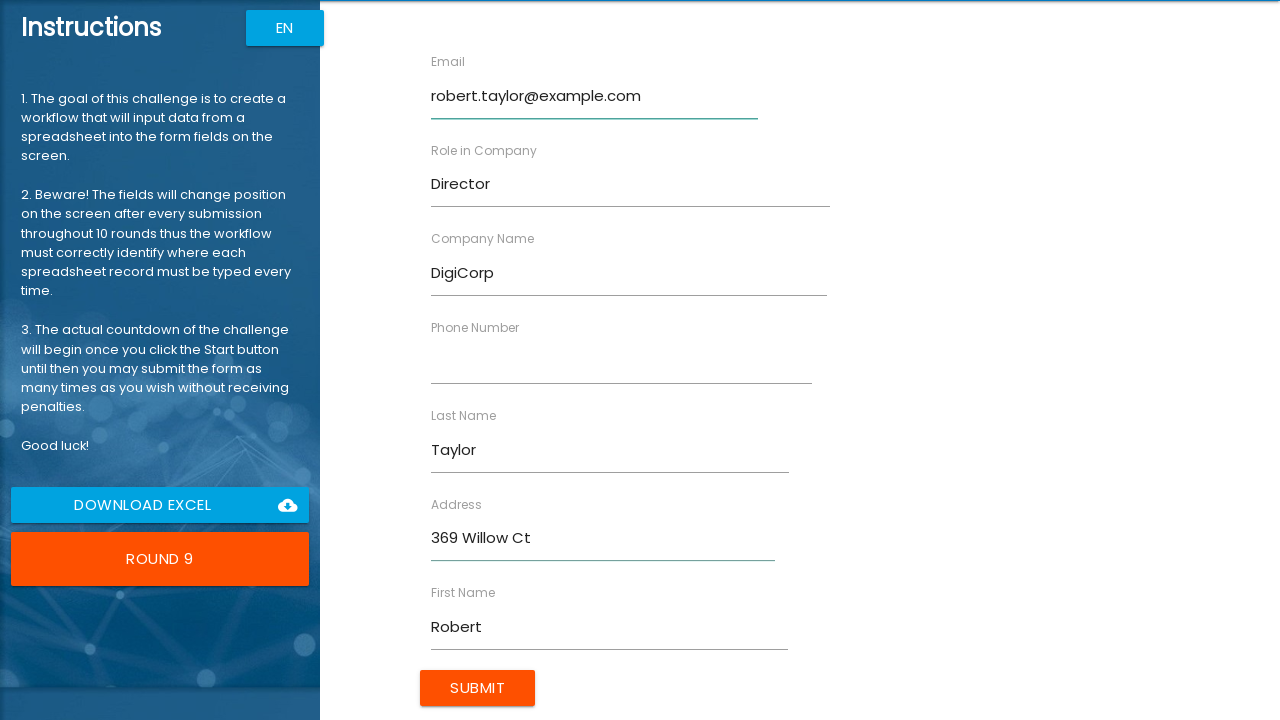

Filled Phone Number field with '5559012345' on //input[@ng-reflect-name="labelPhone"]
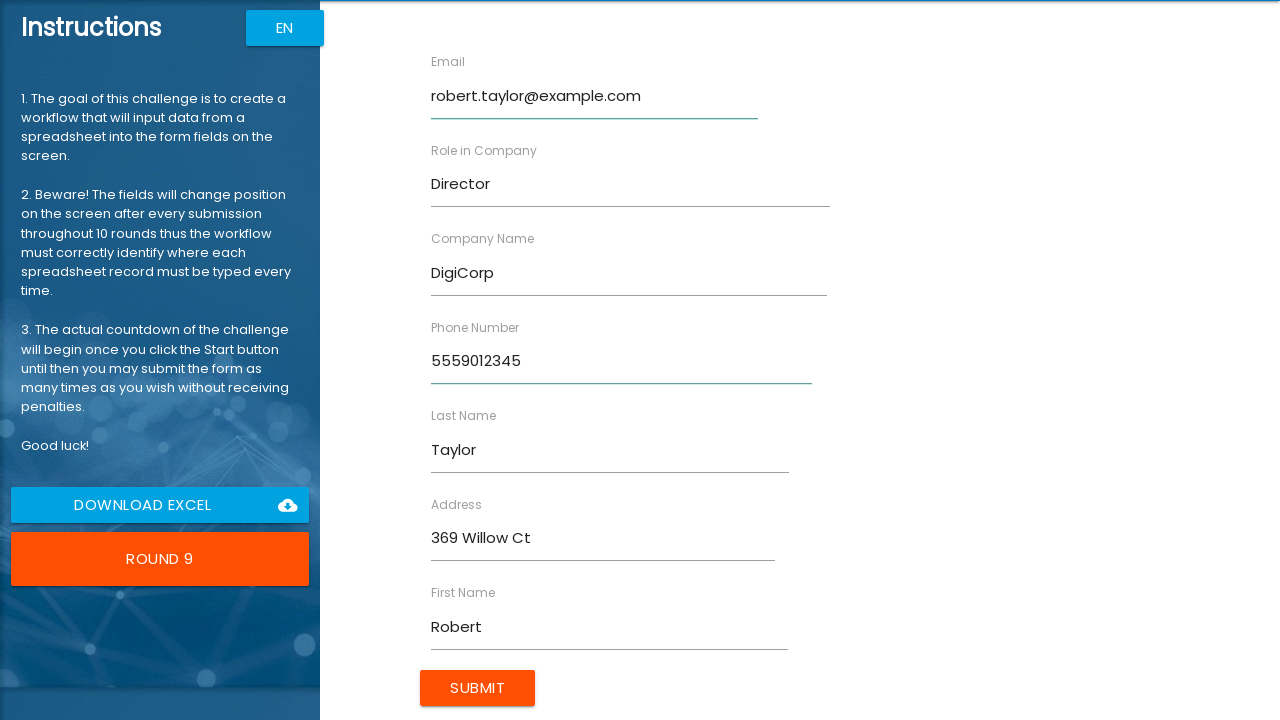

Submitted form for Robert Taylor at (478, 688) on xpath=//input[@value="Submit"]
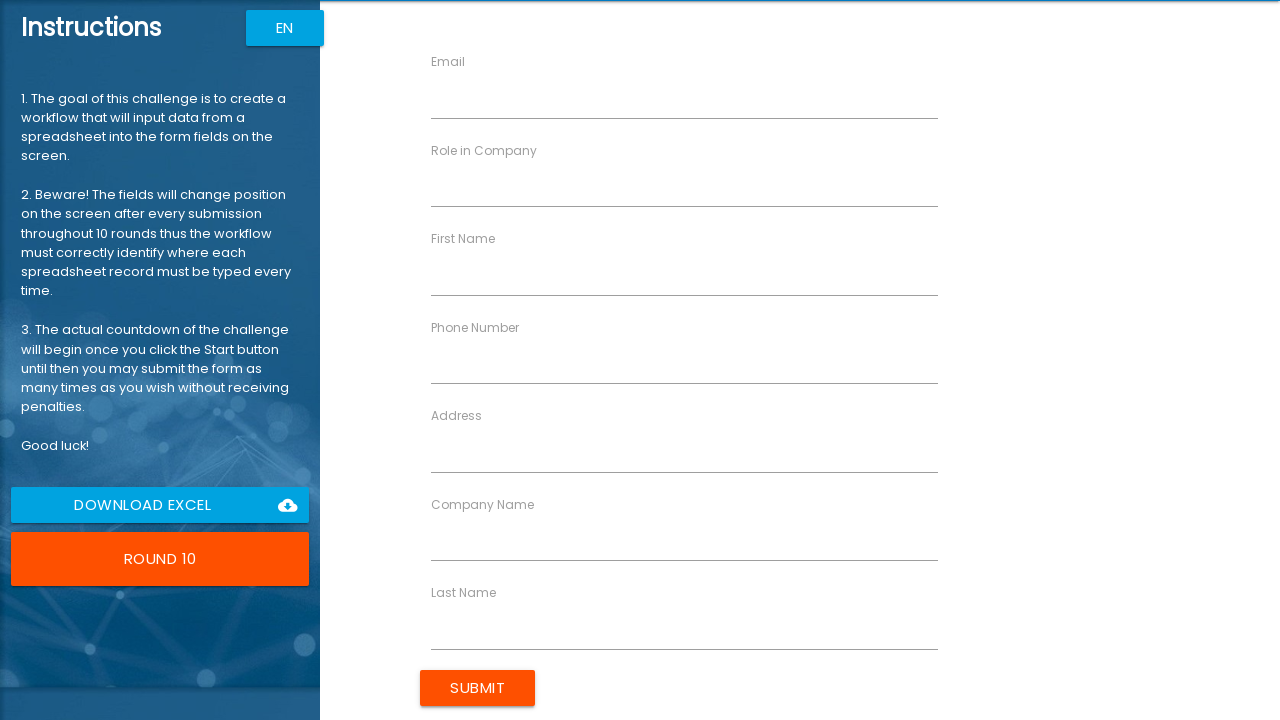

Filled First Name field with 'Jennifer' on //input[@ng-reflect-name="labelFirstName"]
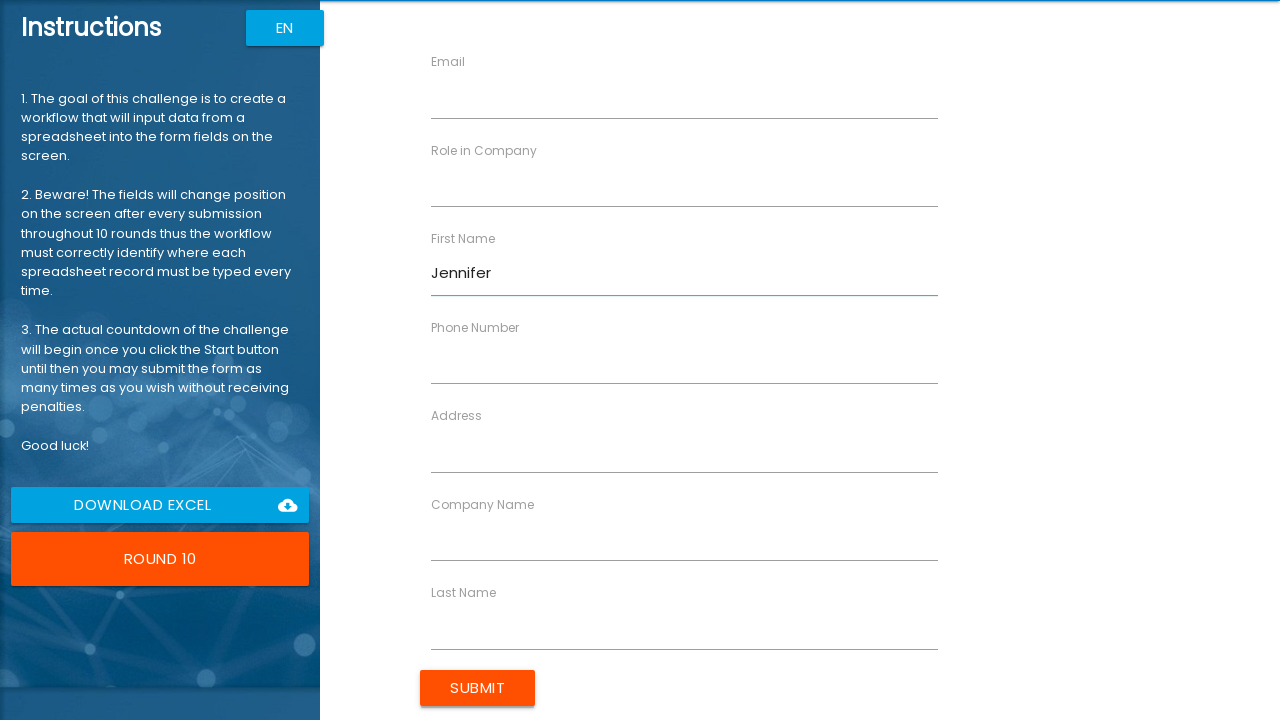

Filled Last Name field with 'Thomas' on //input[@ng-reflect-name="labelLastName"]
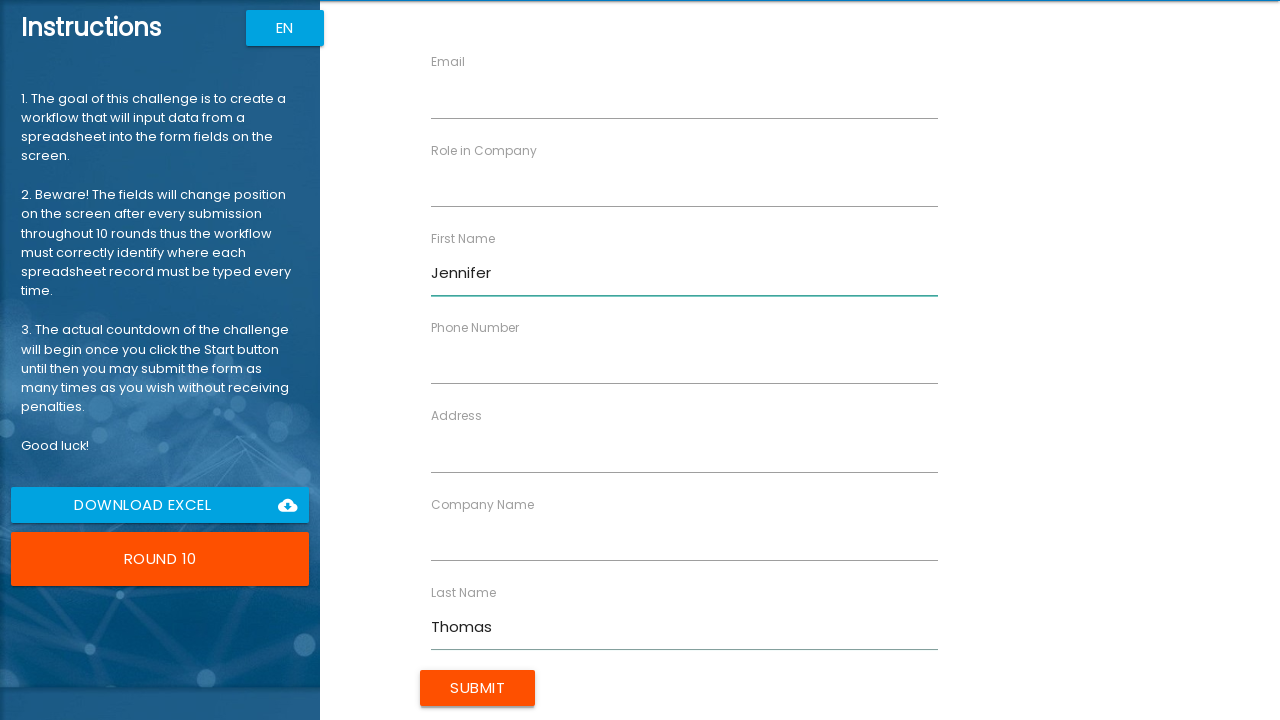

Filled Company Name field with 'ByteWise' on //input[@ng-reflect-name="labelCompanyName"]
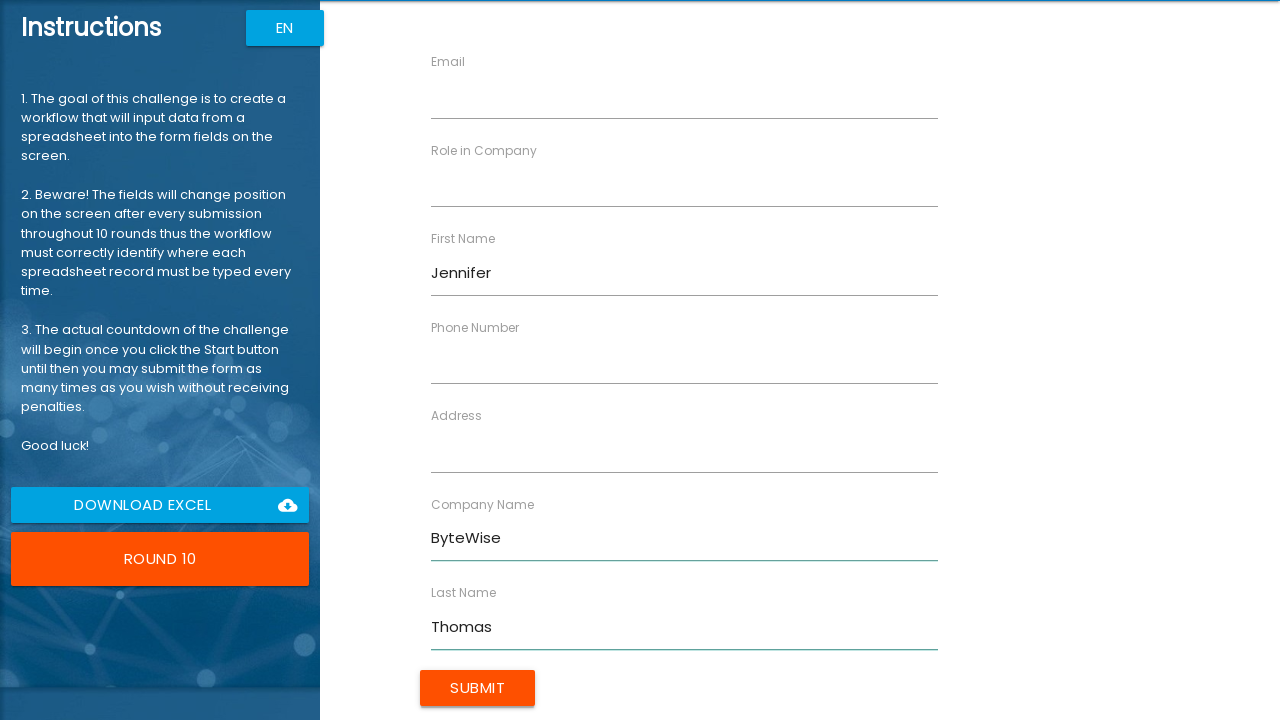

Filled Role field with 'Specialist' on //input[@ng-reflect-name="labelRole"]
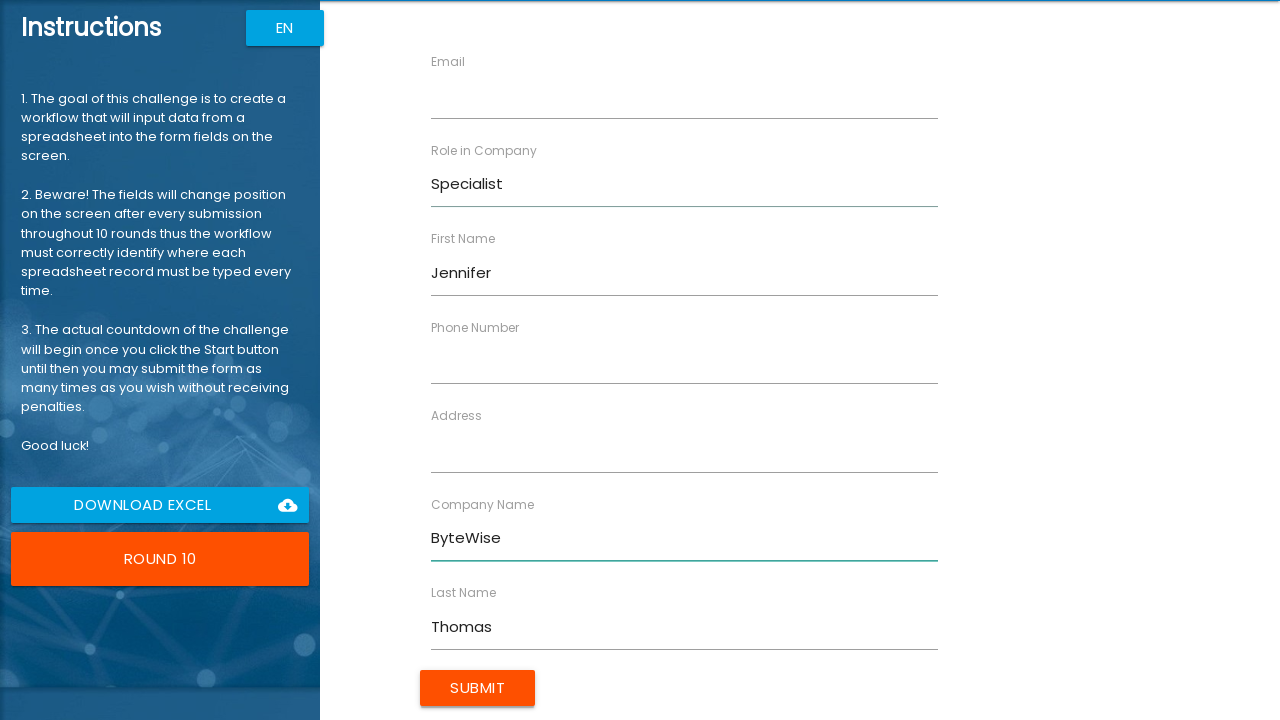

Filled Address field with '741 Ash Pl' on //input[@ng-reflect-name="labelAddress"]
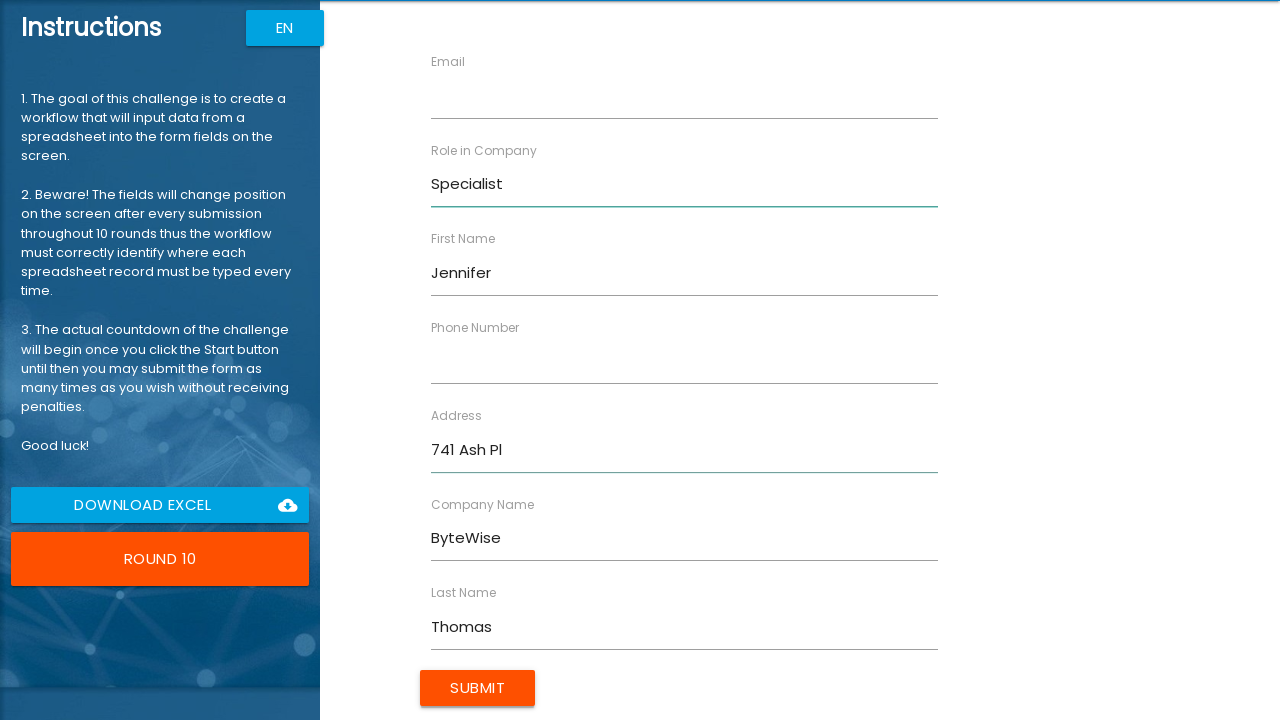

Filled Email field with 'jennifer.thomas@example.com' on //input[@ng-reflect-name="labelEmail"]
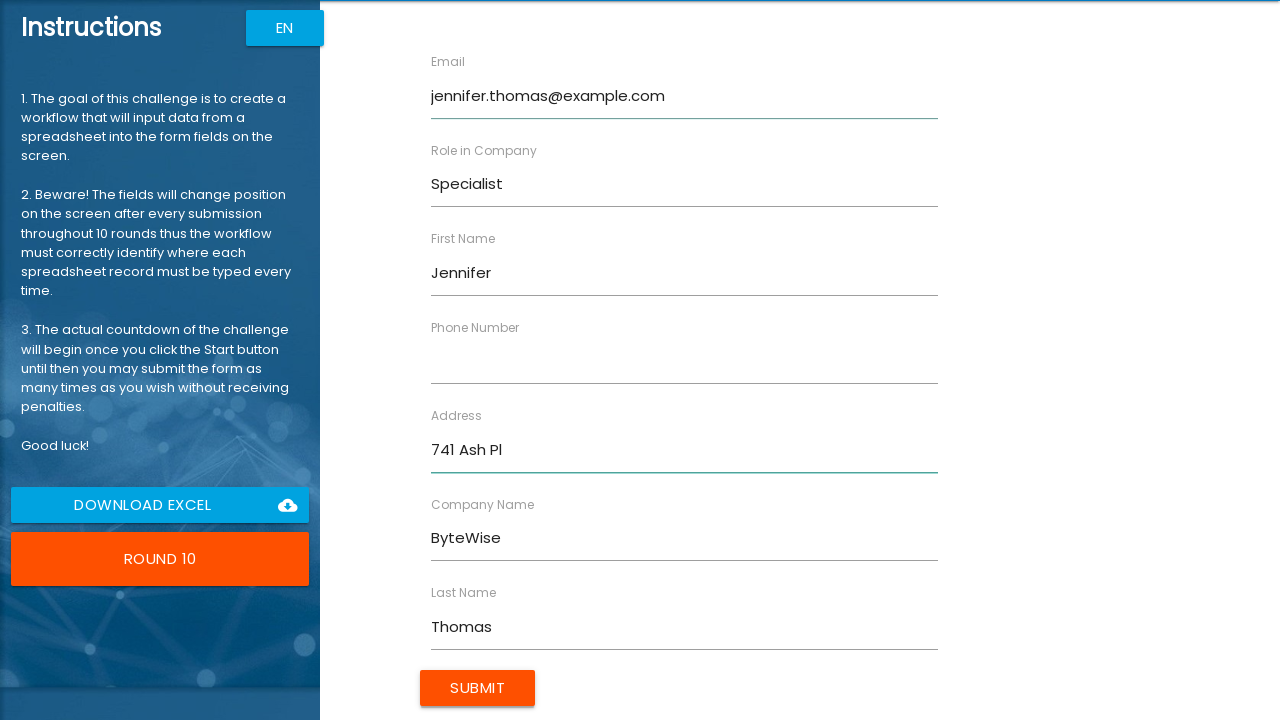

Filled Phone Number field with '5550123456' on //input[@ng-reflect-name="labelPhone"]
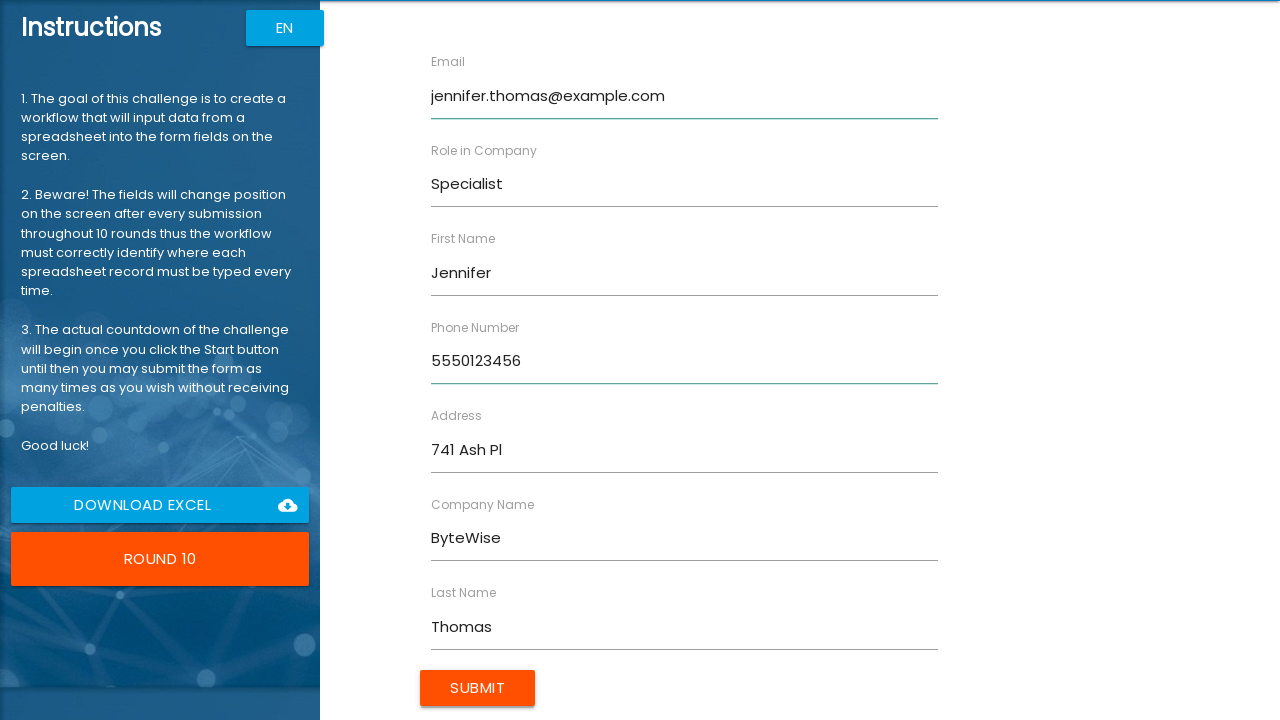

Submitted form for Jennifer Thomas at (478, 688) on xpath=//input[@value="Submit"]
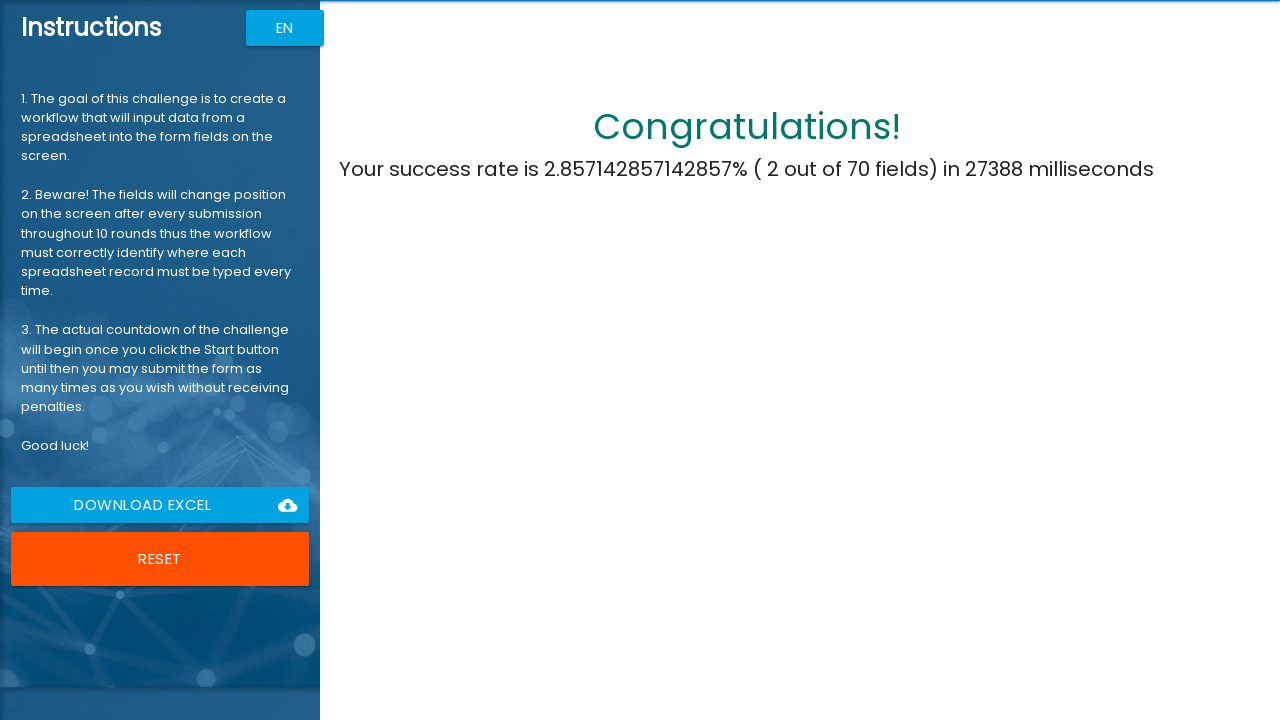

Challenge completion message appeared after submitting all 10 forms
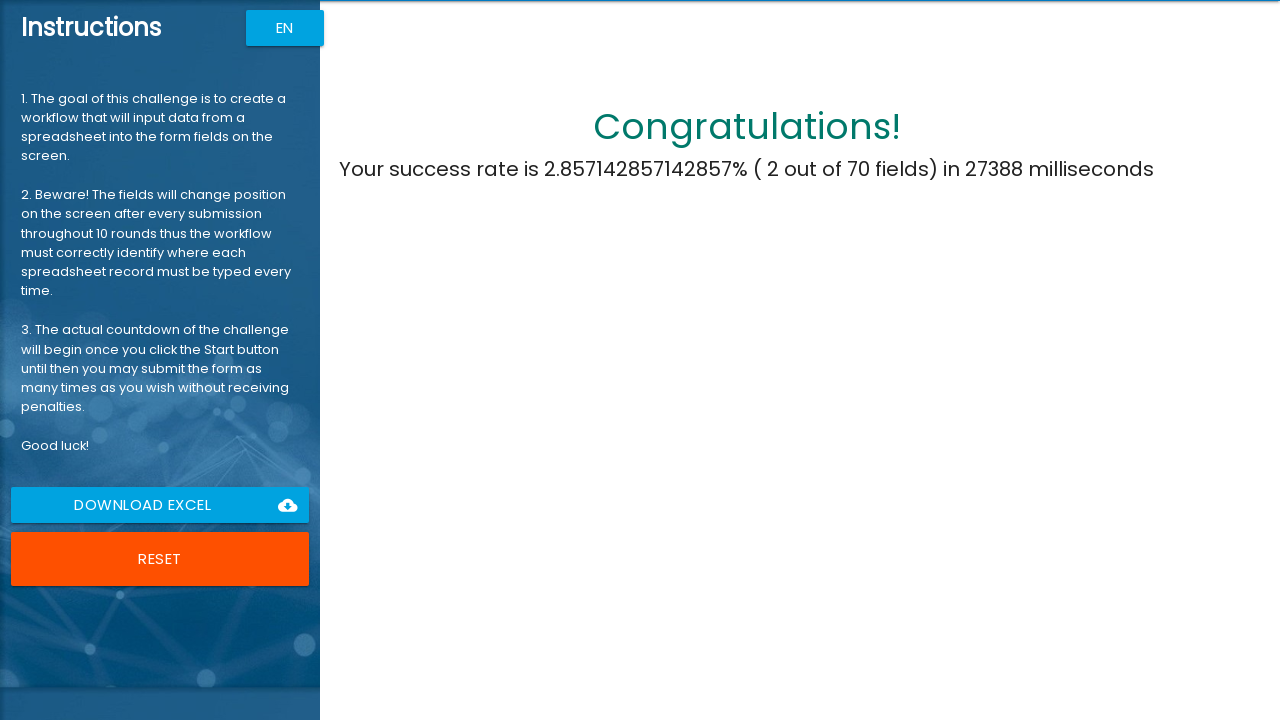

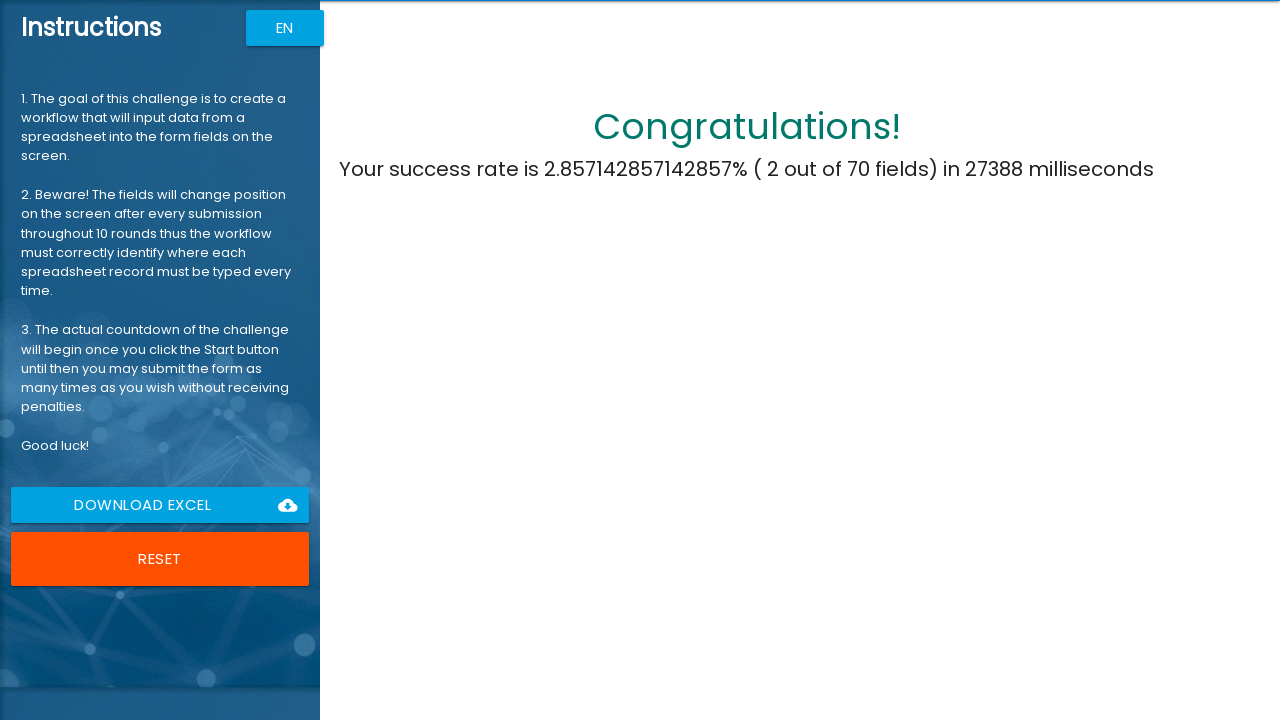